Automates playing the 2048 game by sending arrow key inputs in a repeating pattern (up, right, down, left)

Starting URL: https://gabrielecirulli.github.io/2048/

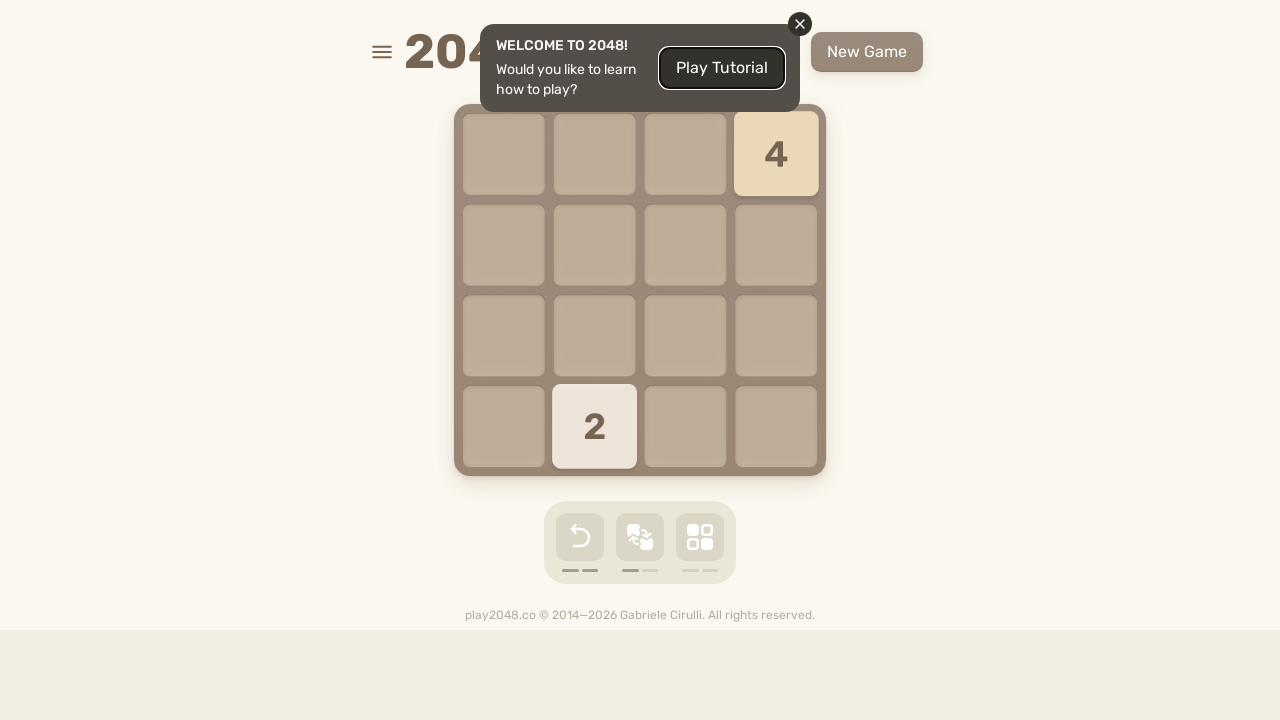

Clicked on game body to focus at (640, 360) on body
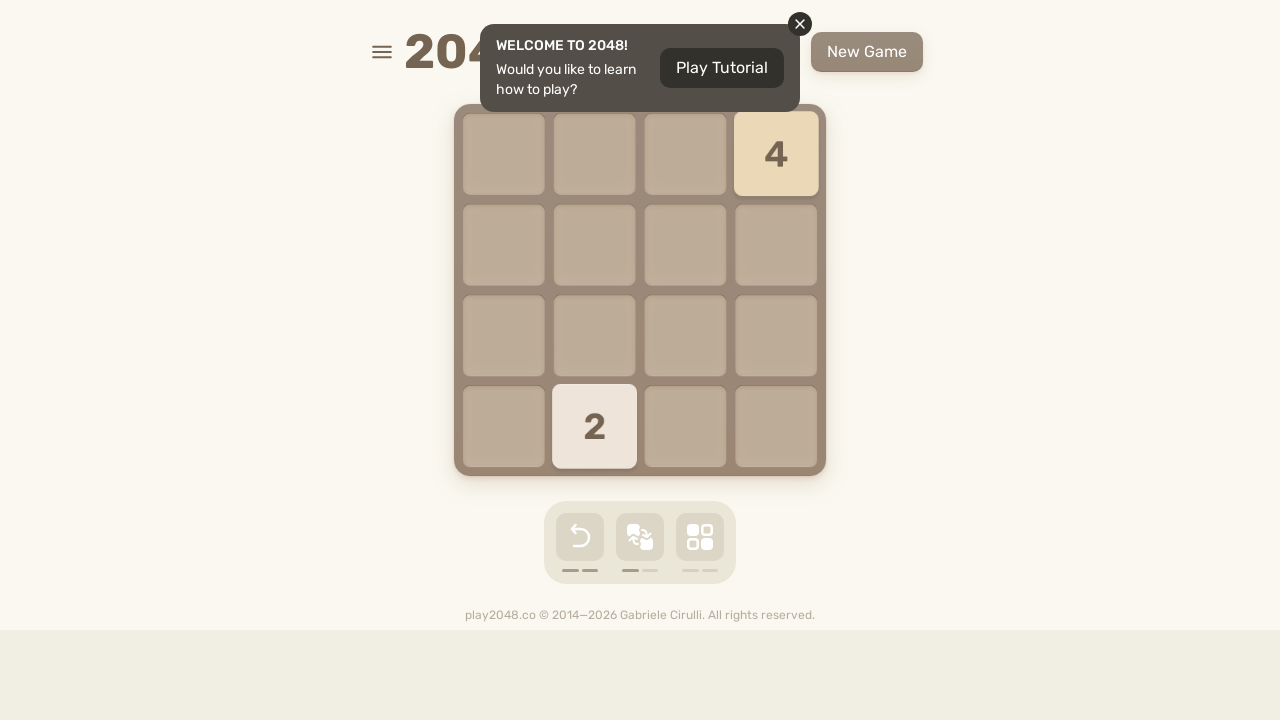

Pressed UP arrow key
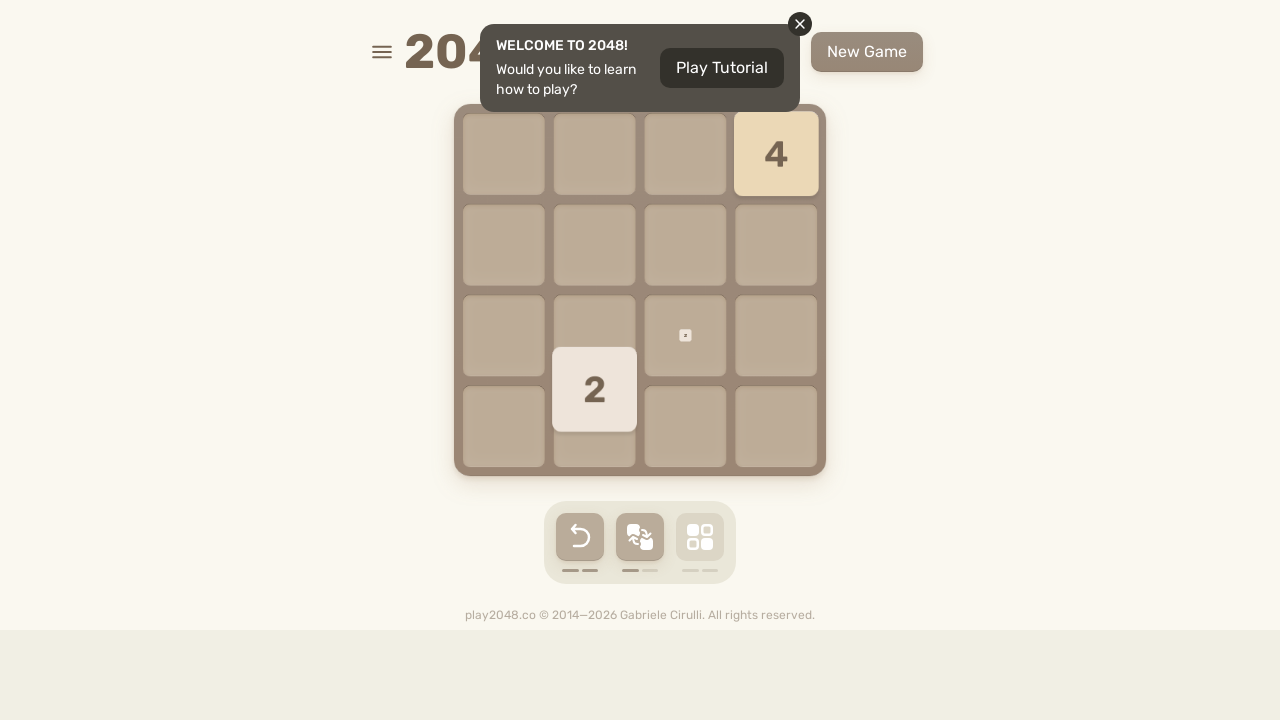

Waited 200ms after UP arrow key
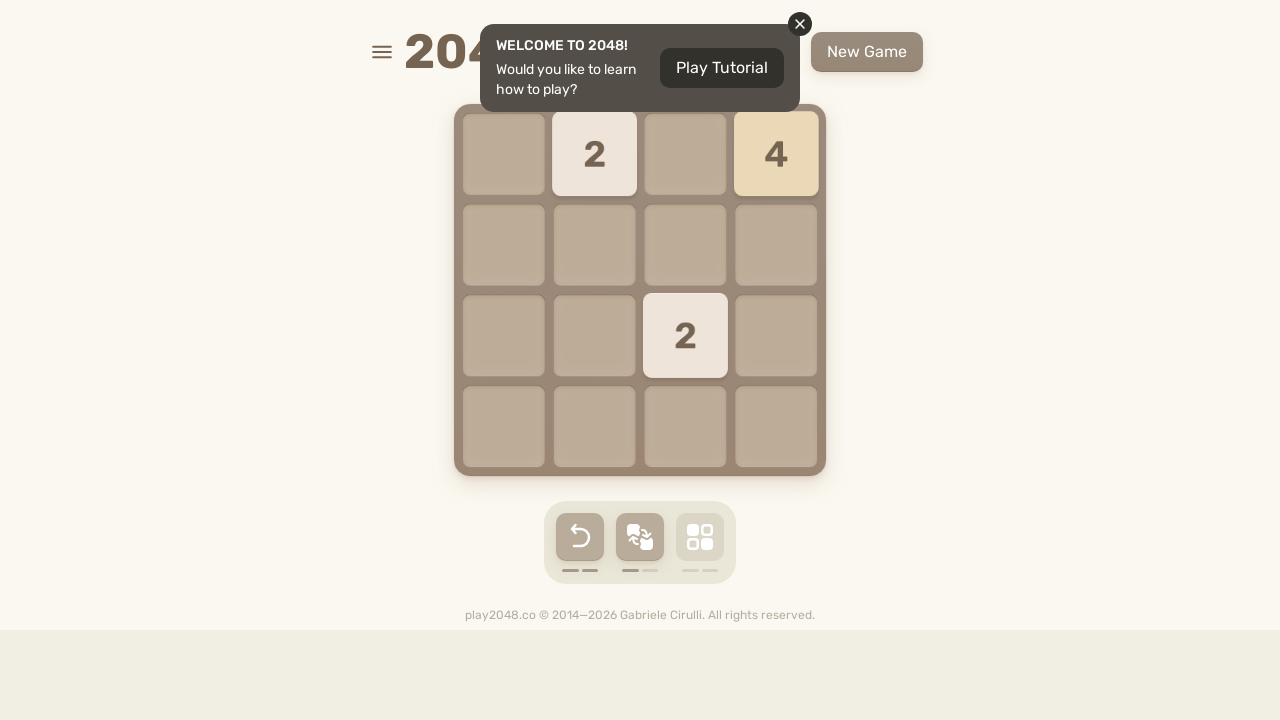

Pressed RIGHT arrow key
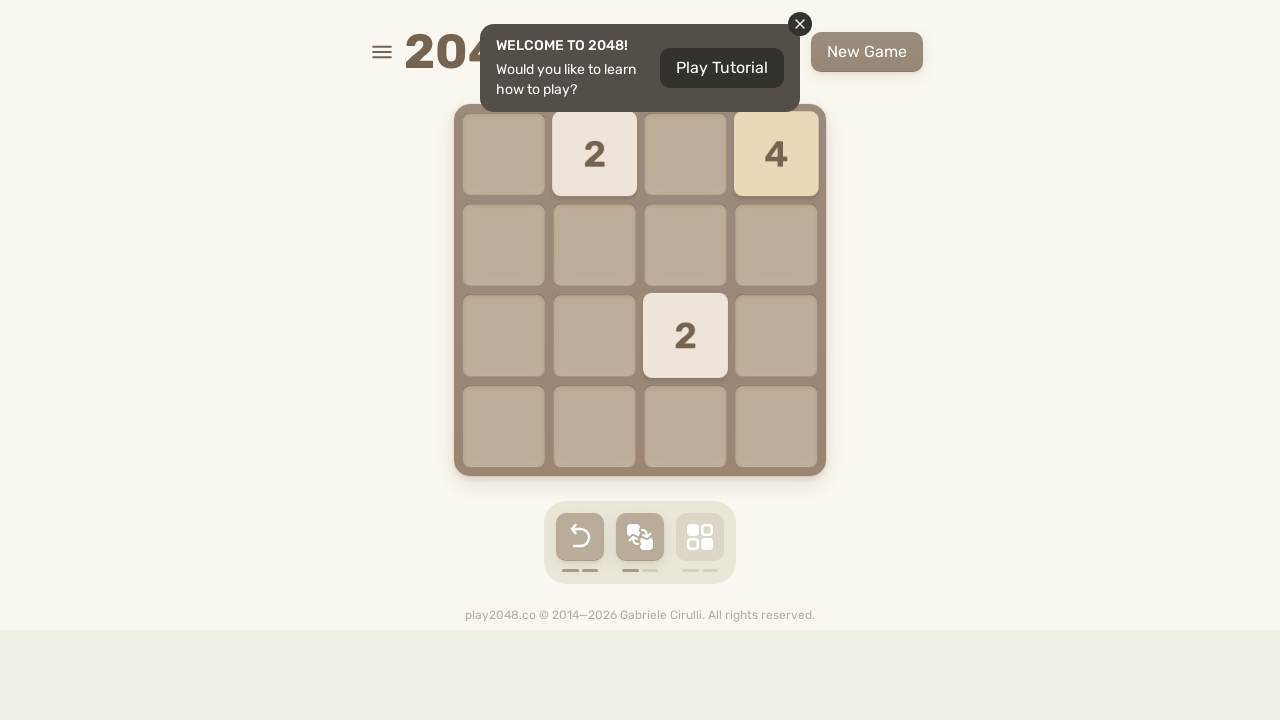

Waited 200ms after RIGHT arrow key
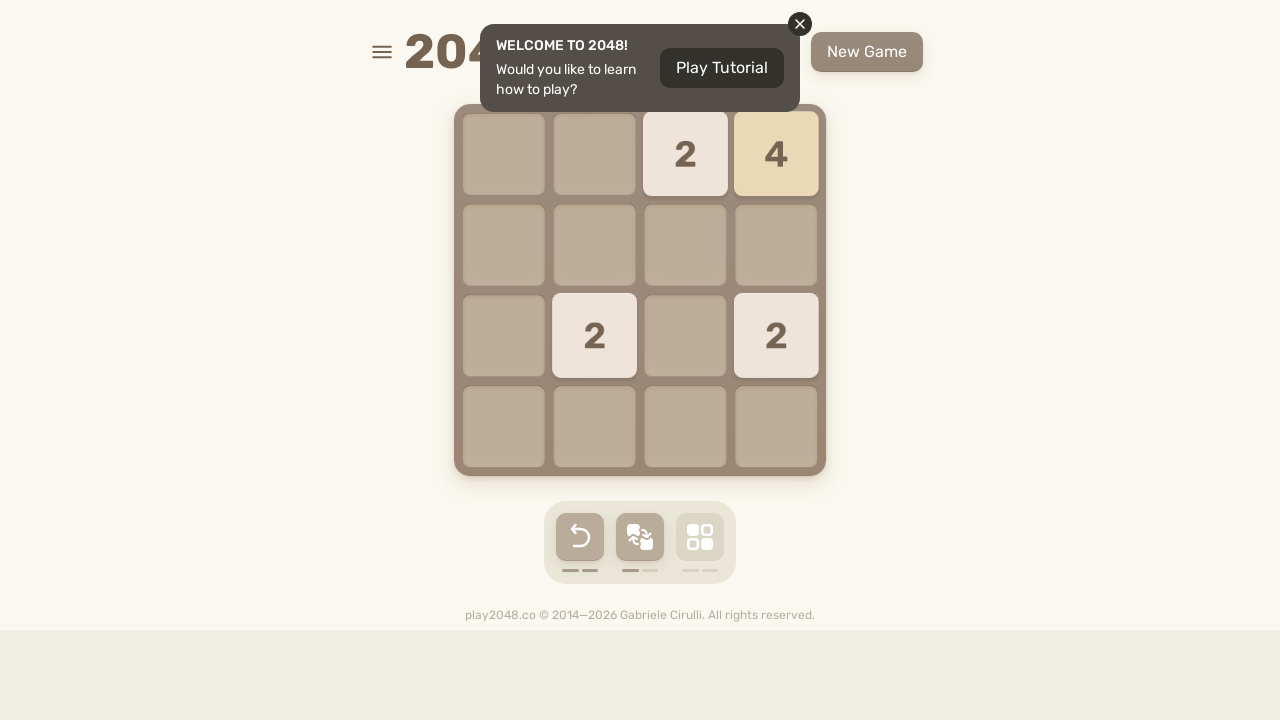

Pressed DOWN arrow key
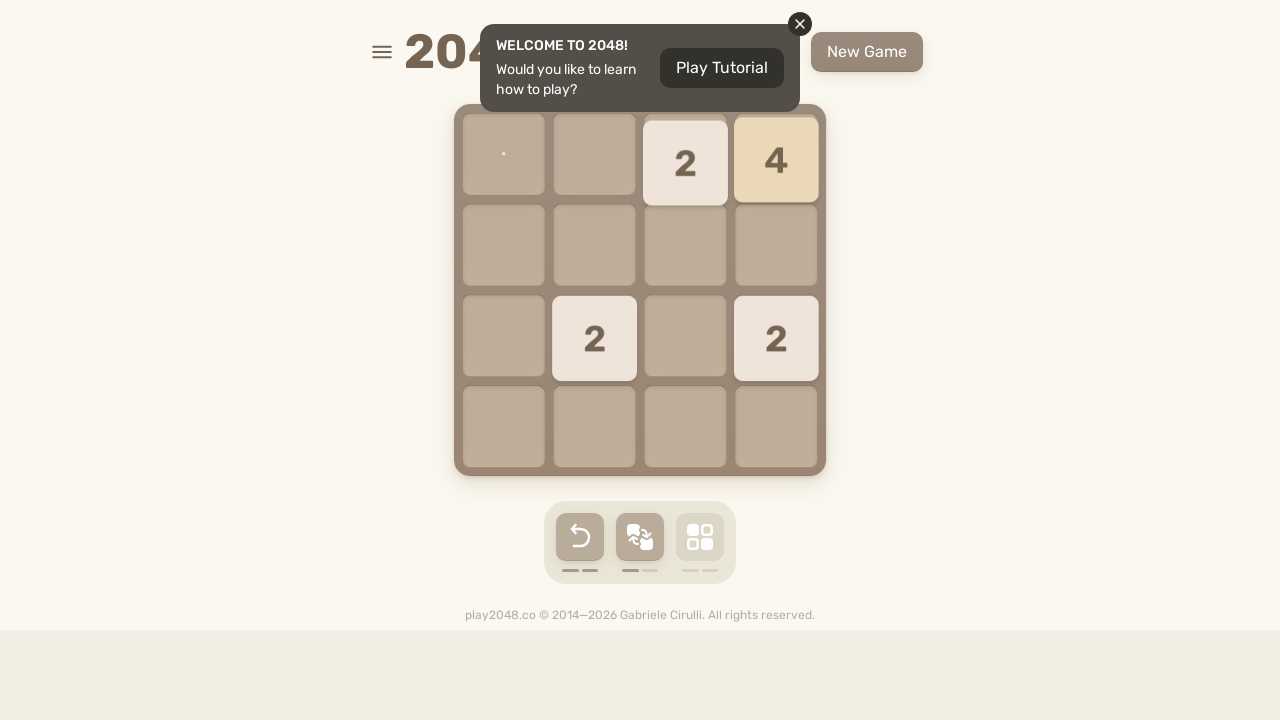

Waited 200ms after DOWN arrow key
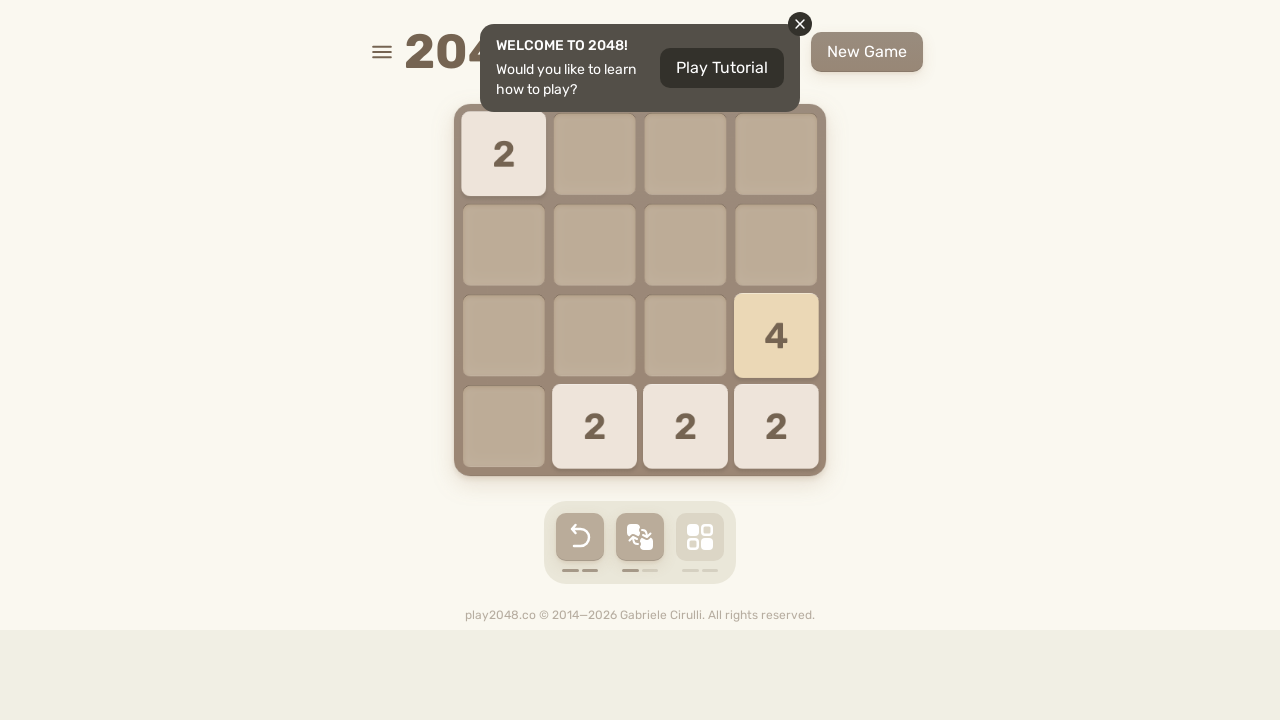

Pressed LEFT arrow key
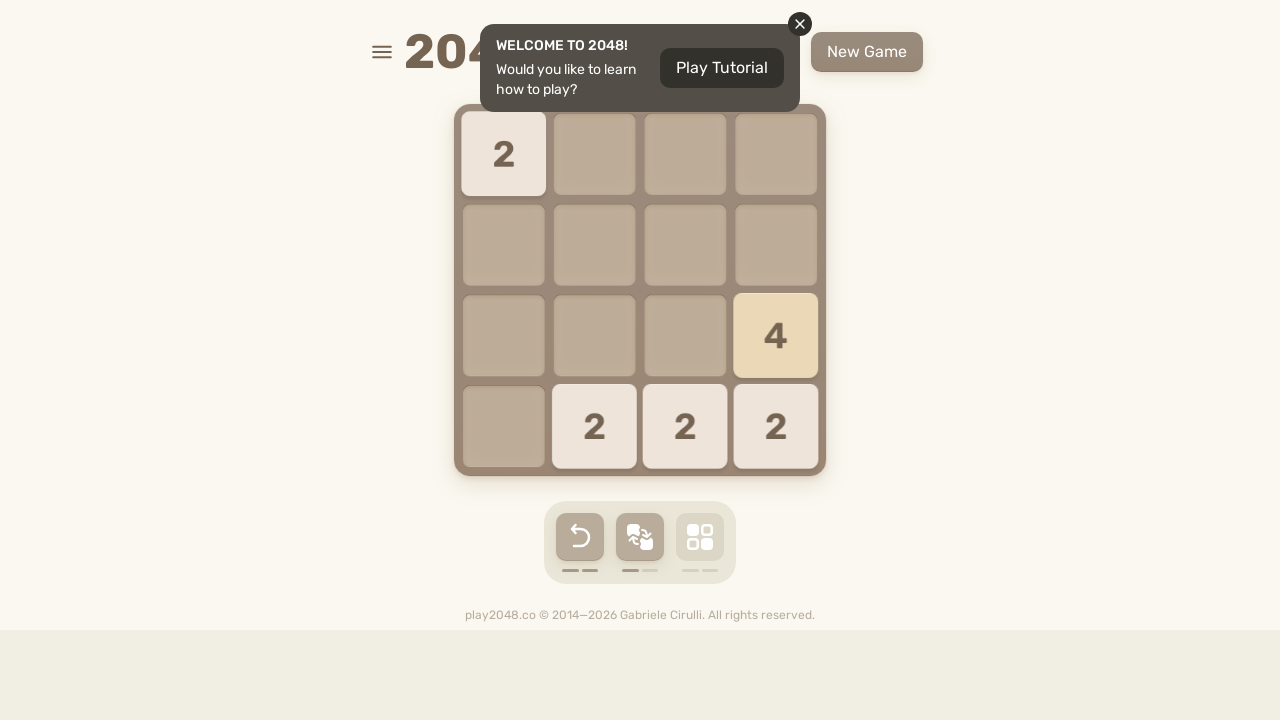

Waited 200ms after LEFT arrow key
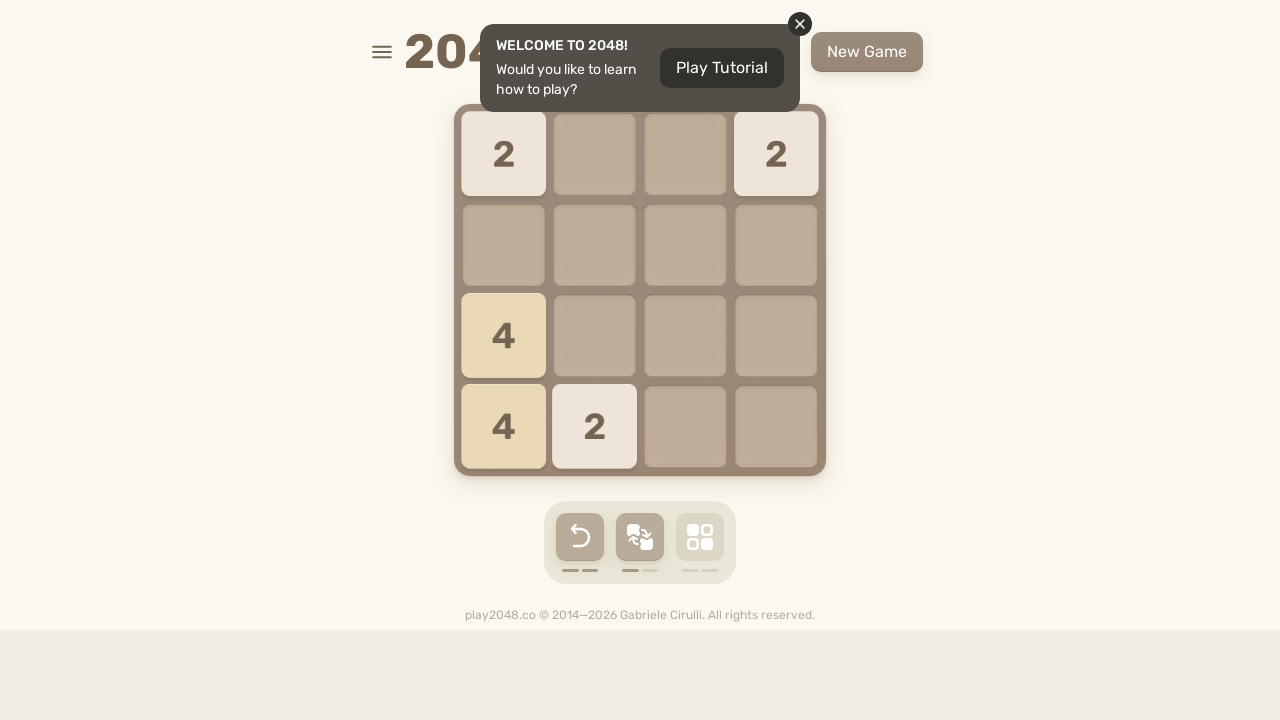

Pressed UP arrow key
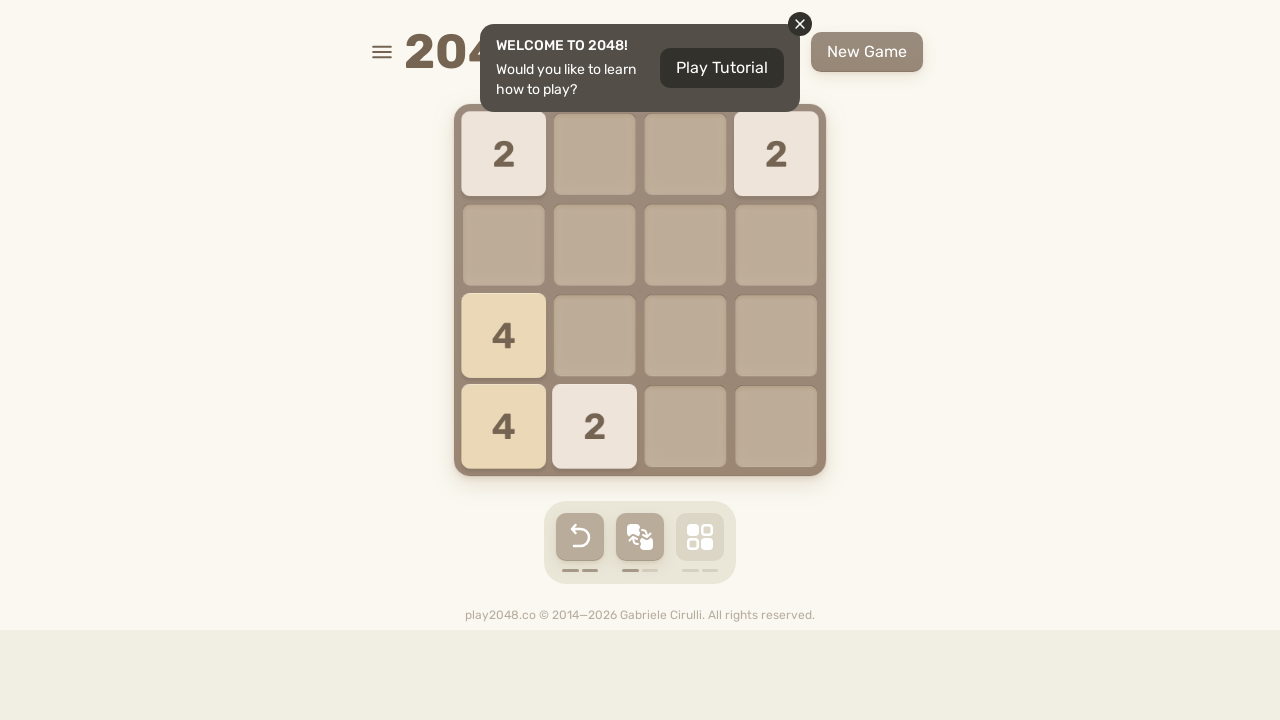

Waited 200ms after UP arrow key
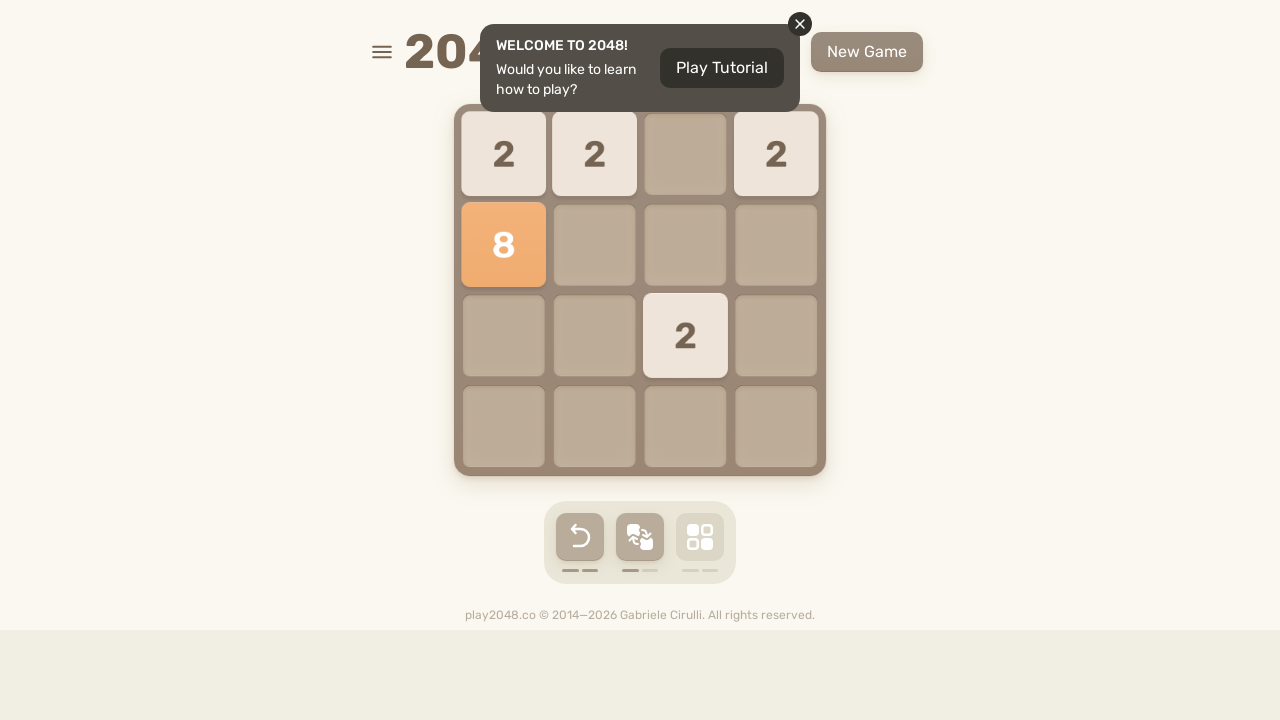

Pressed RIGHT arrow key
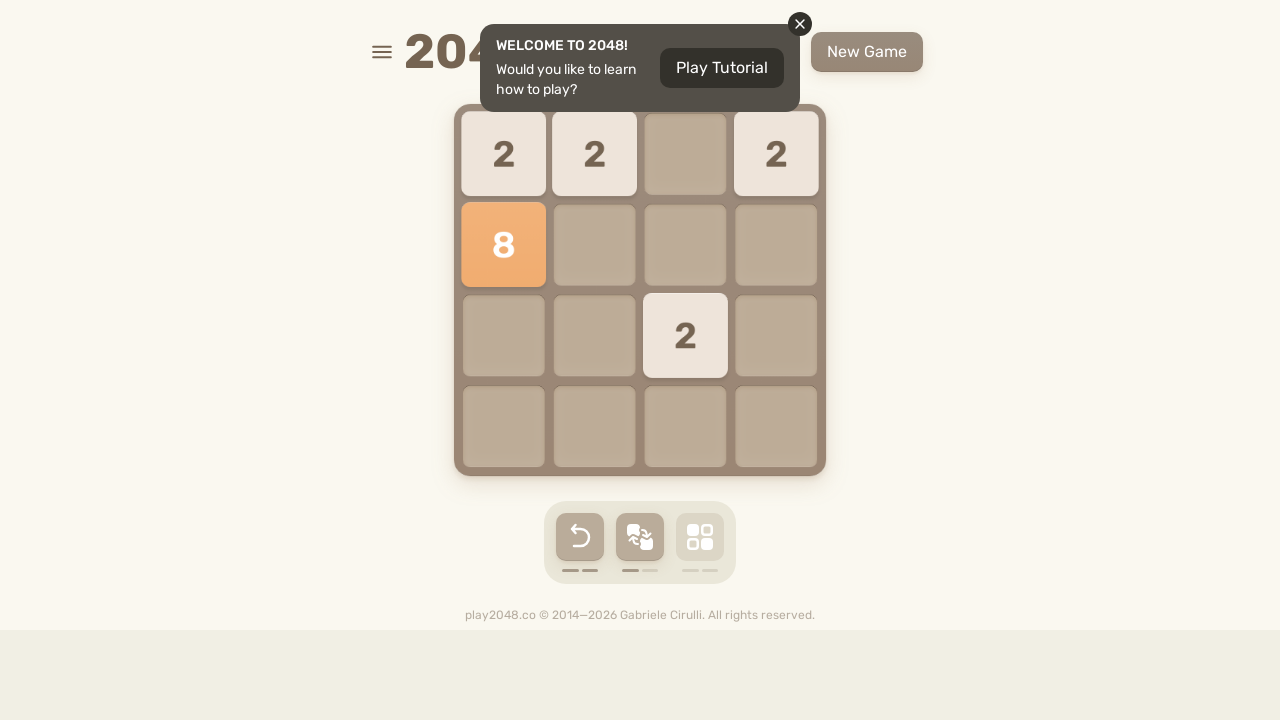

Waited 200ms after RIGHT arrow key
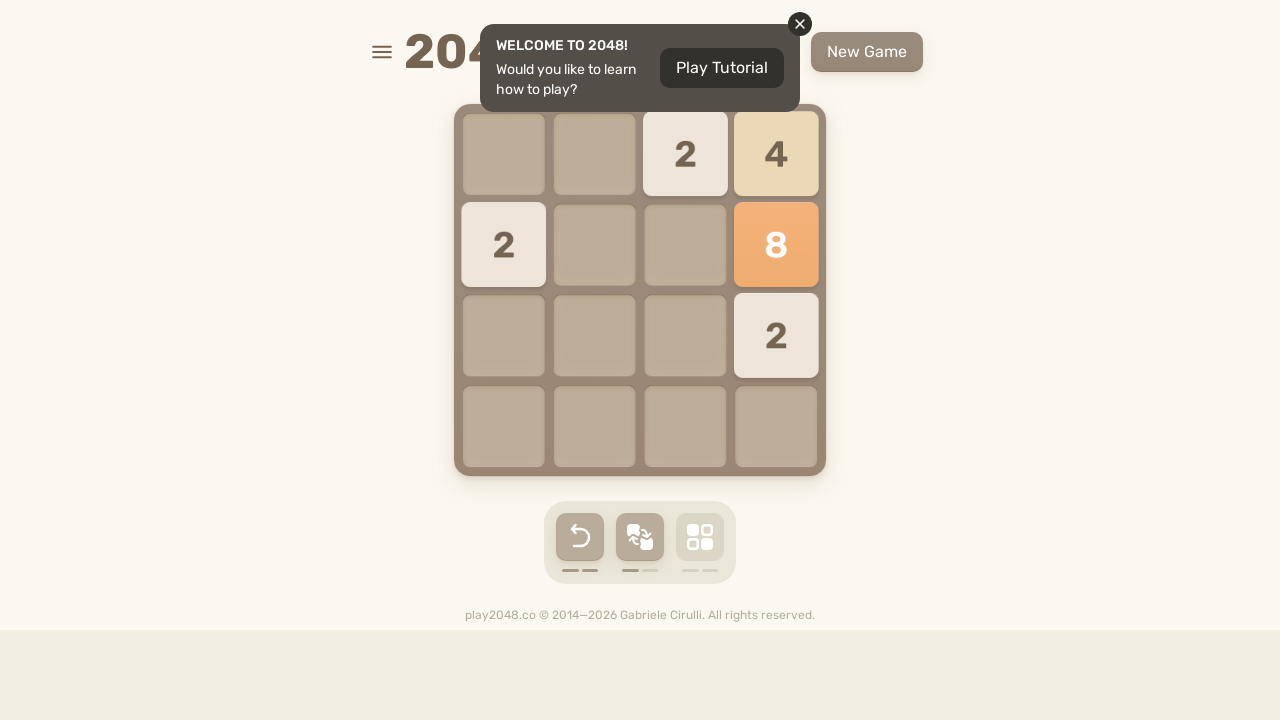

Pressed DOWN arrow key
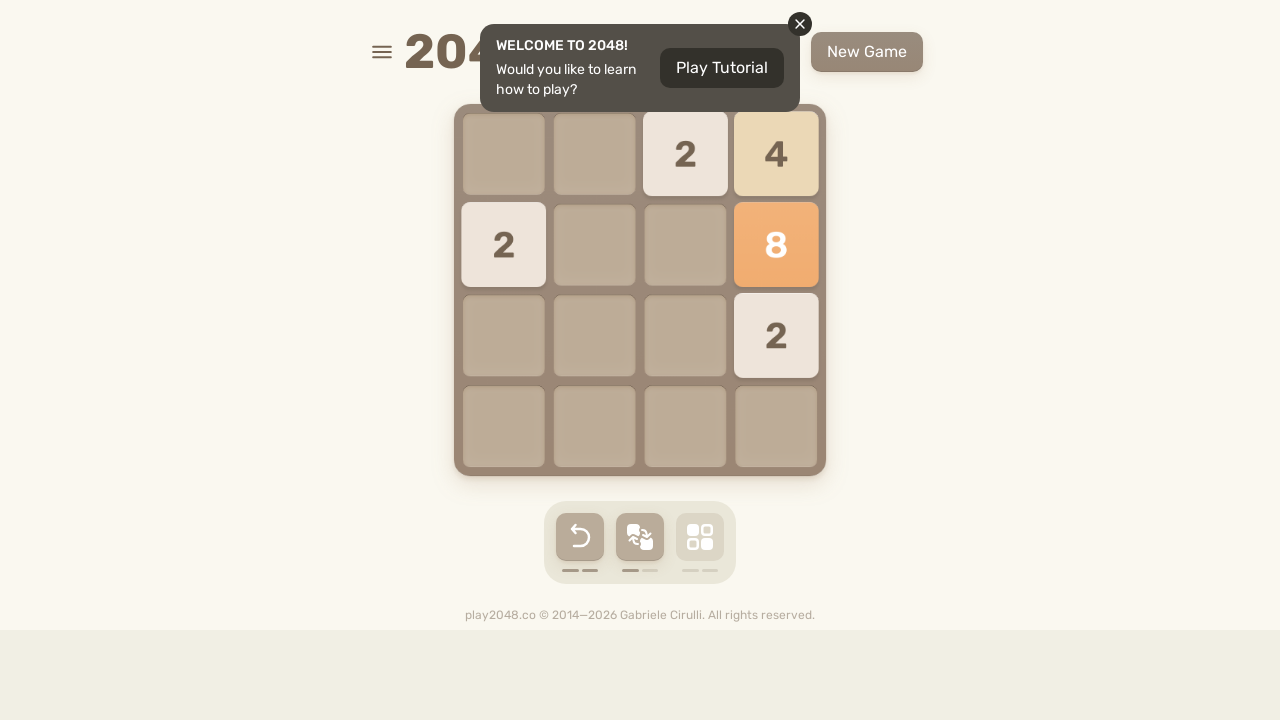

Waited 200ms after DOWN arrow key
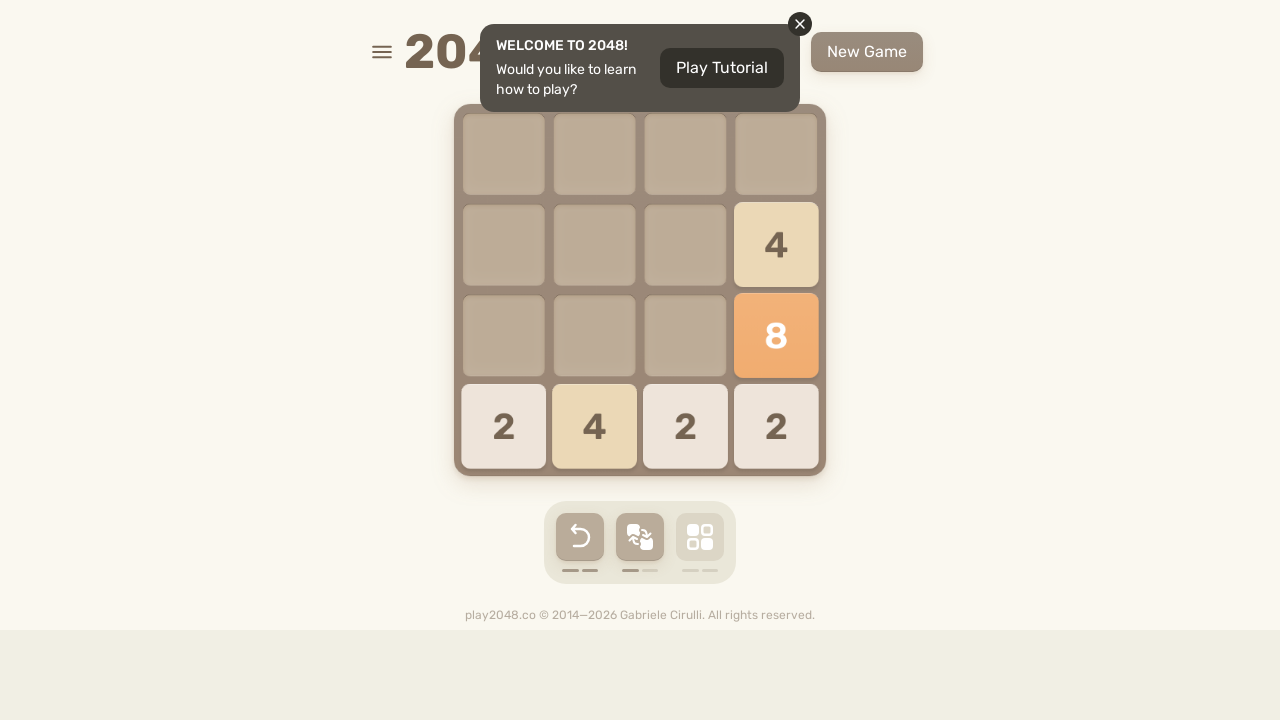

Pressed LEFT arrow key
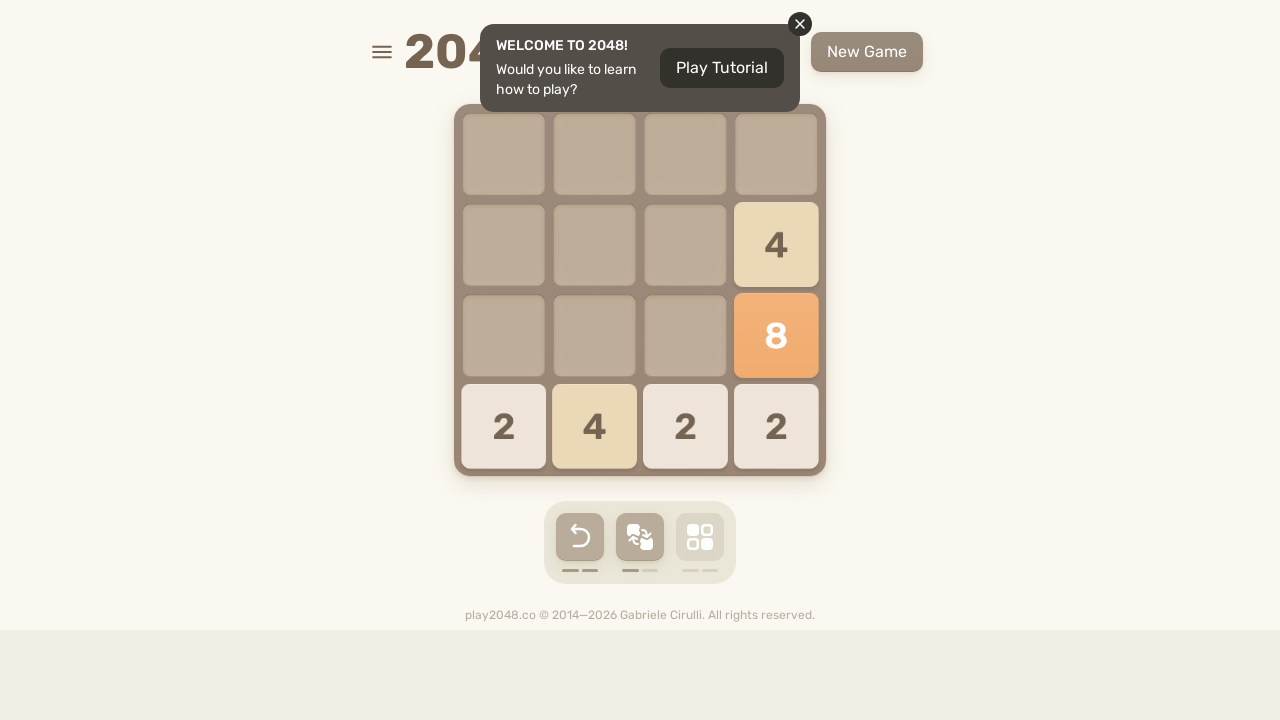

Waited 200ms after LEFT arrow key
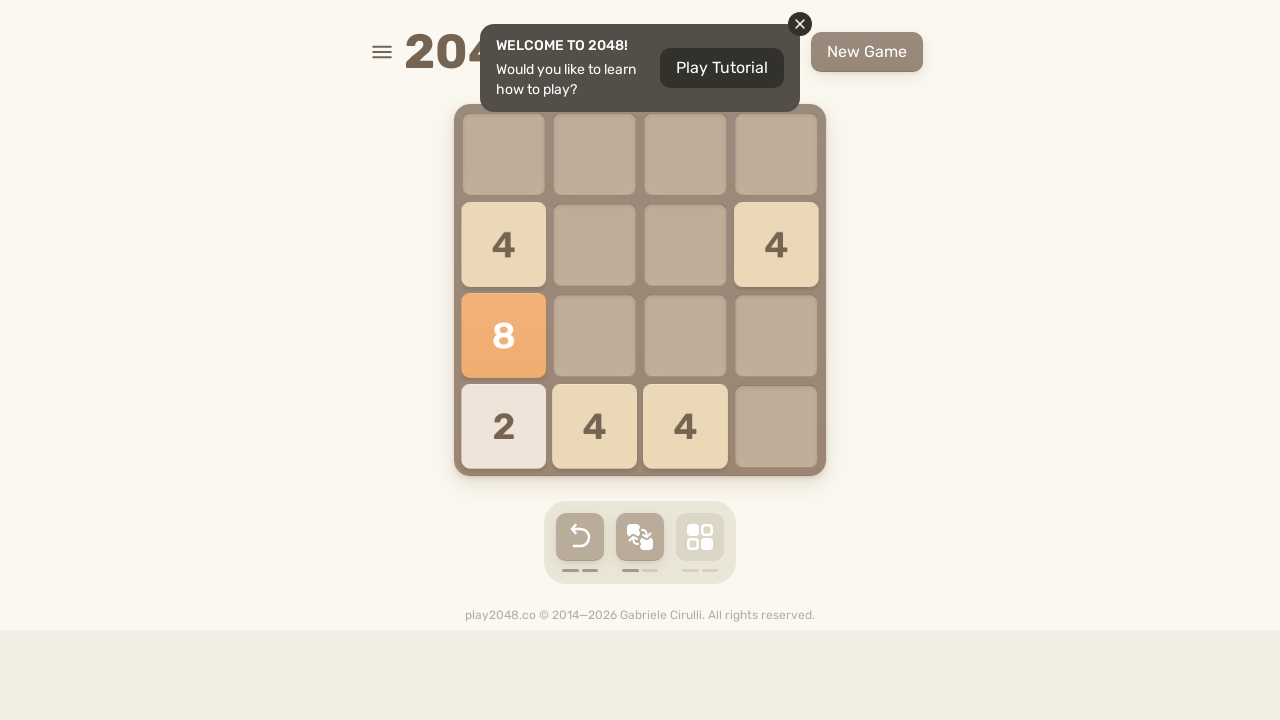

Pressed UP arrow key
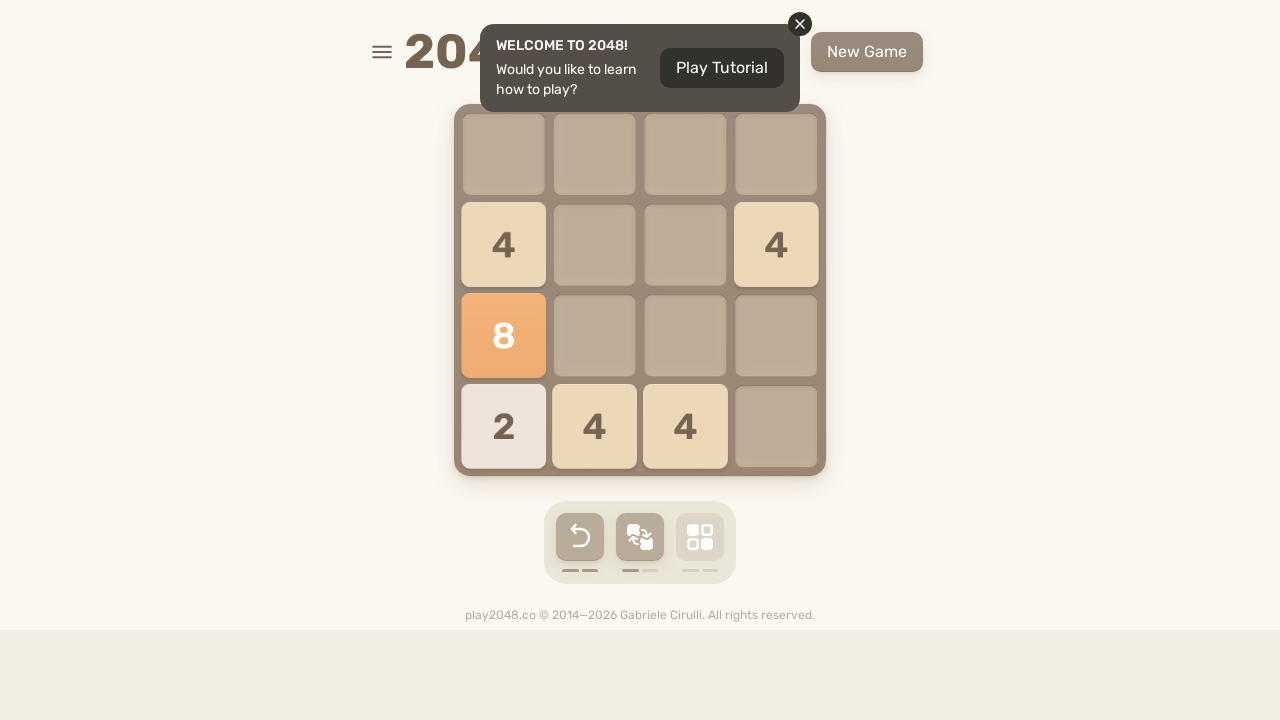

Waited 200ms after UP arrow key
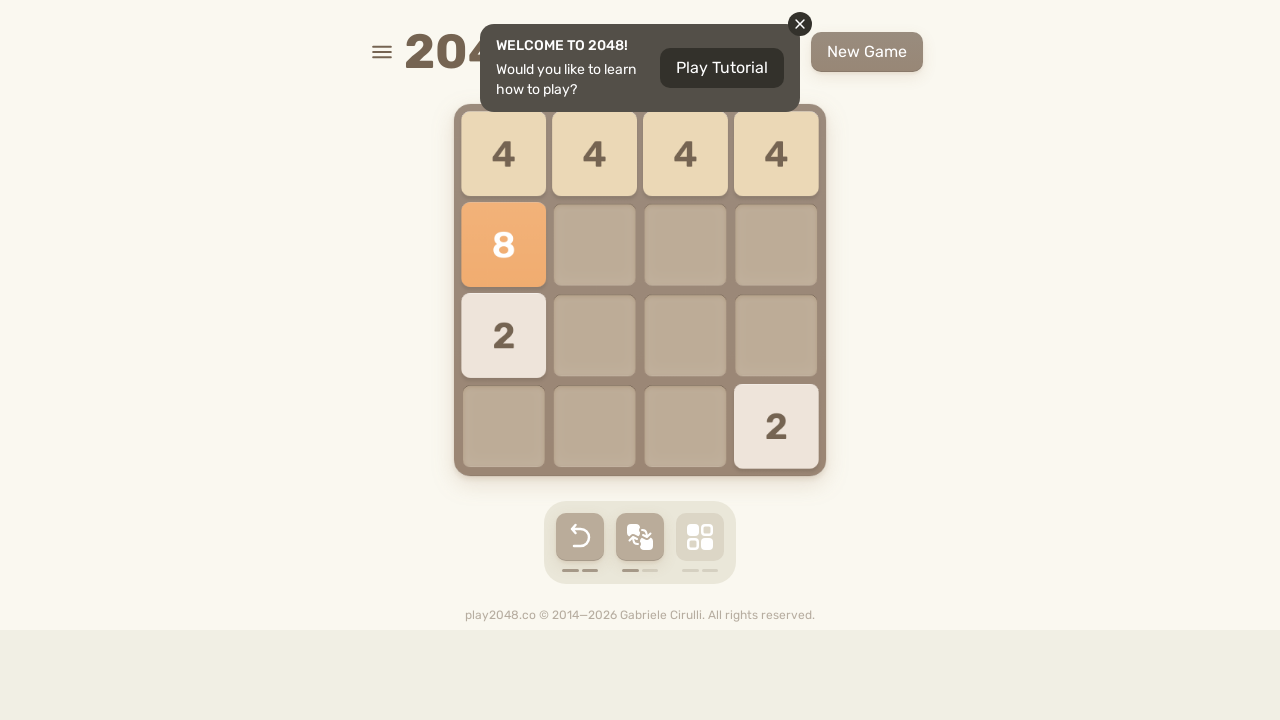

Pressed RIGHT arrow key
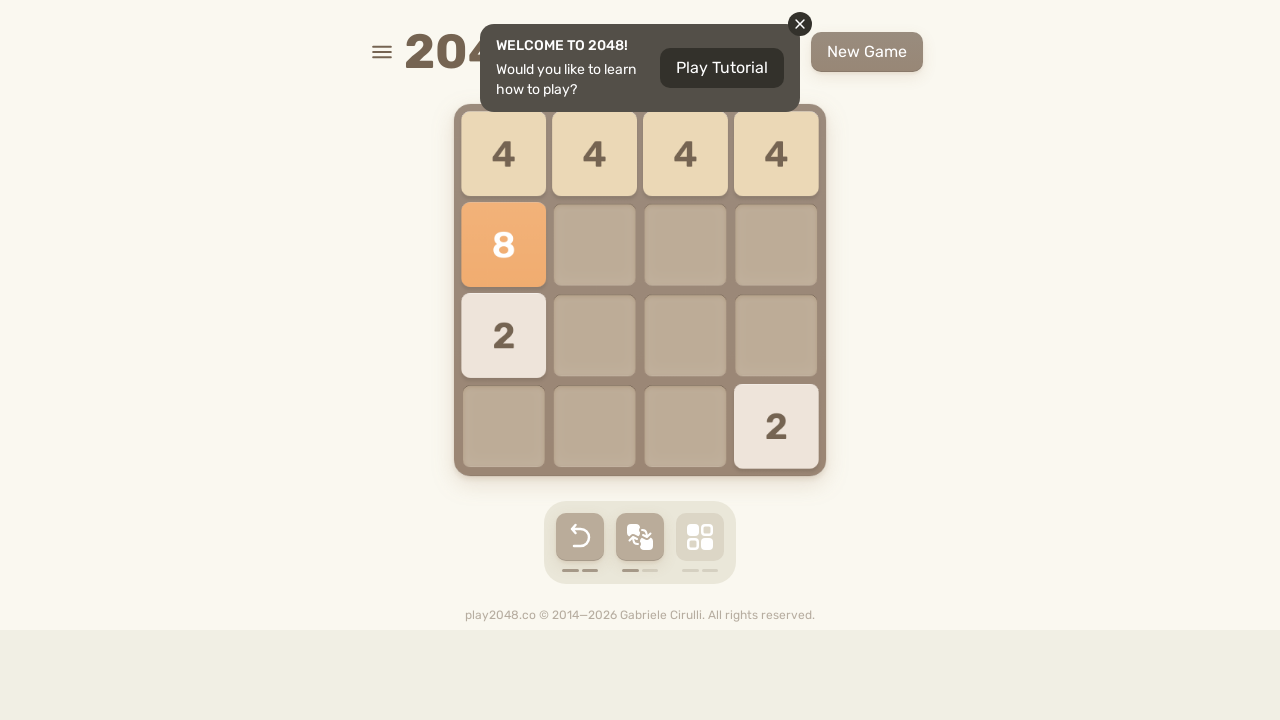

Waited 200ms after RIGHT arrow key
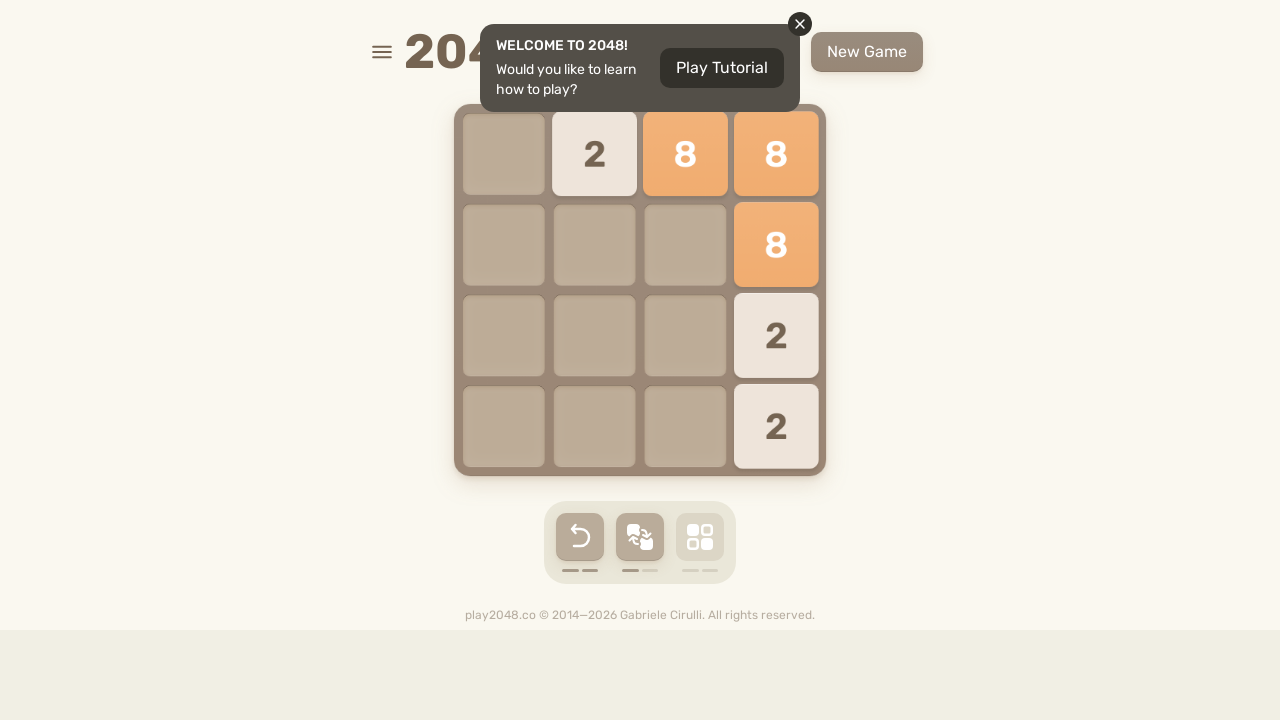

Pressed DOWN arrow key
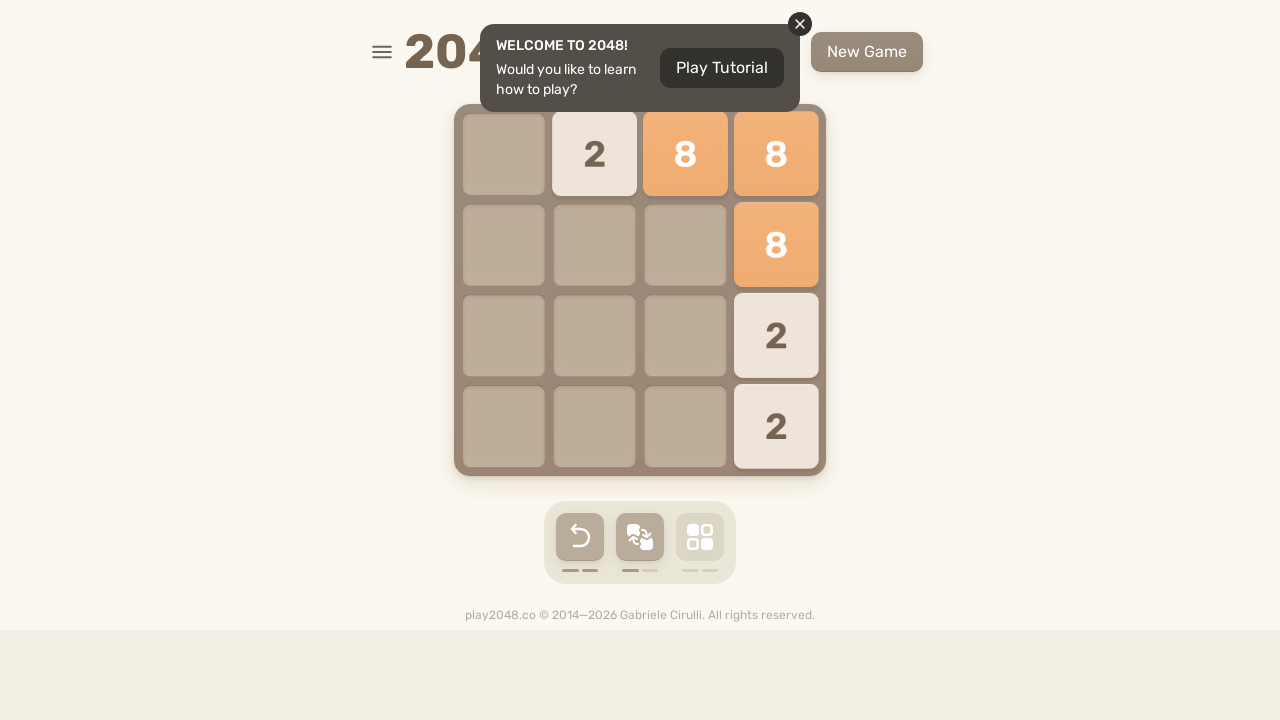

Waited 200ms after DOWN arrow key
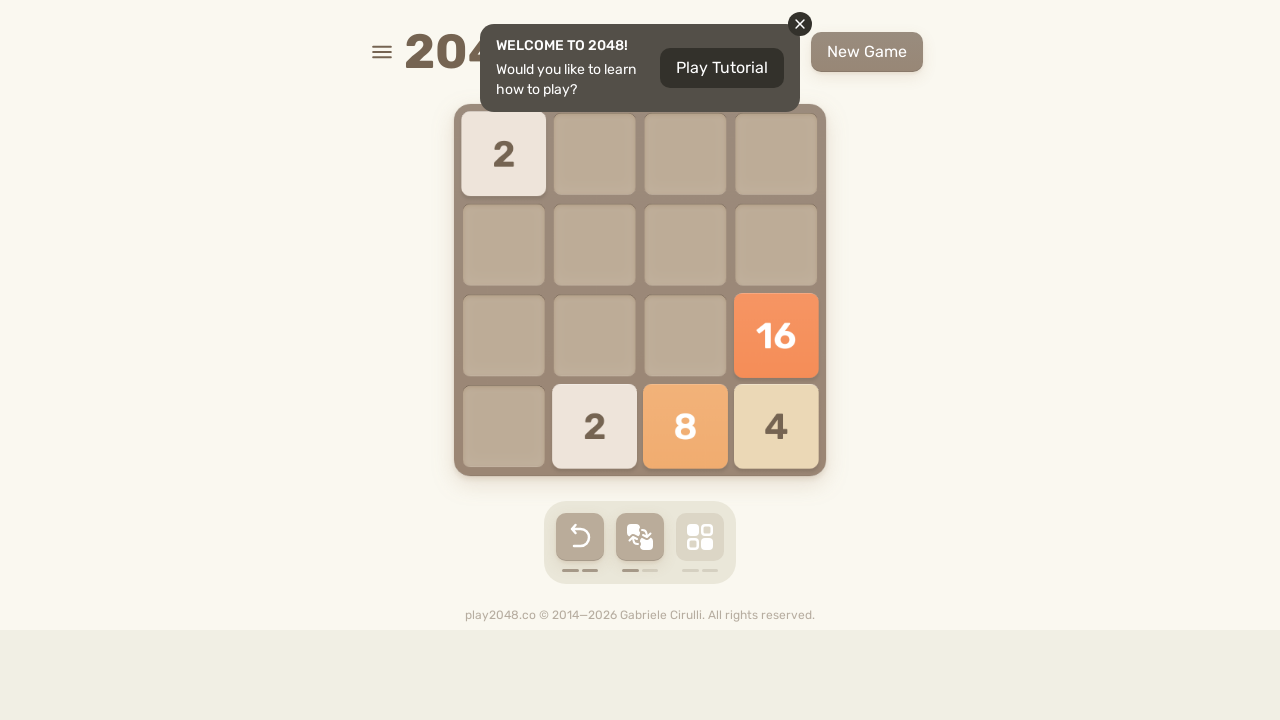

Pressed LEFT arrow key
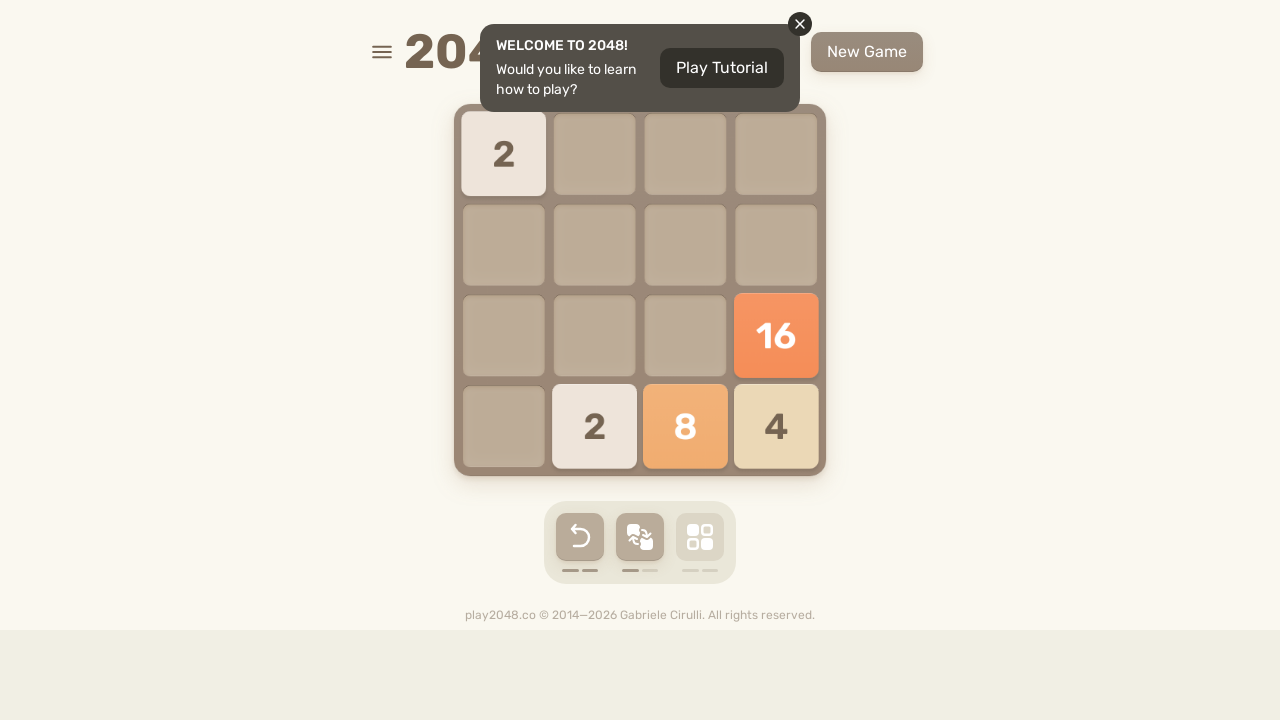

Waited 200ms after LEFT arrow key
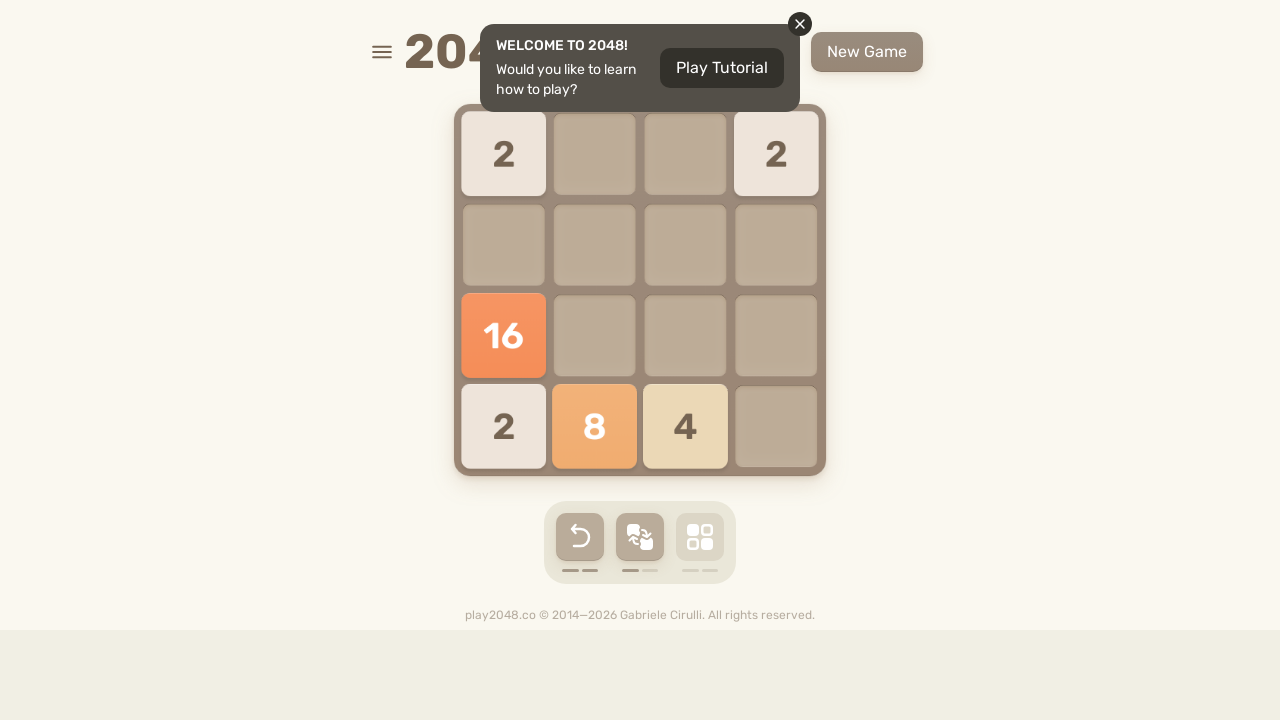

Pressed UP arrow key
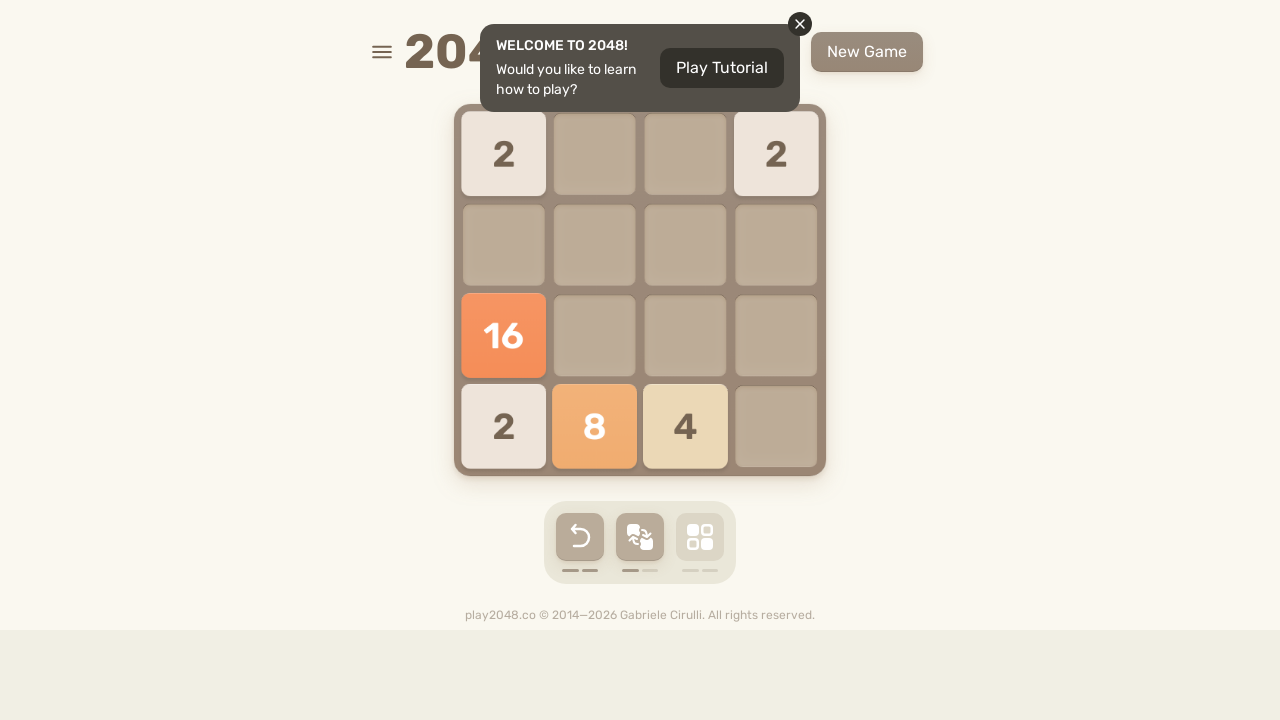

Waited 200ms after UP arrow key
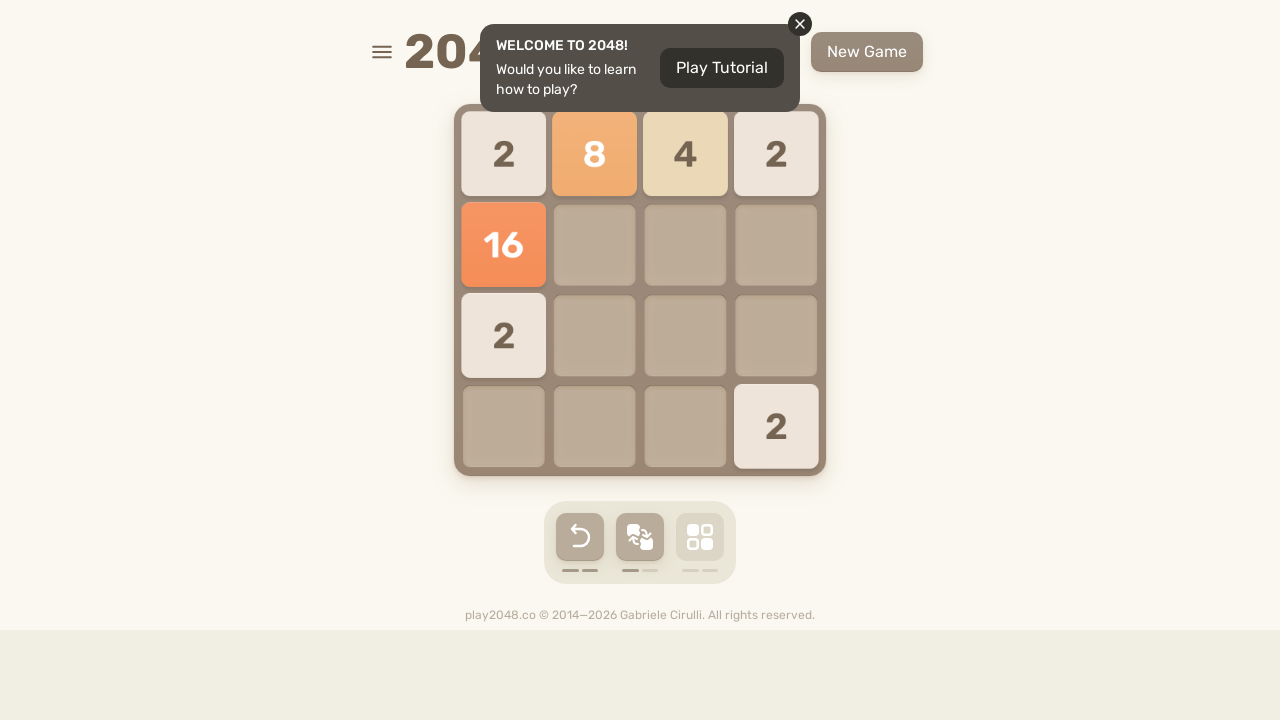

Pressed RIGHT arrow key
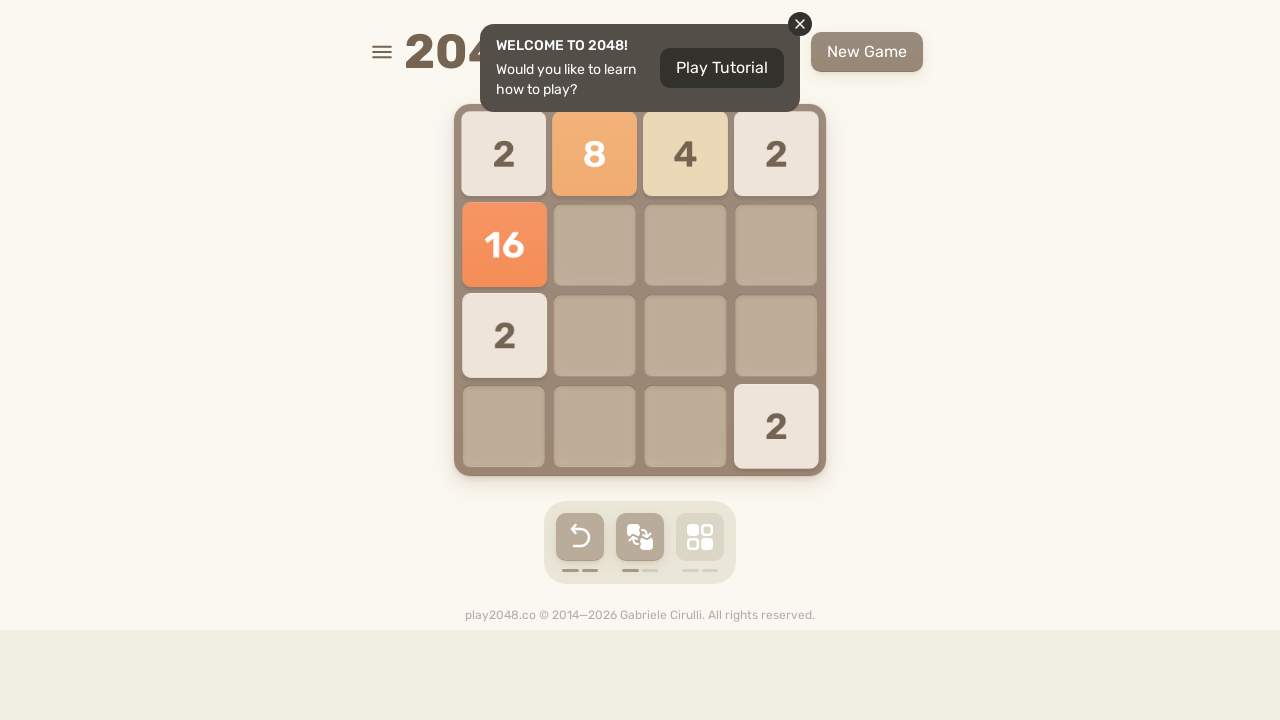

Waited 200ms after RIGHT arrow key
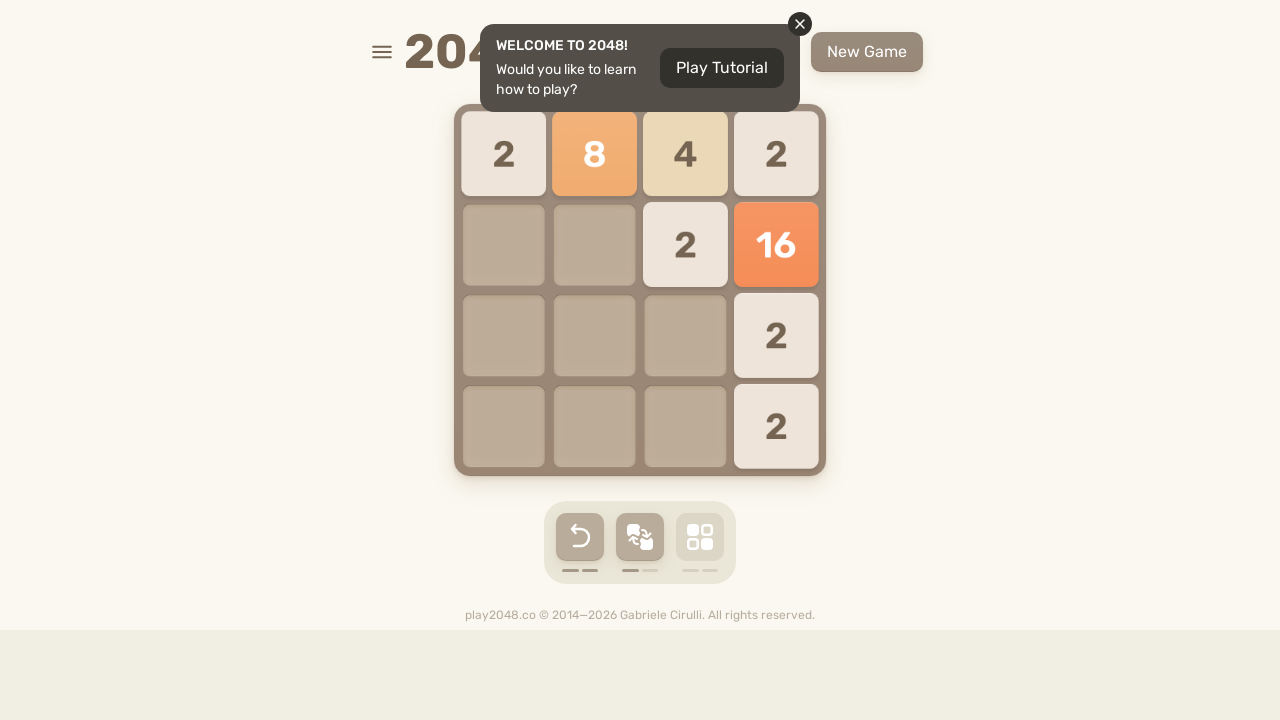

Pressed DOWN arrow key
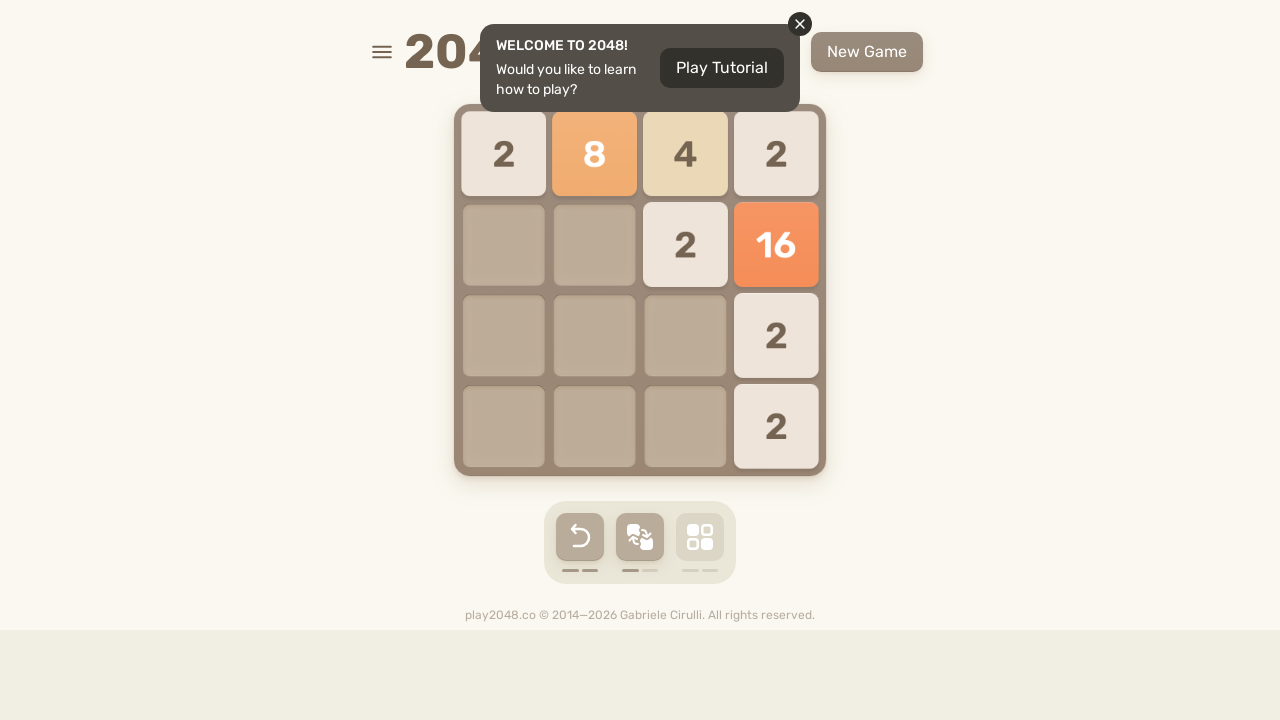

Waited 200ms after DOWN arrow key
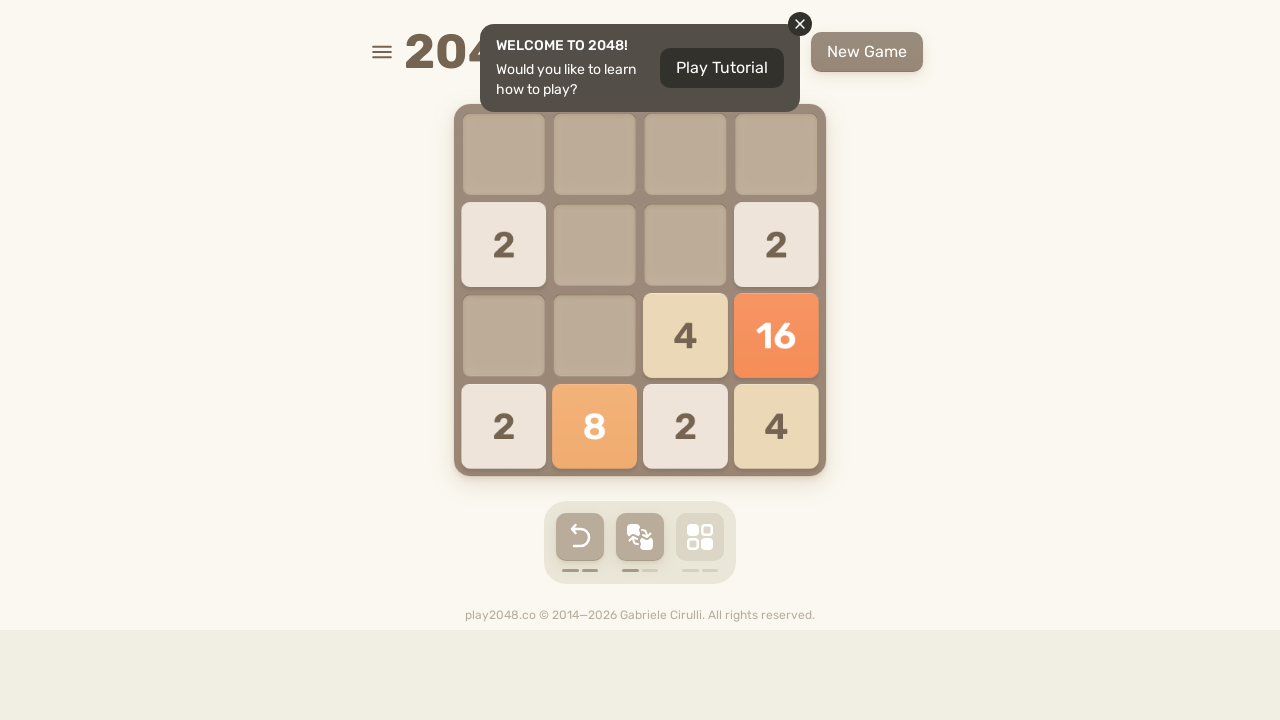

Pressed LEFT arrow key
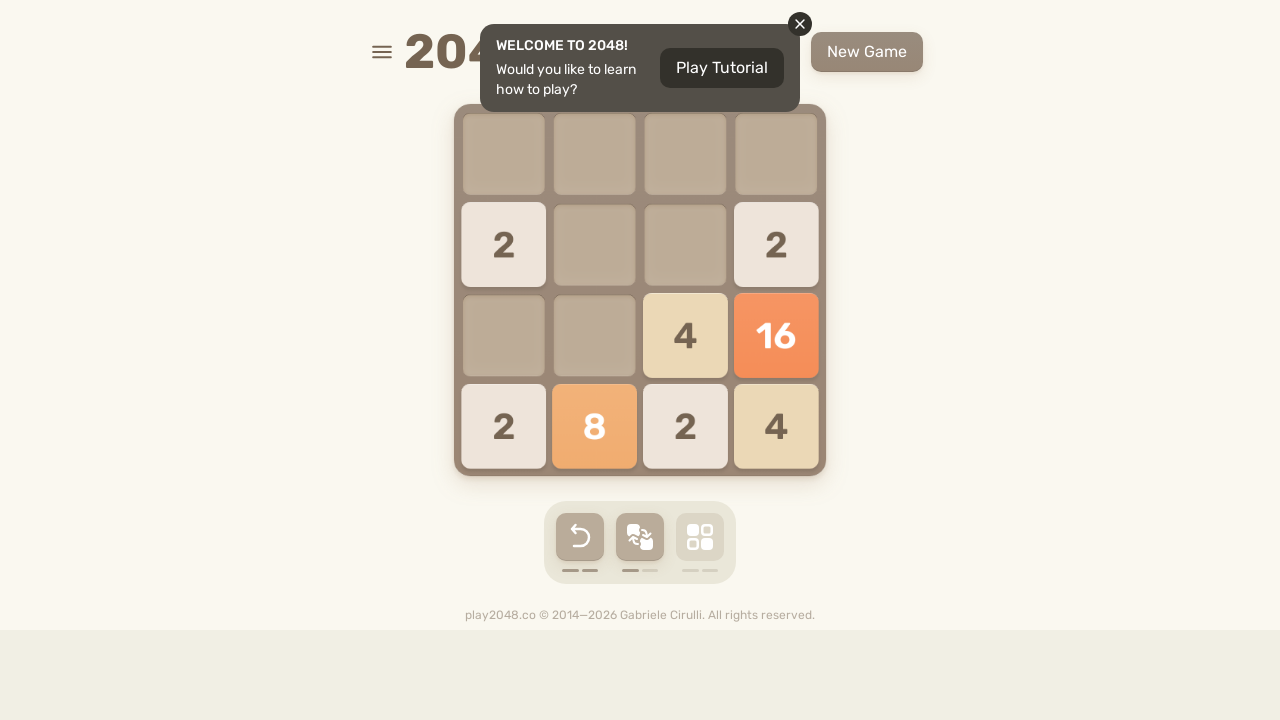

Waited 200ms after LEFT arrow key
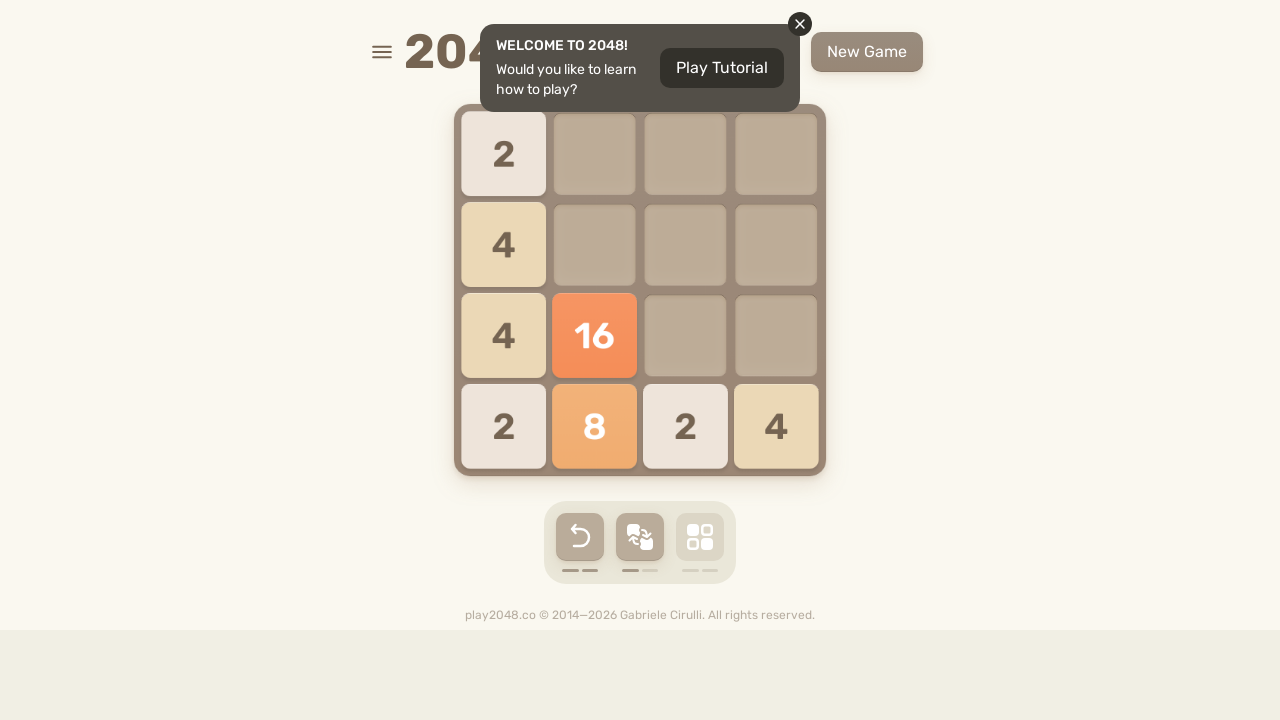

Pressed UP arrow key
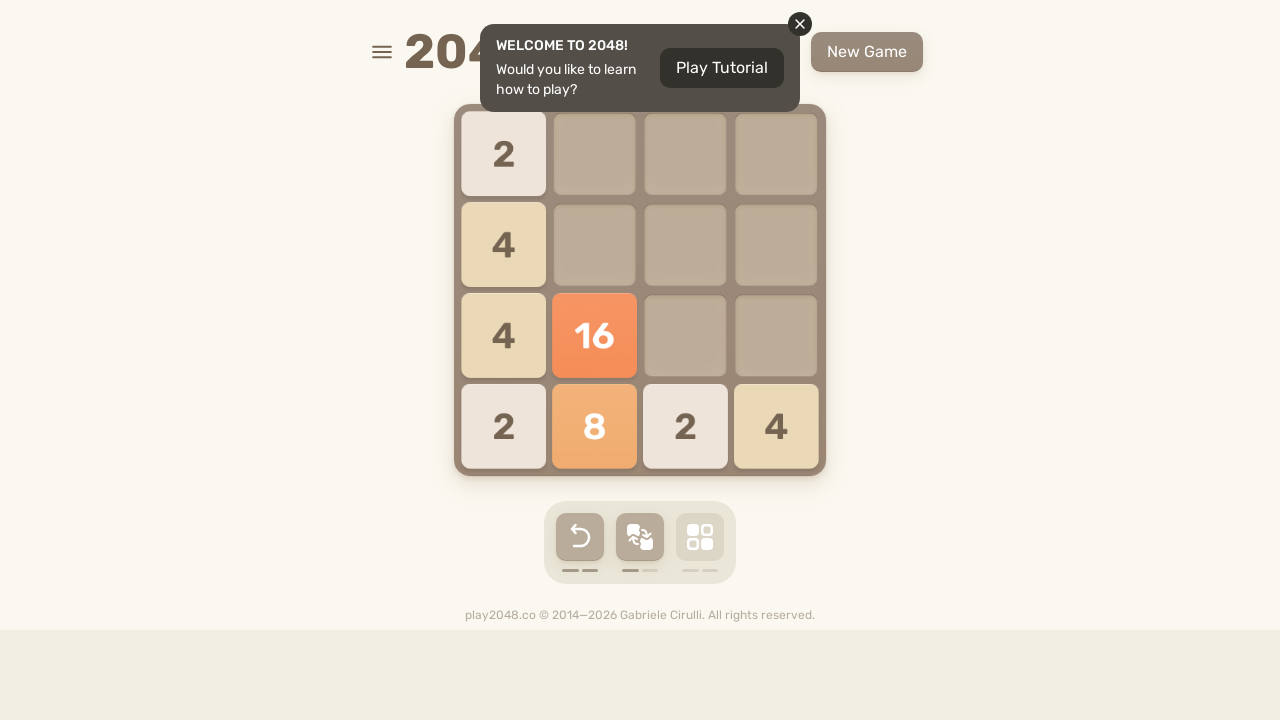

Waited 200ms after UP arrow key
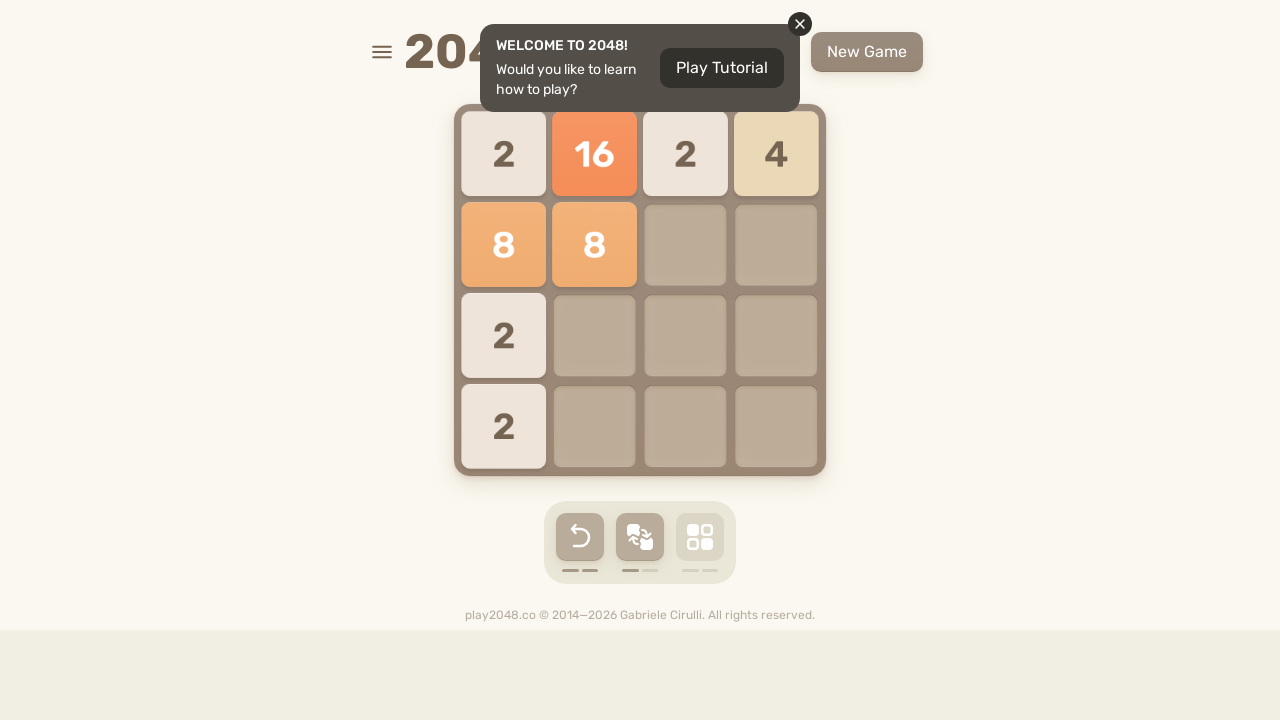

Pressed RIGHT arrow key
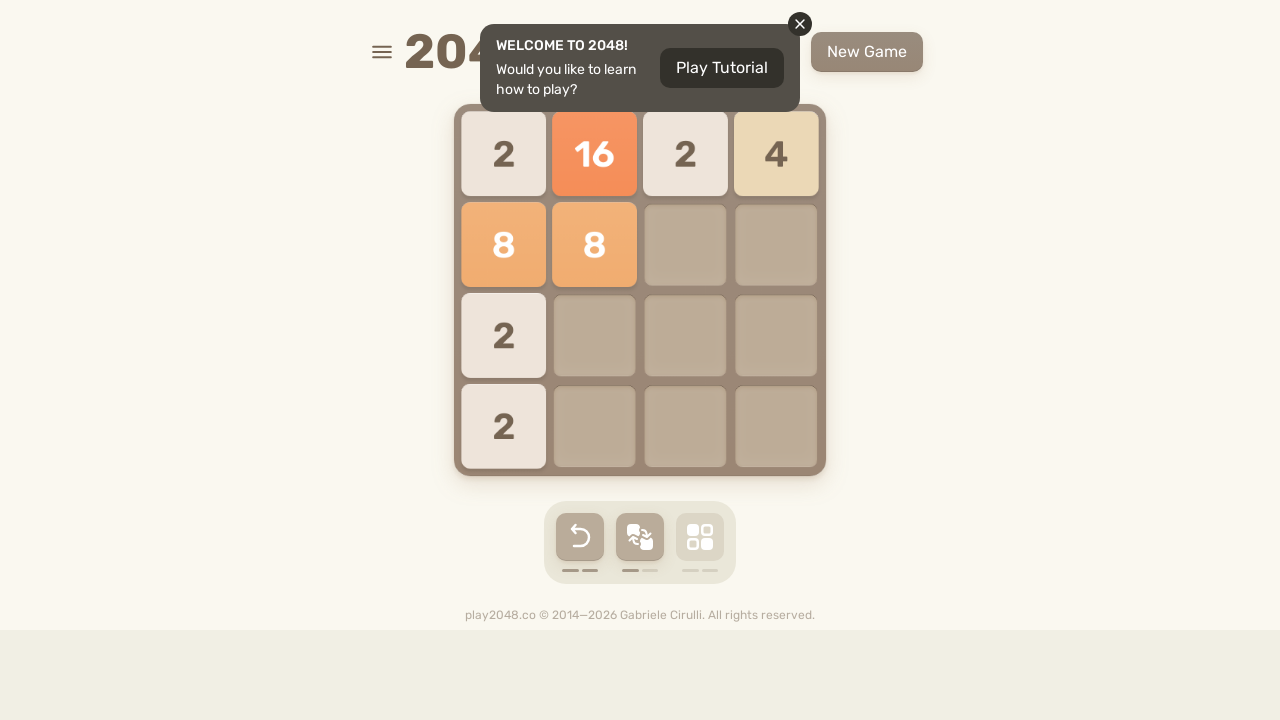

Waited 200ms after RIGHT arrow key
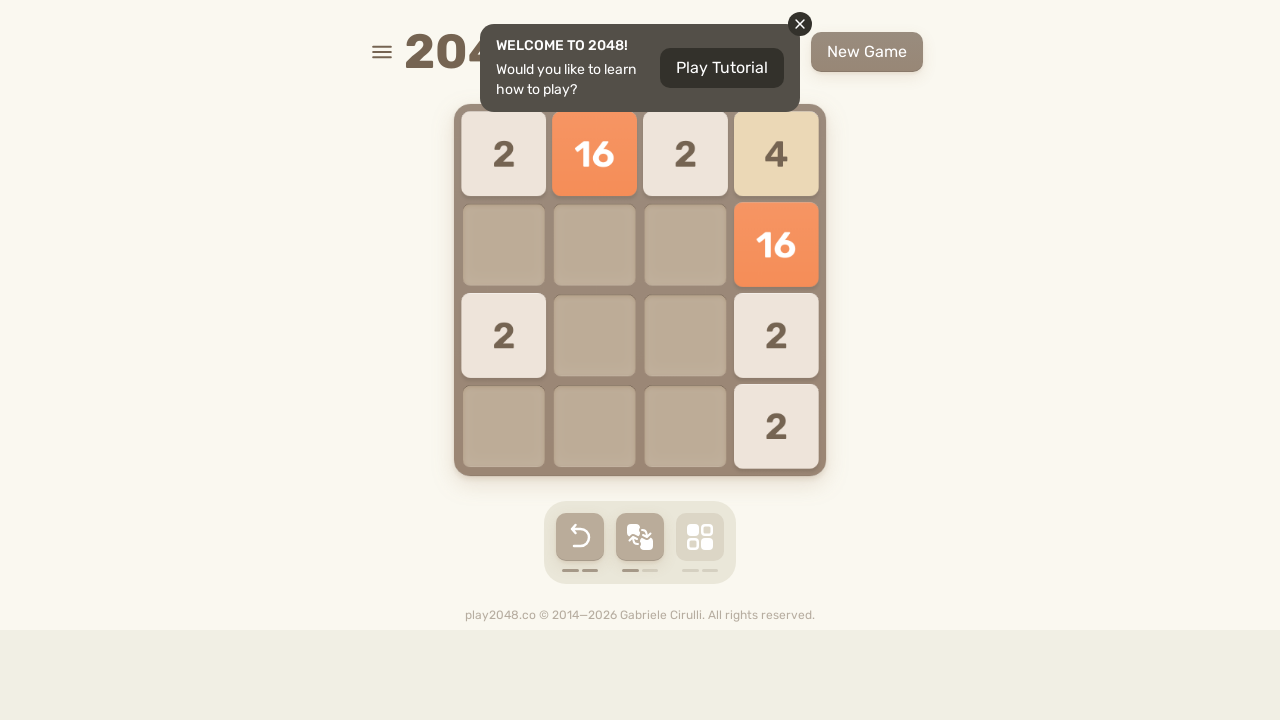

Pressed DOWN arrow key
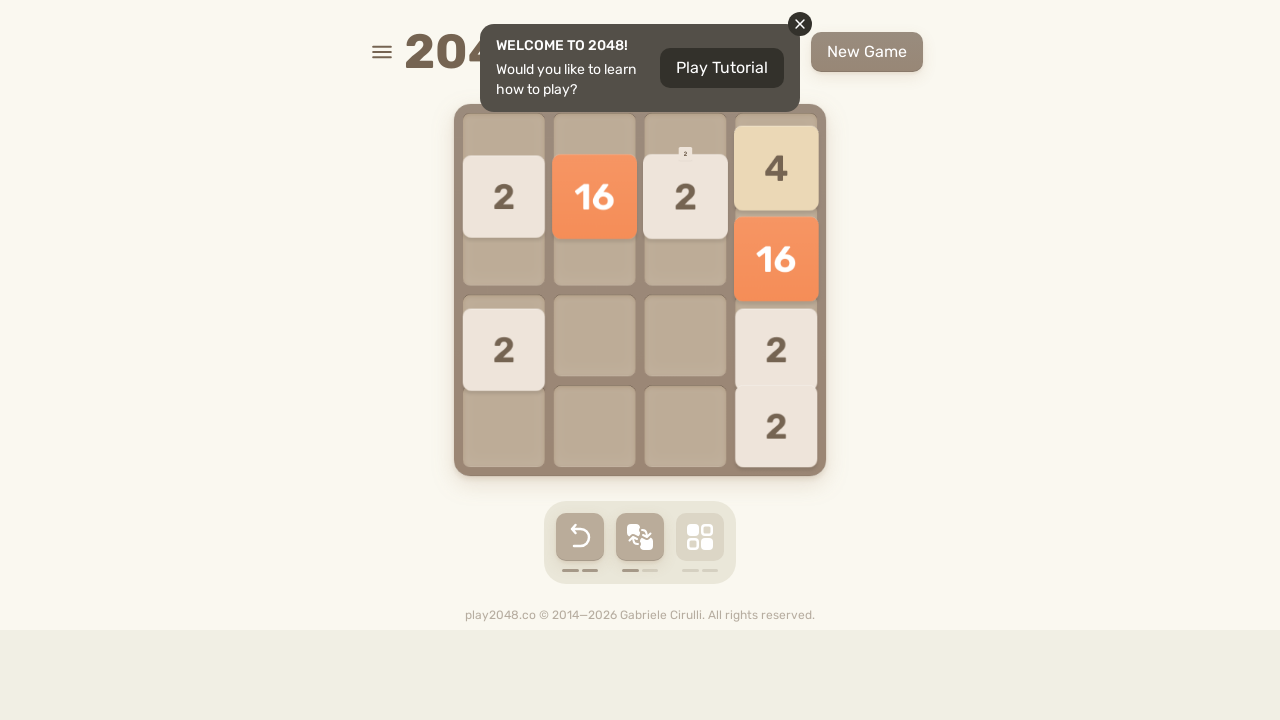

Waited 200ms after DOWN arrow key
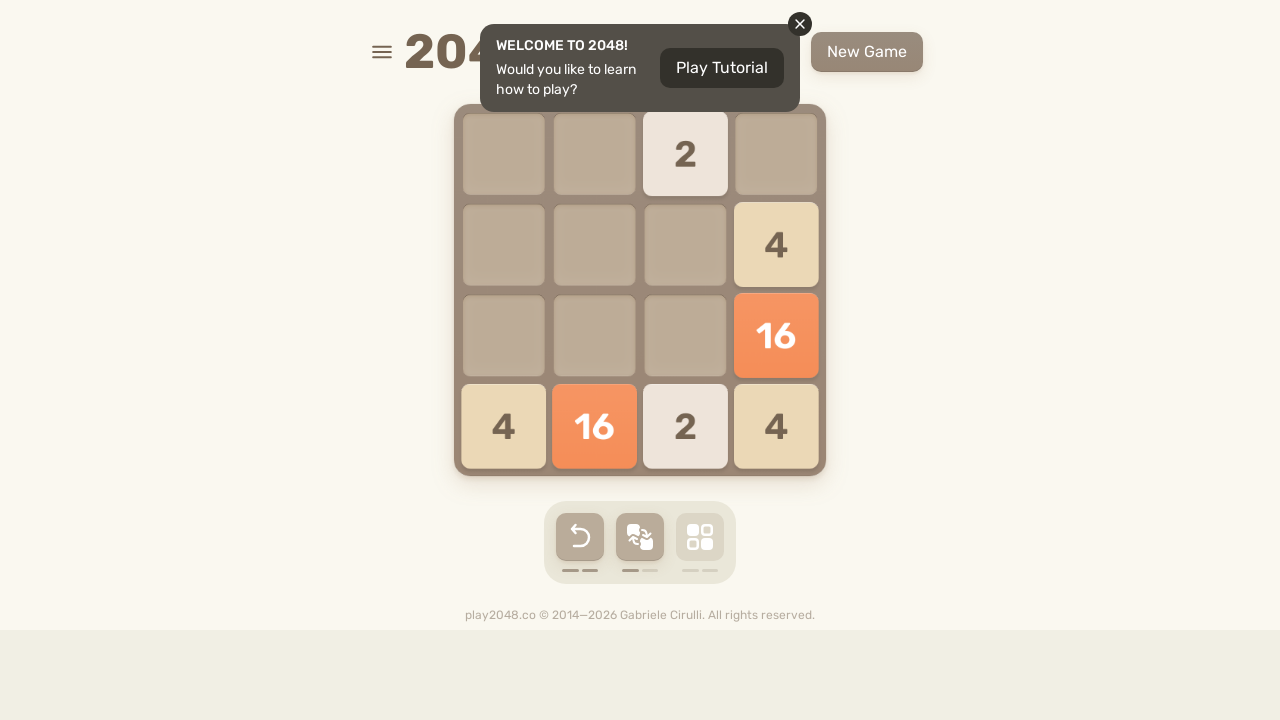

Pressed LEFT arrow key
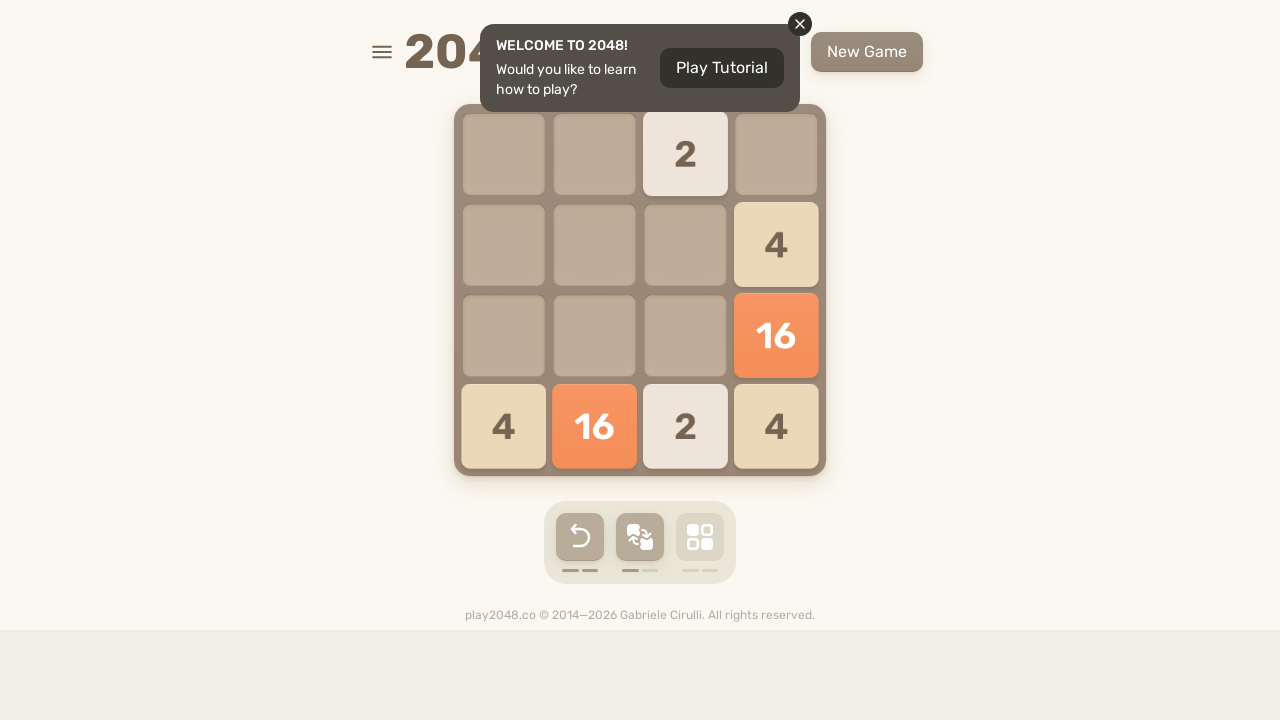

Waited 200ms after LEFT arrow key
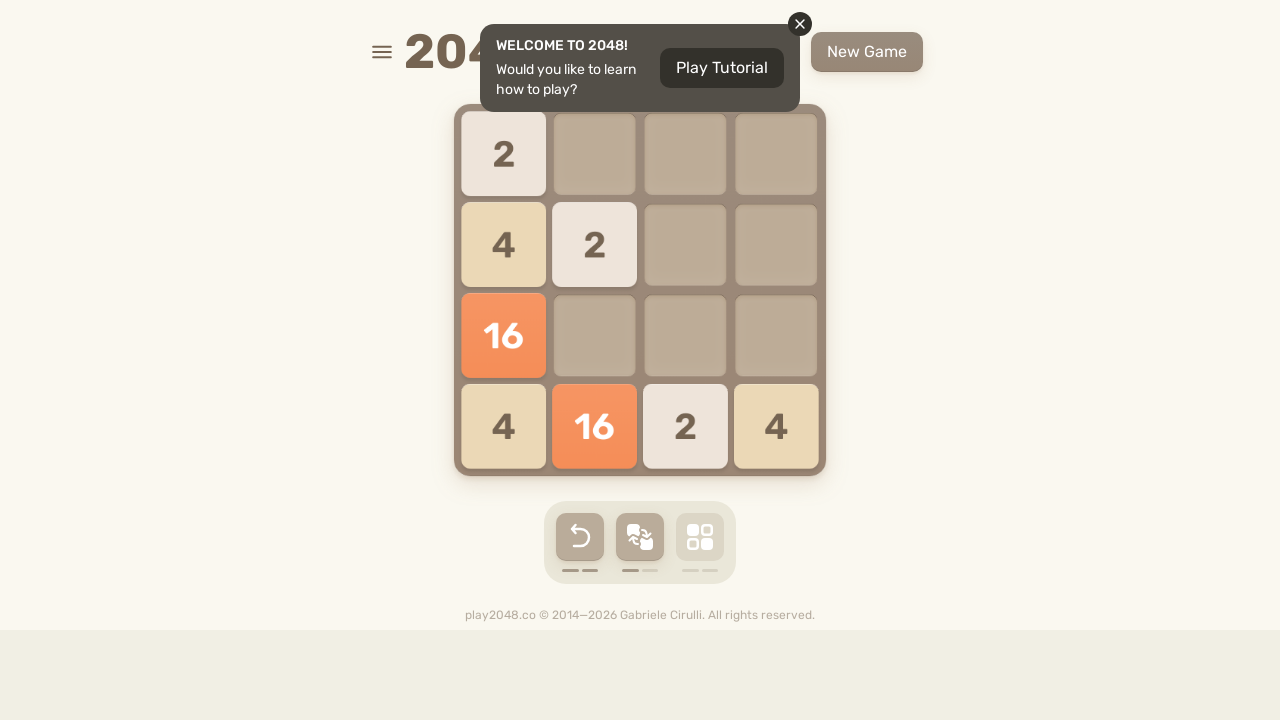

Pressed UP arrow key
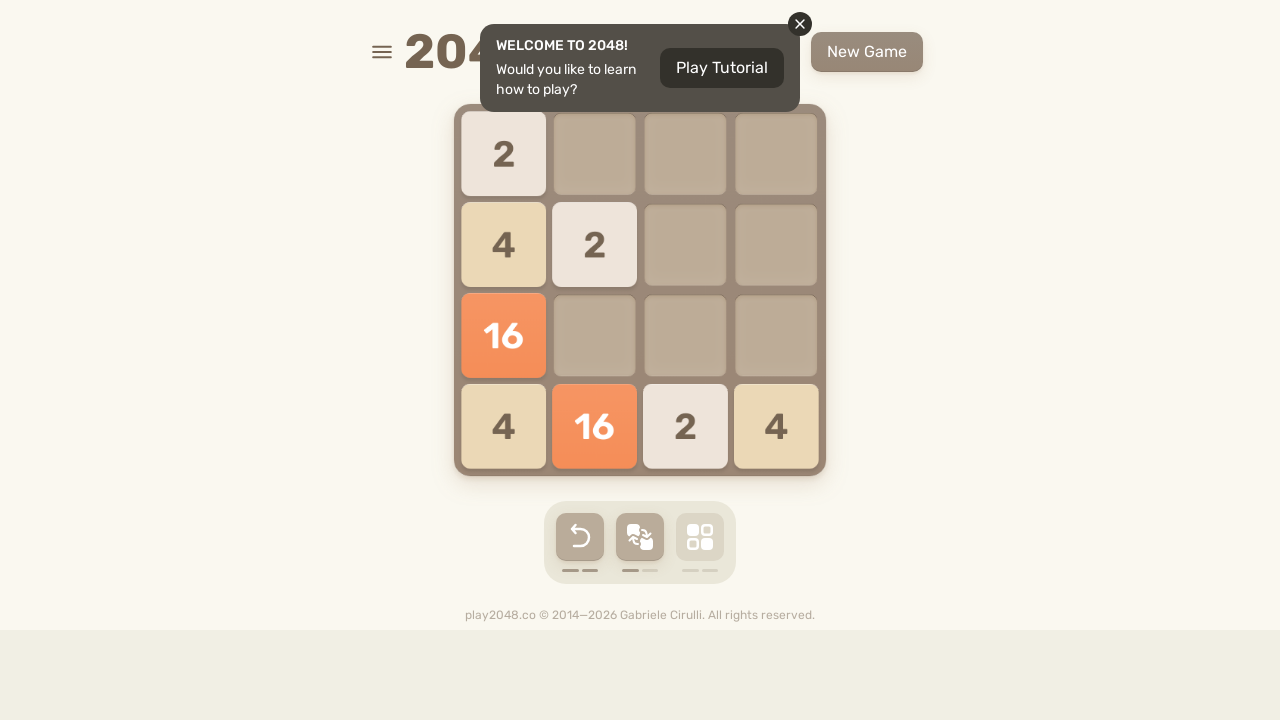

Waited 200ms after UP arrow key
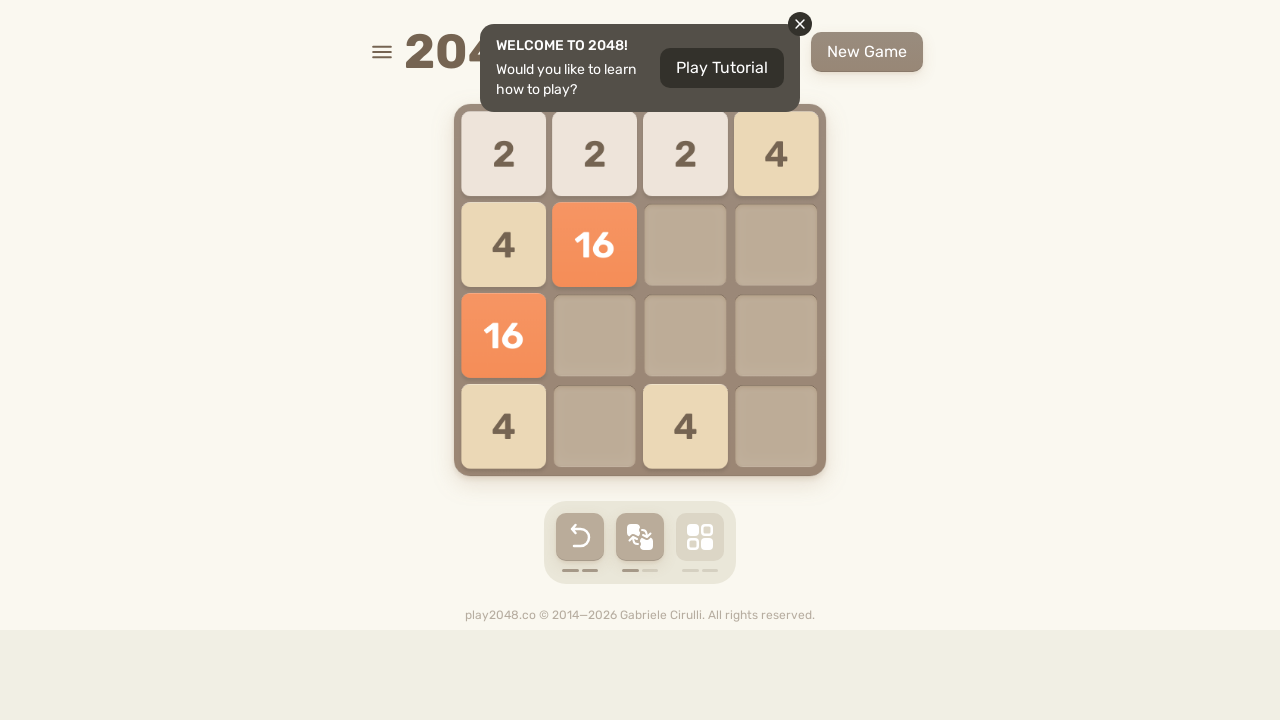

Pressed RIGHT arrow key
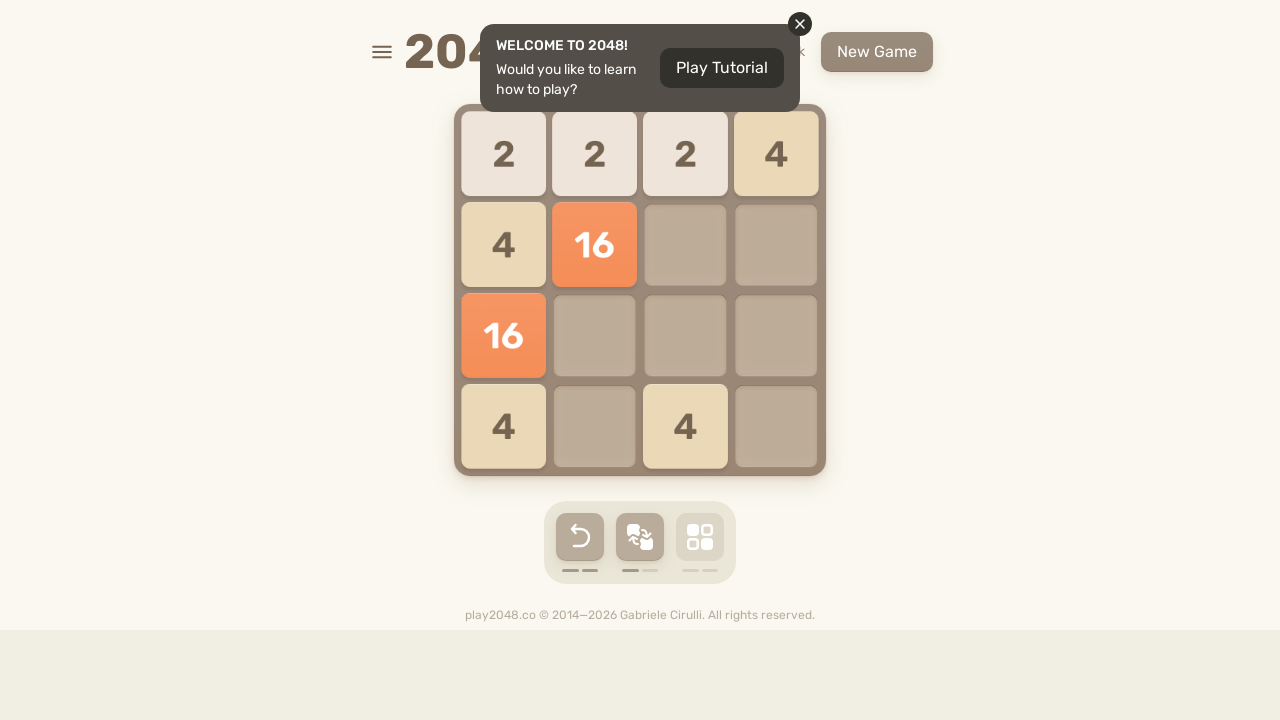

Waited 200ms after RIGHT arrow key
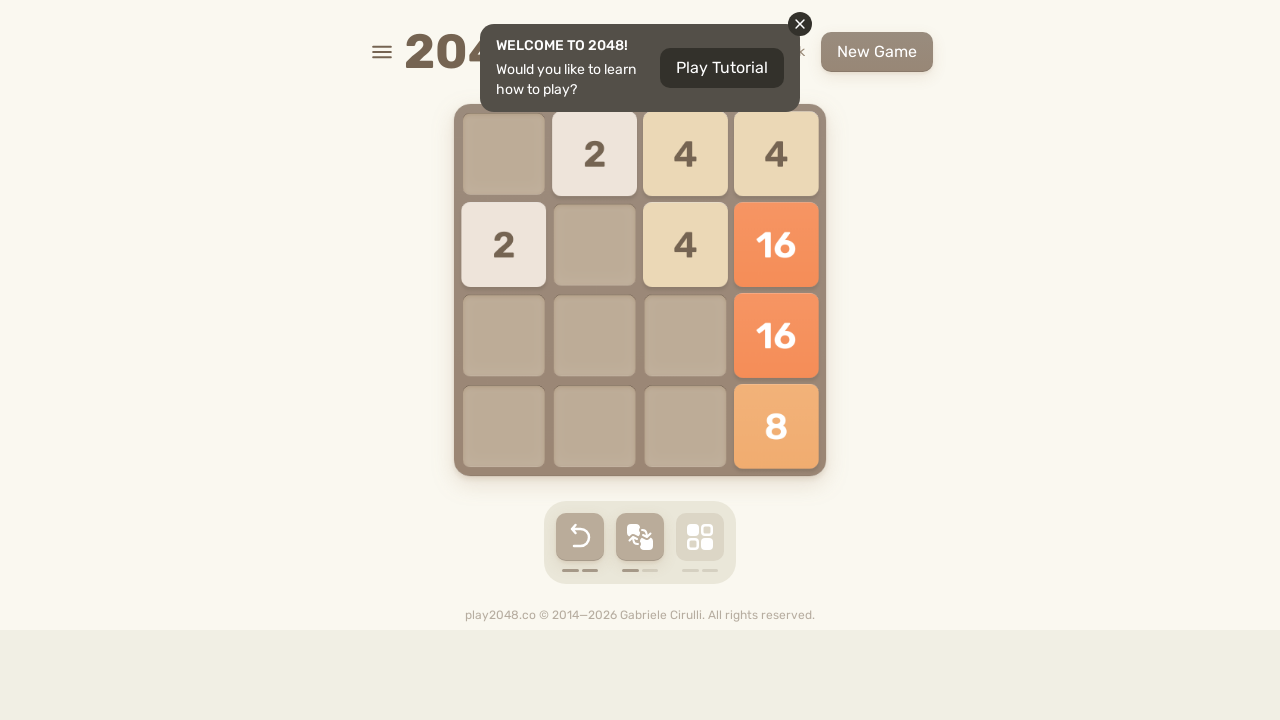

Pressed DOWN arrow key
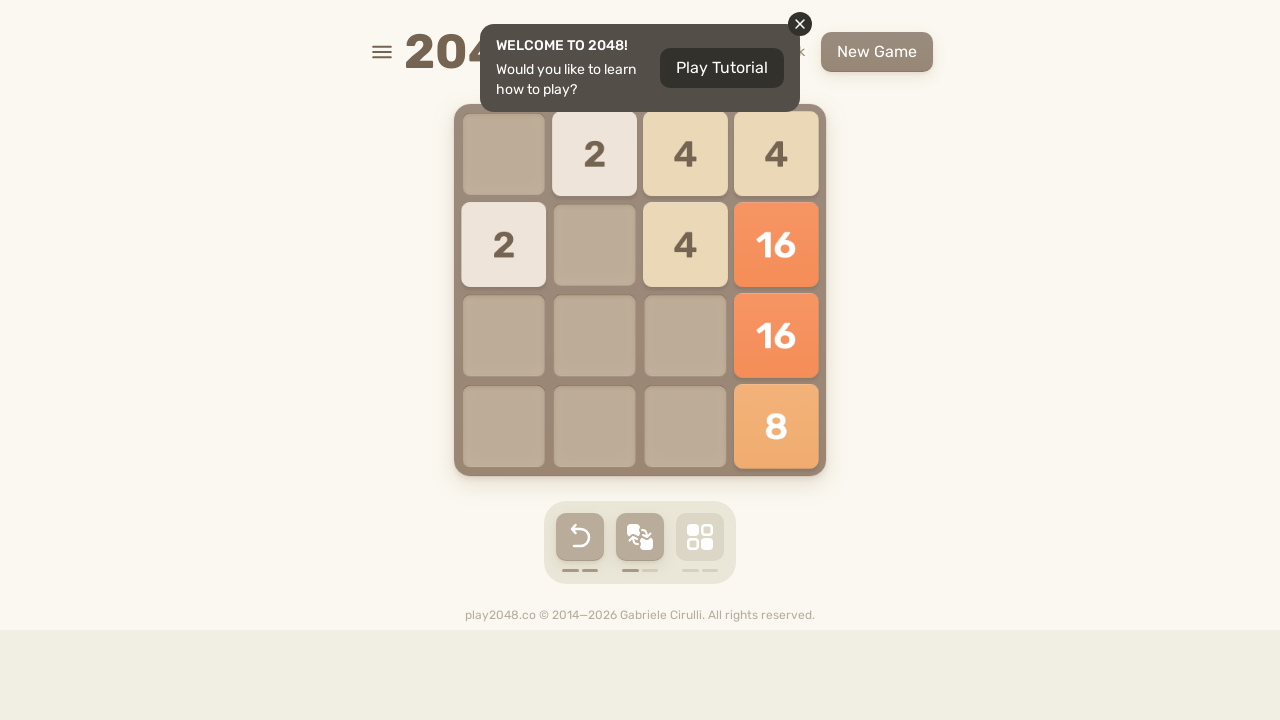

Waited 200ms after DOWN arrow key
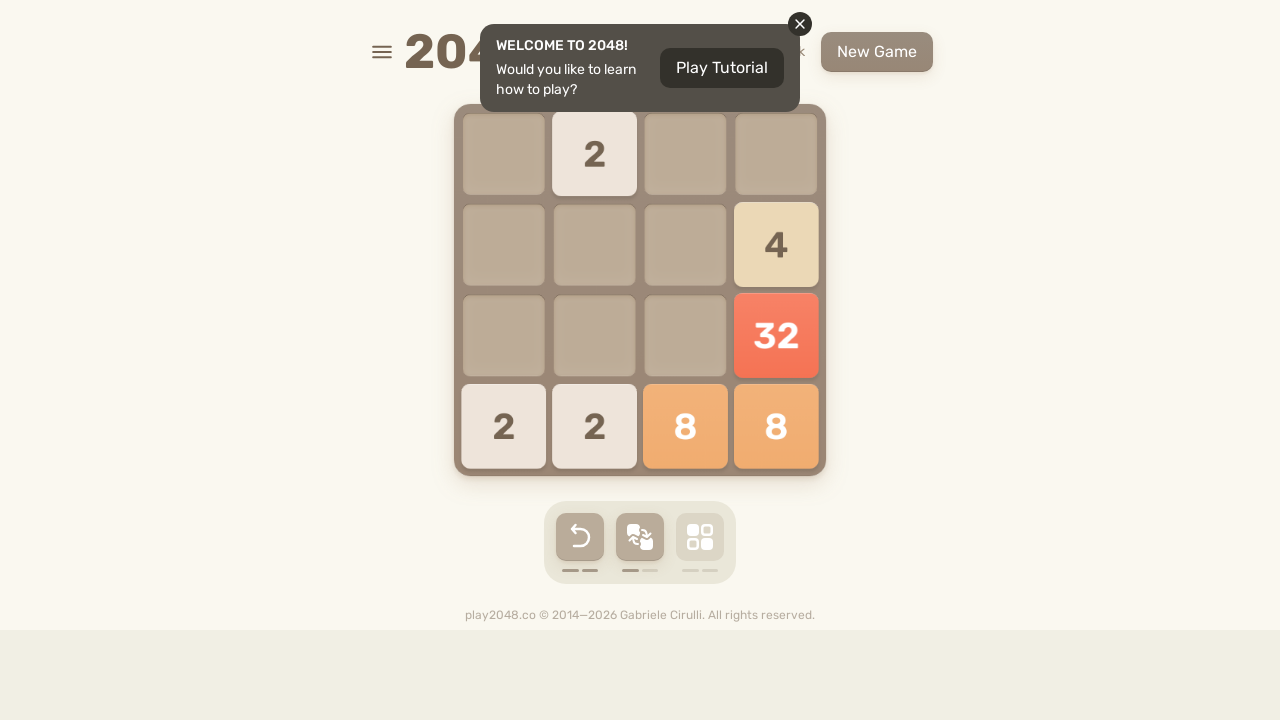

Pressed LEFT arrow key
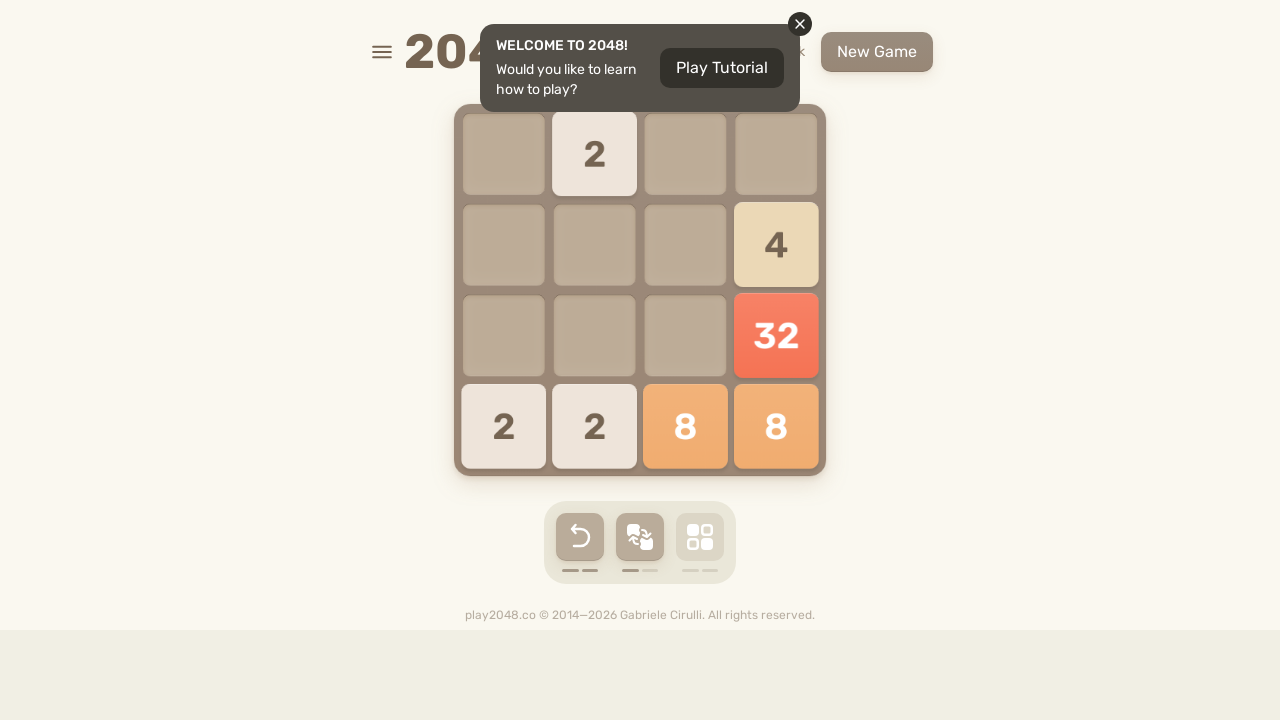

Waited 200ms after LEFT arrow key
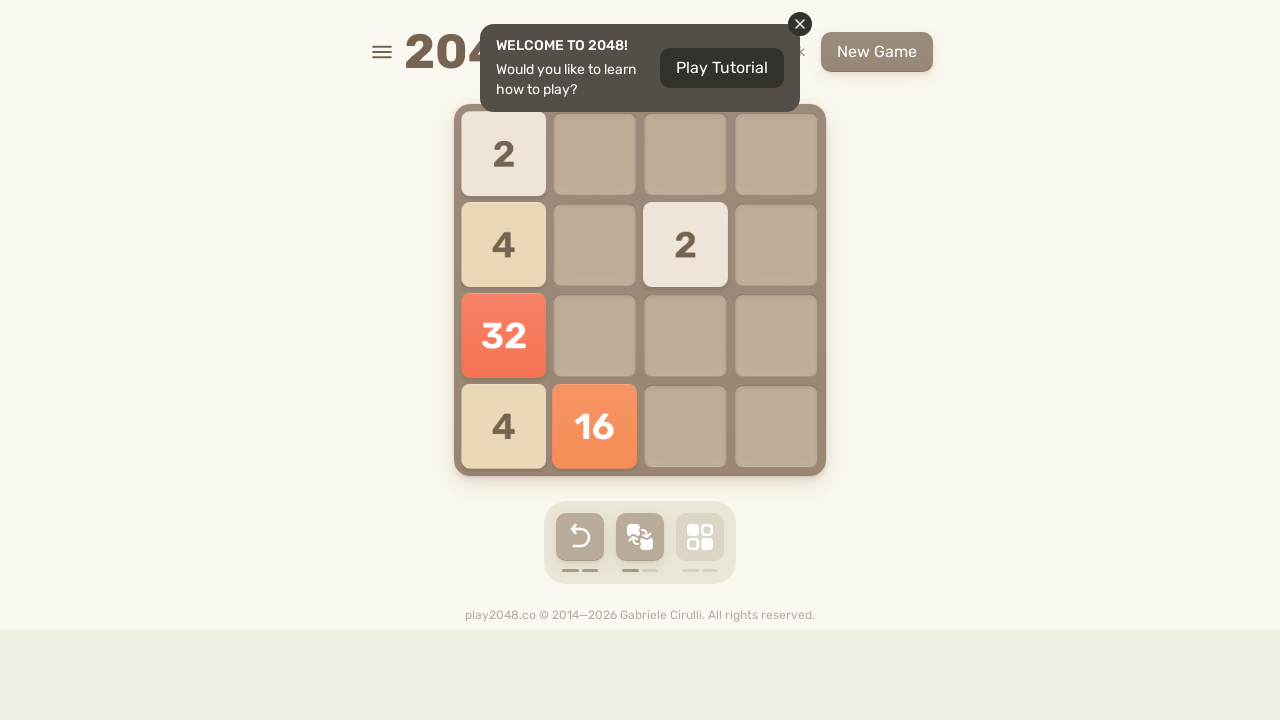

Pressed UP arrow key
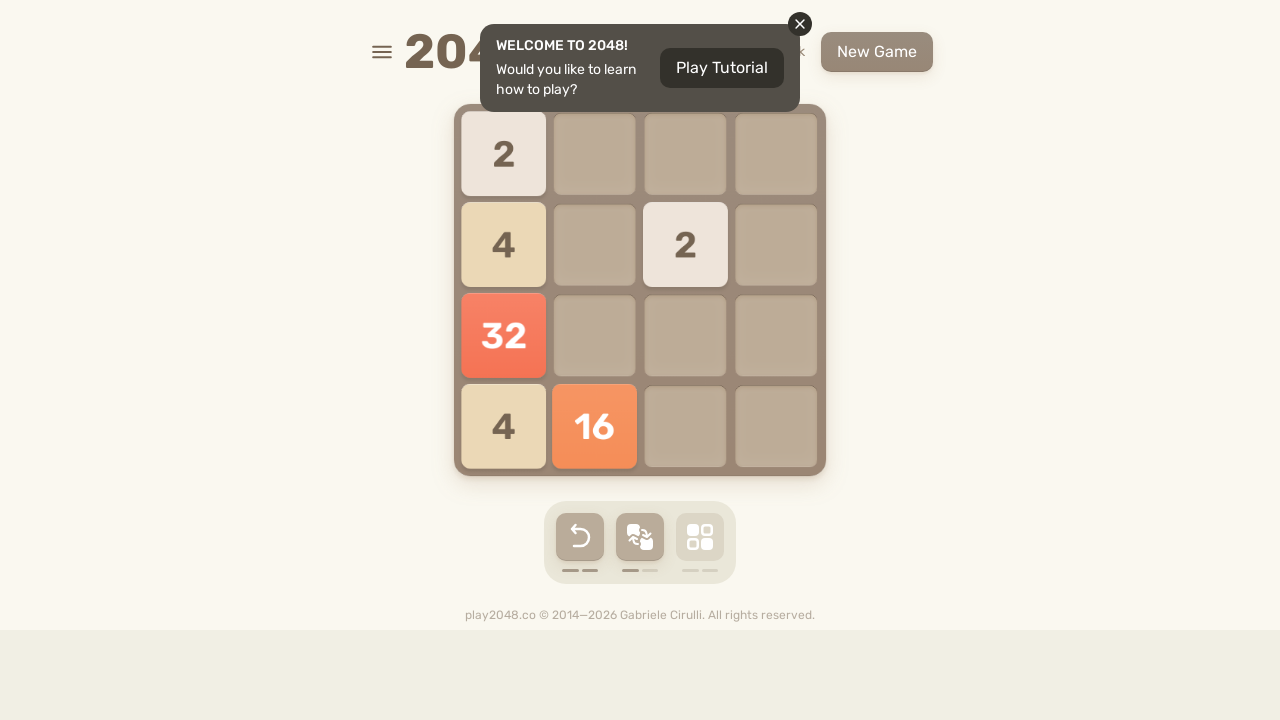

Waited 200ms after UP arrow key
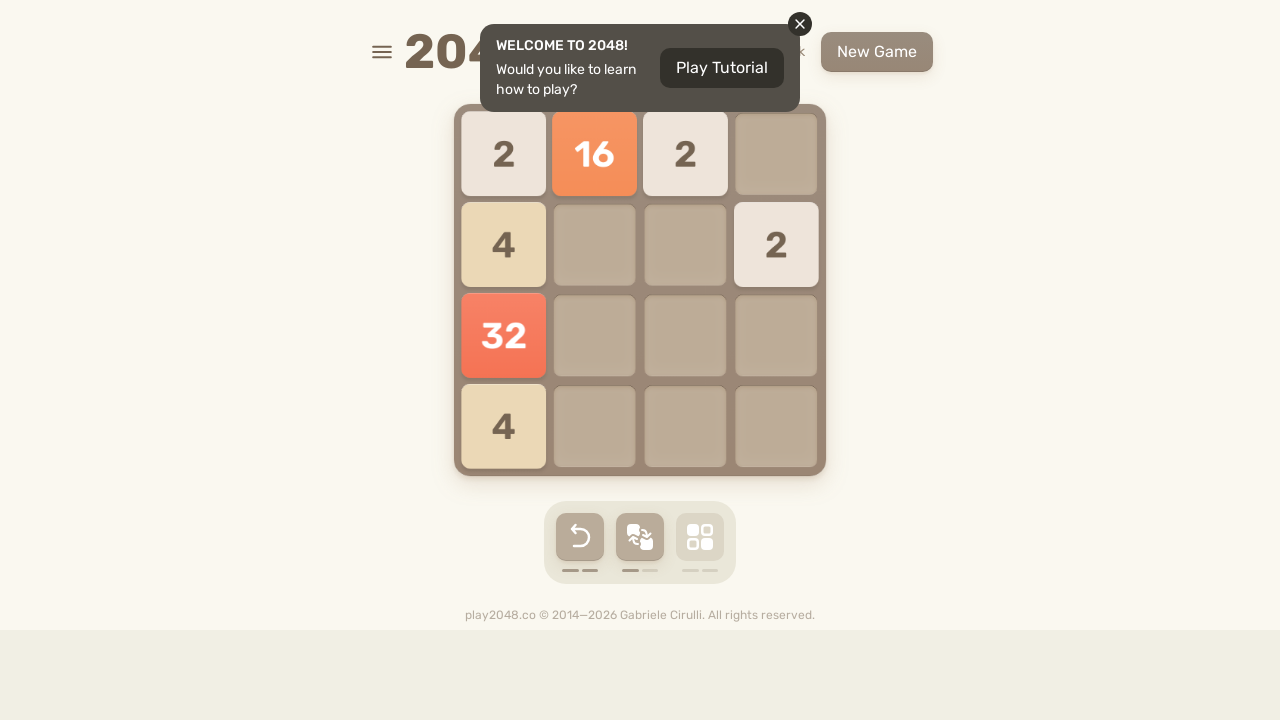

Pressed RIGHT arrow key
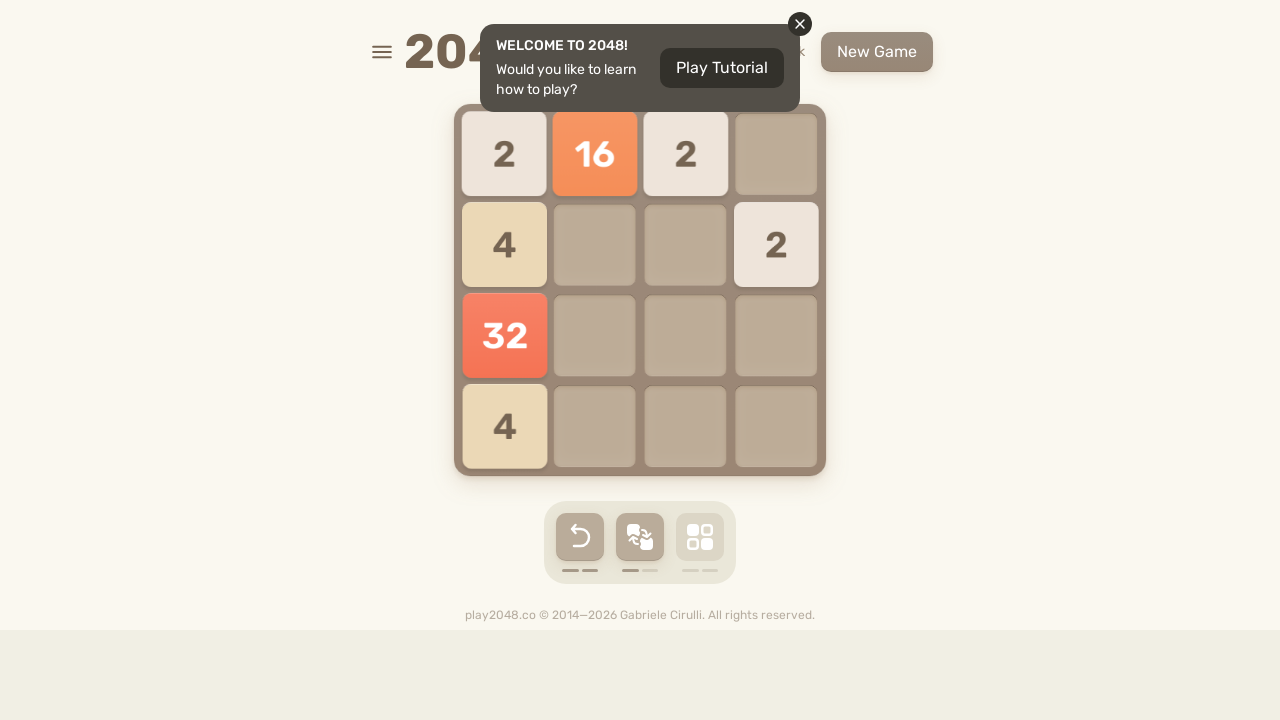

Waited 200ms after RIGHT arrow key
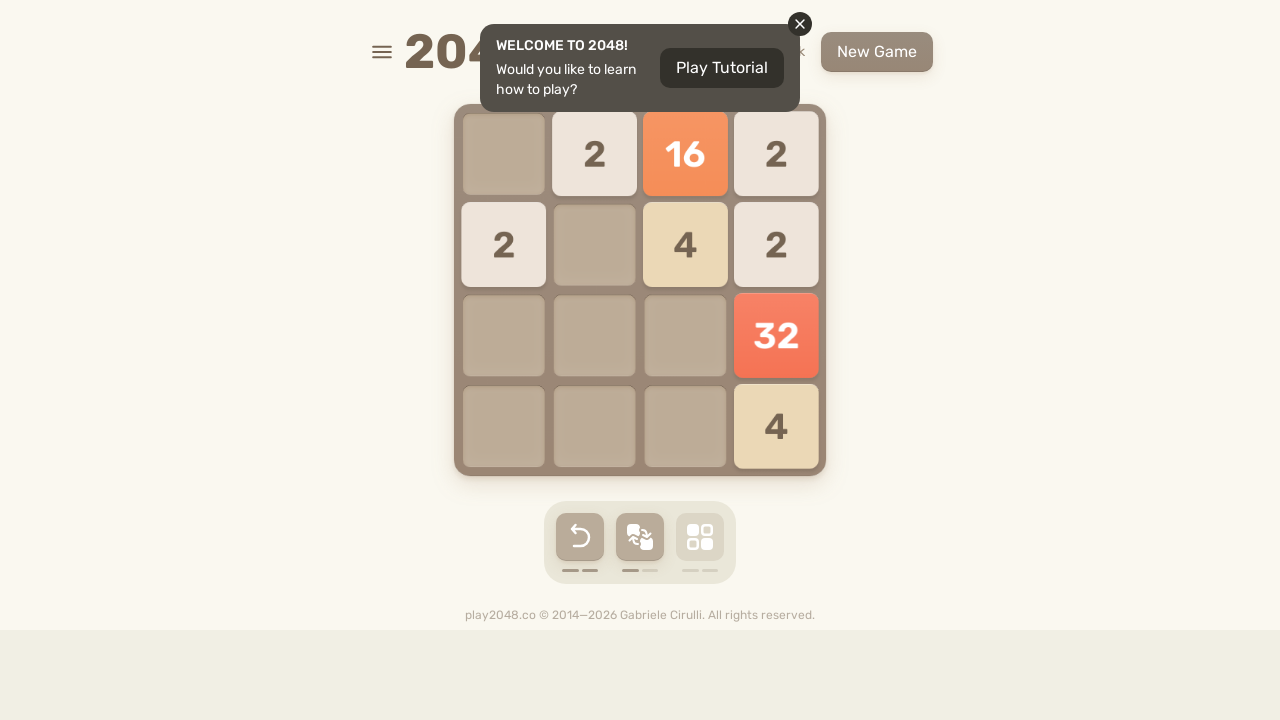

Pressed DOWN arrow key
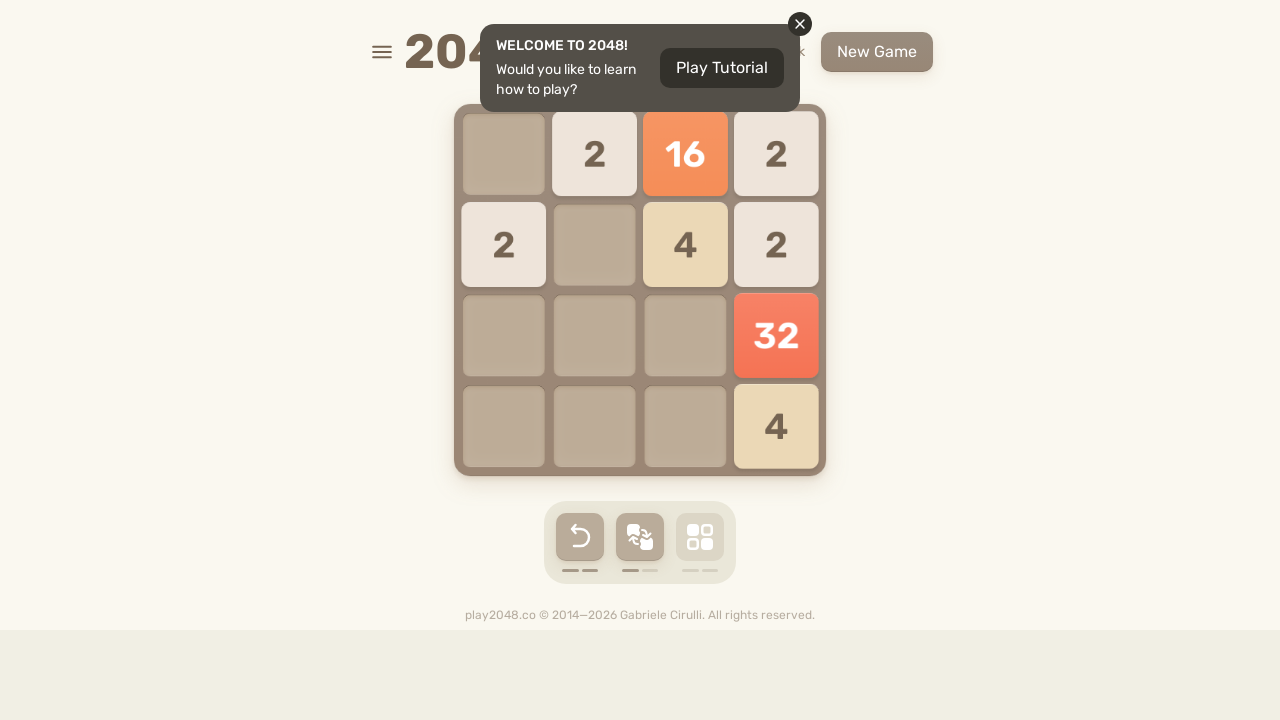

Waited 200ms after DOWN arrow key
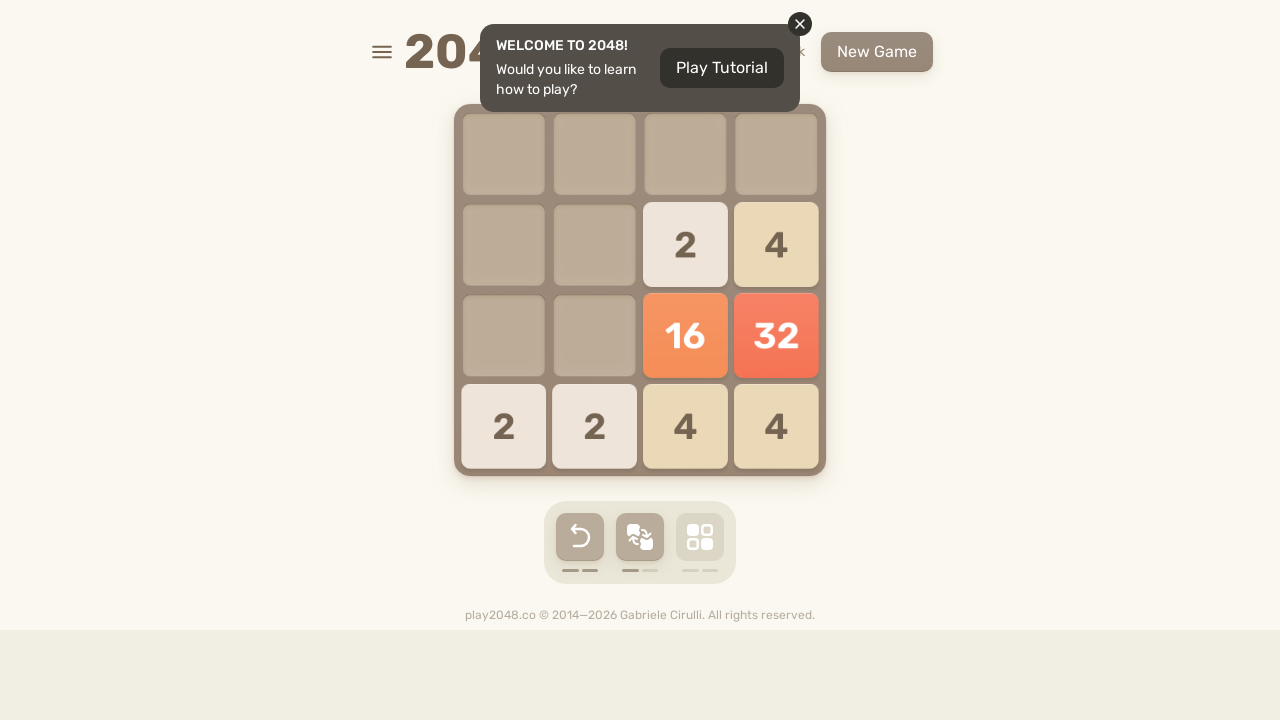

Pressed LEFT arrow key
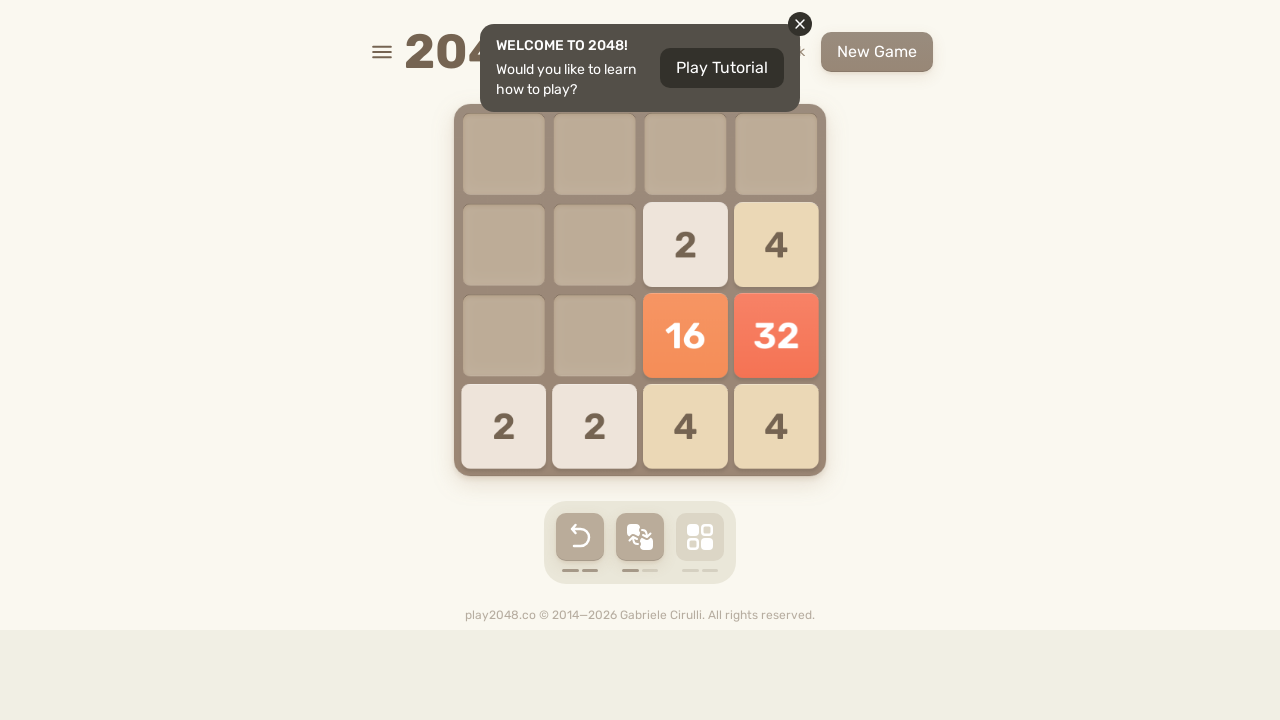

Waited 200ms after LEFT arrow key
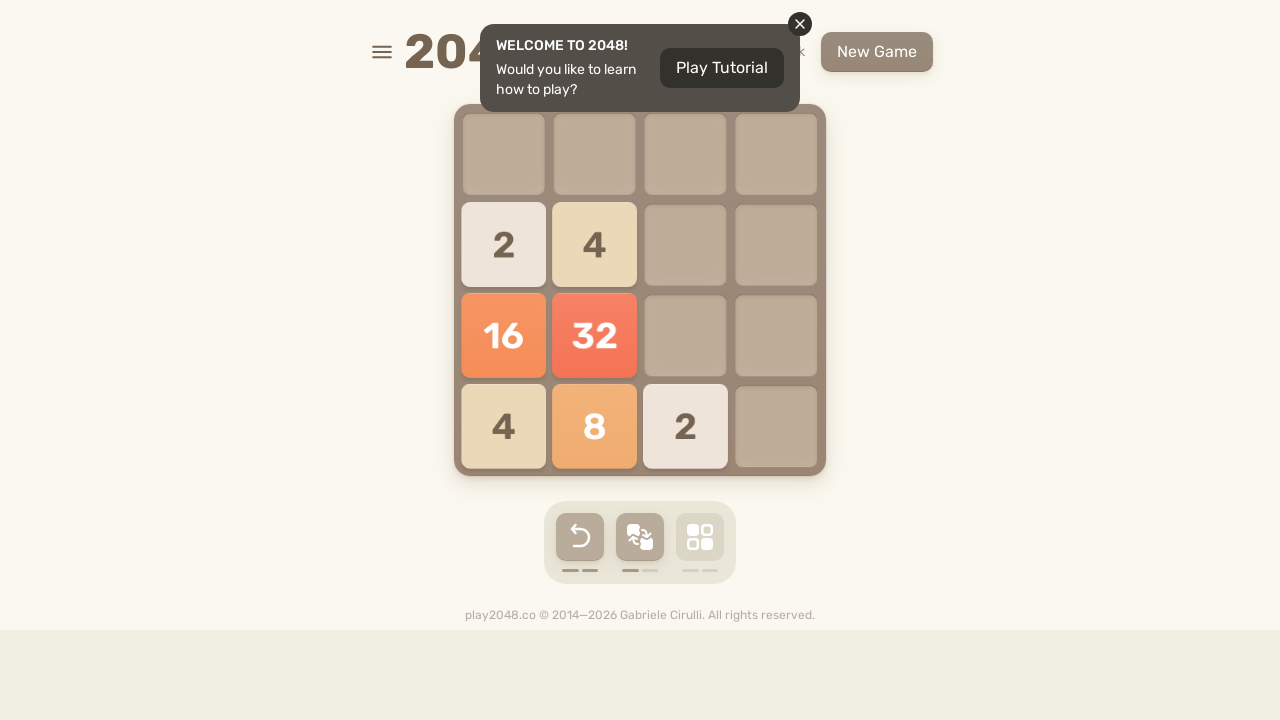

Pressed UP arrow key
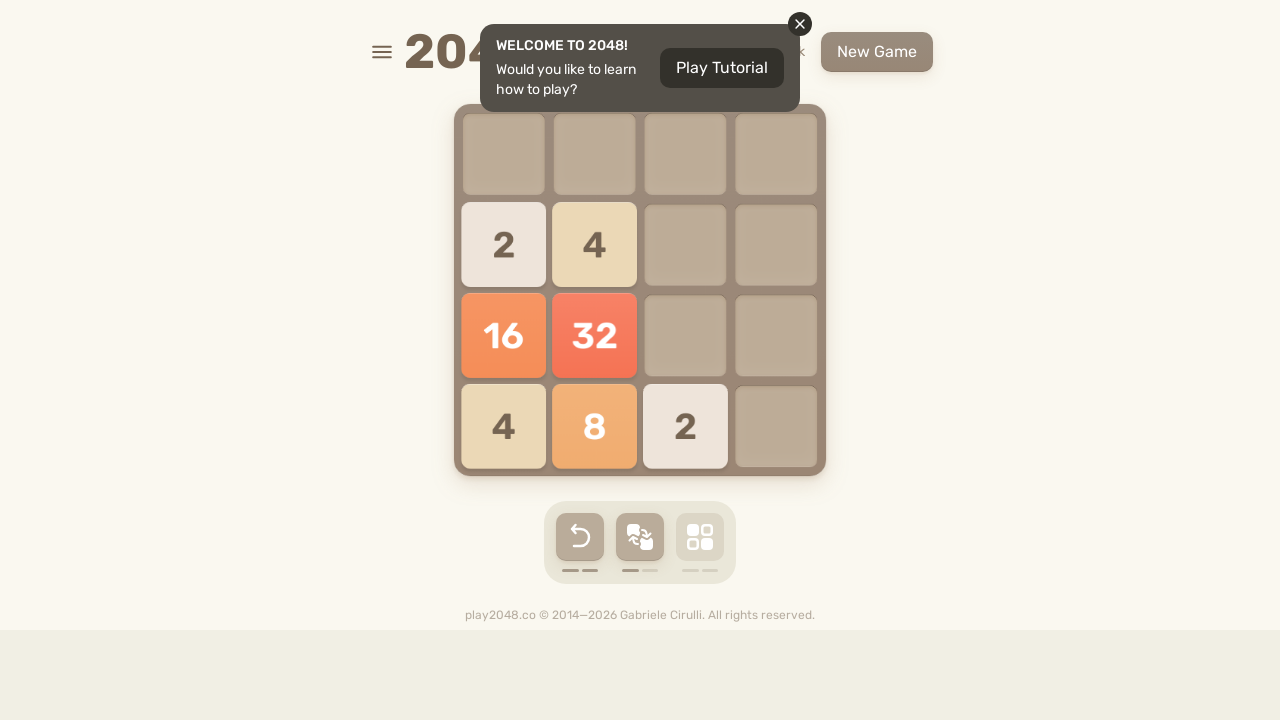

Waited 200ms after UP arrow key
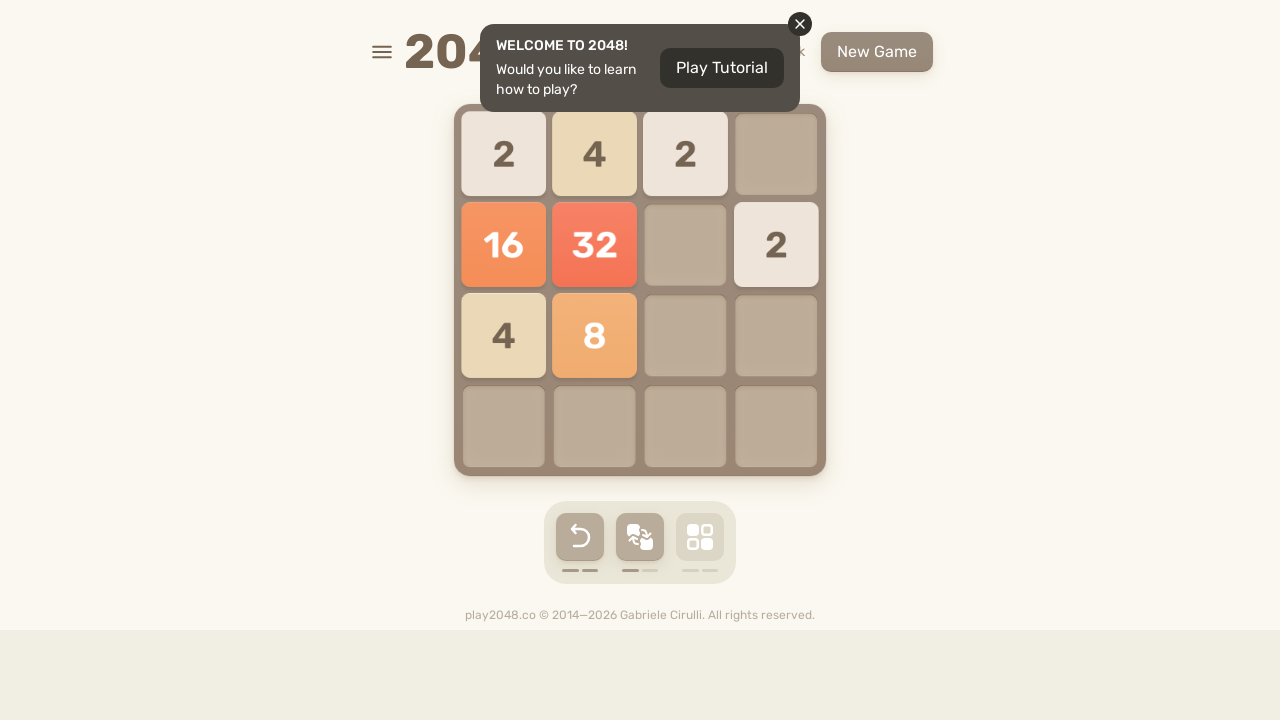

Pressed RIGHT arrow key
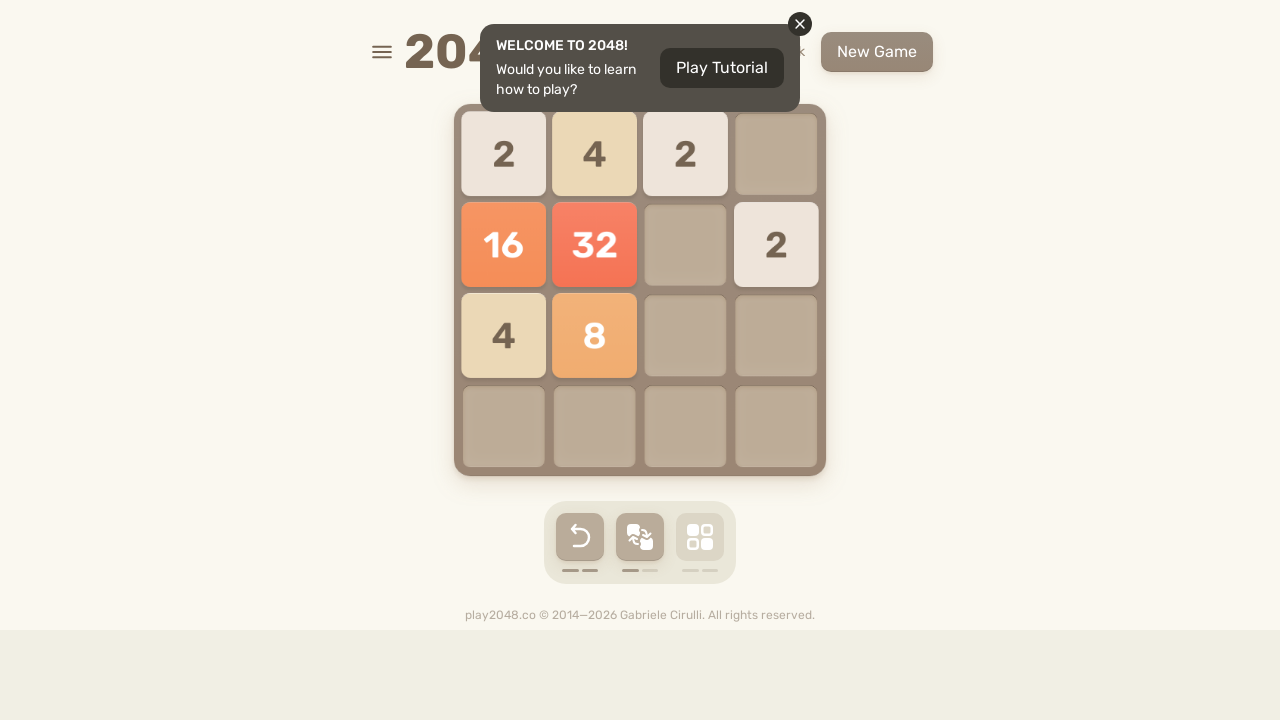

Waited 200ms after RIGHT arrow key
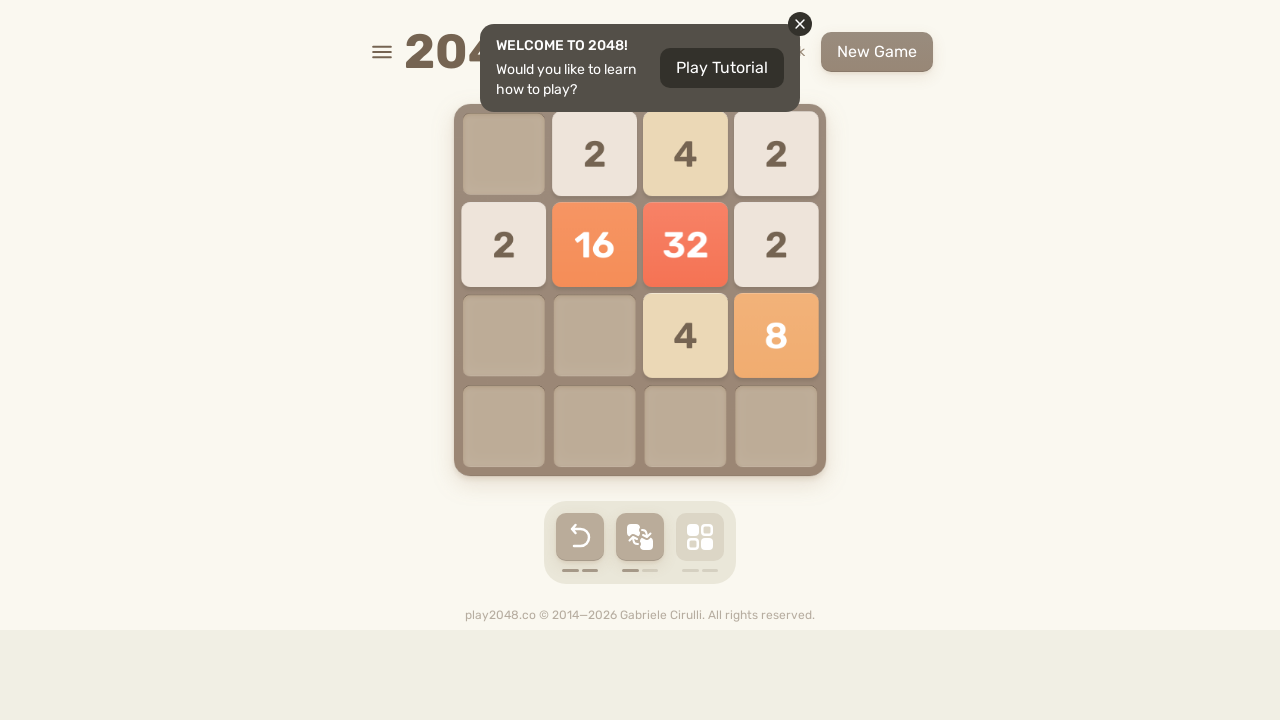

Pressed DOWN arrow key
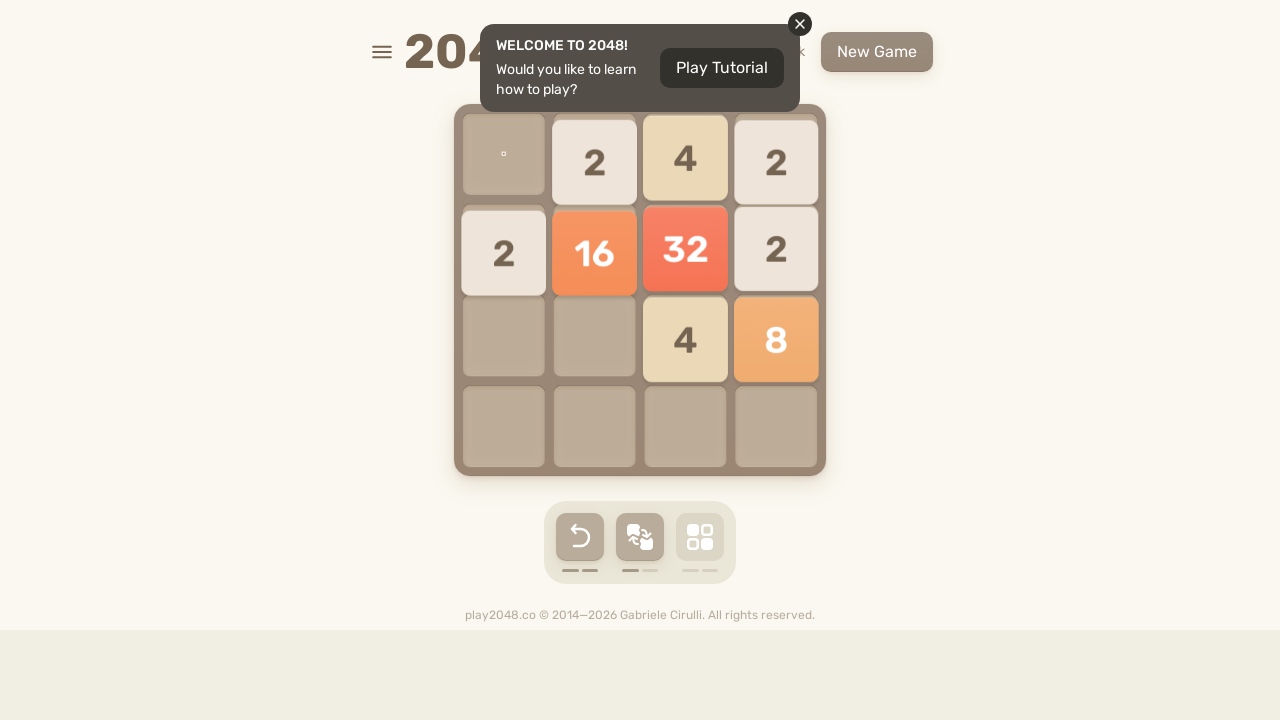

Waited 200ms after DOWN arrow key
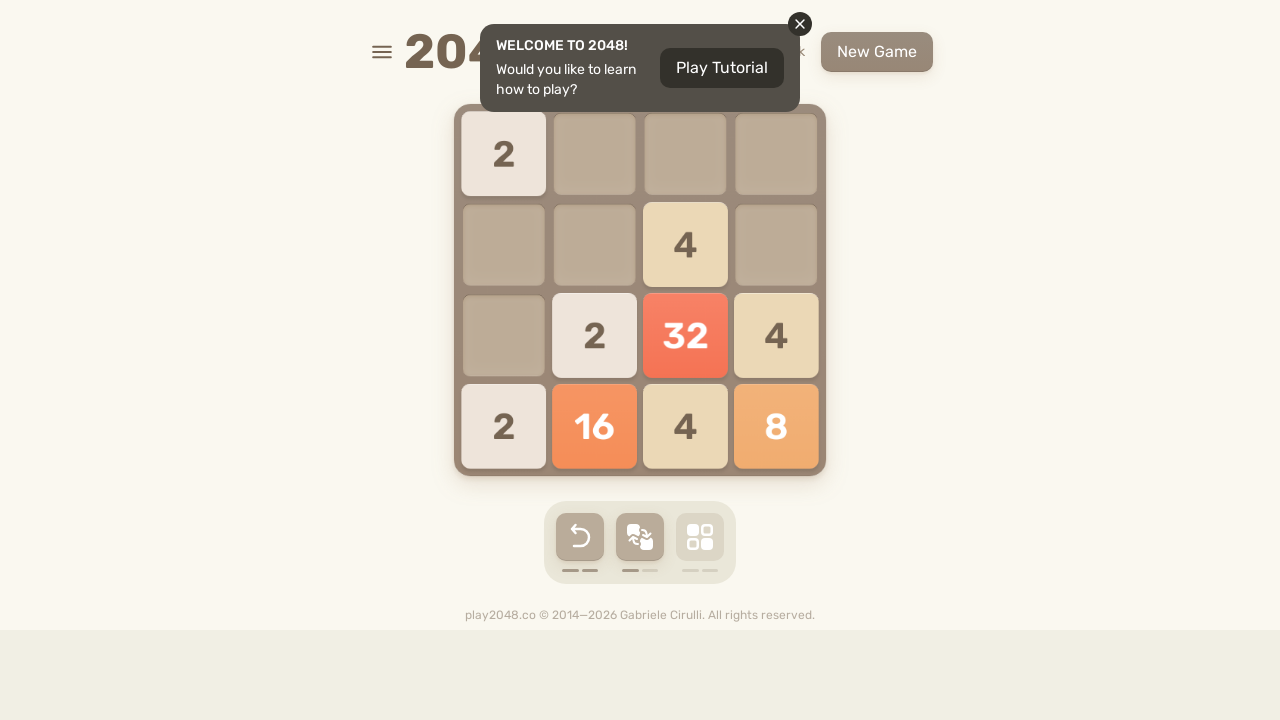

Pressed LEFT arrow key
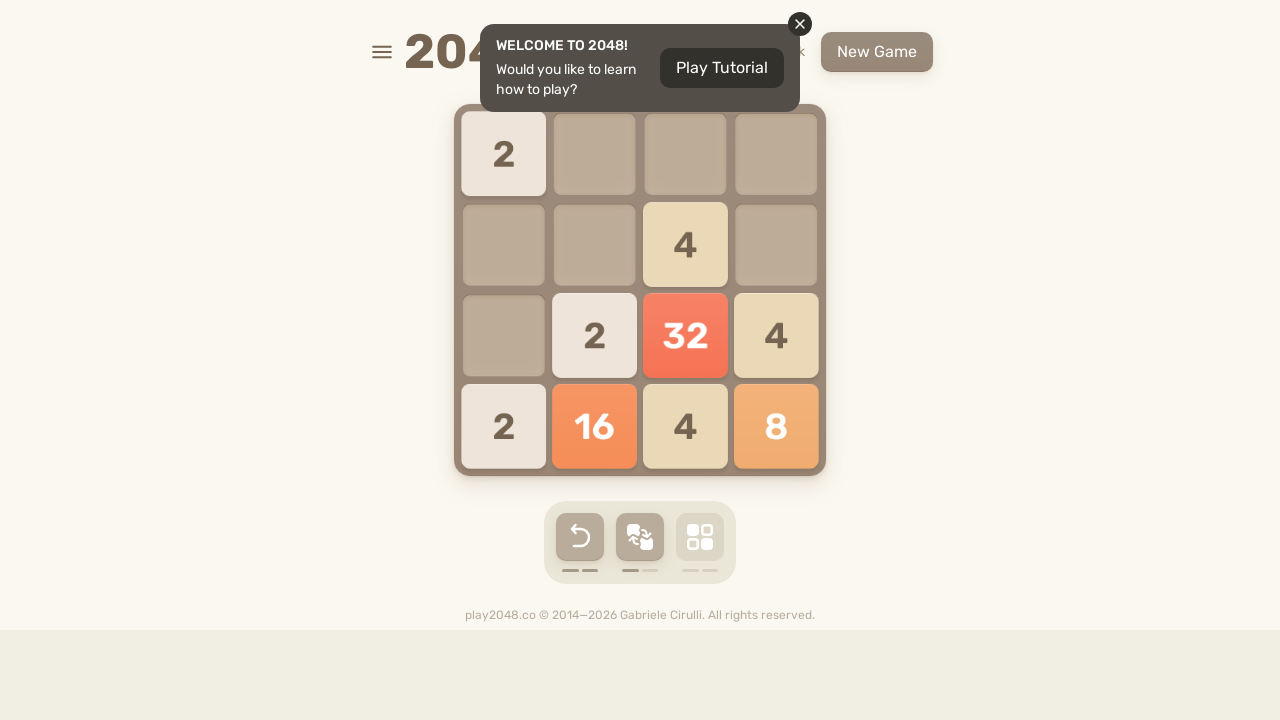

Waited 200ms after LEFT arrow key
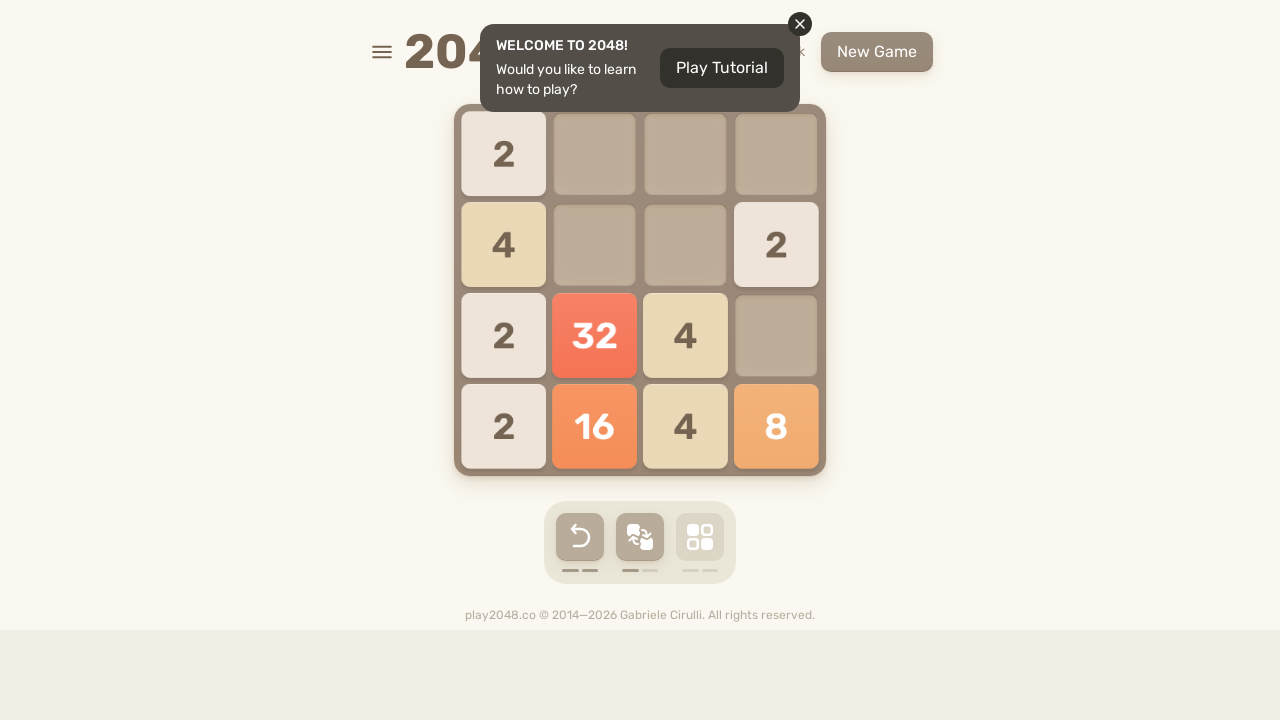

Pressed UP arrow key
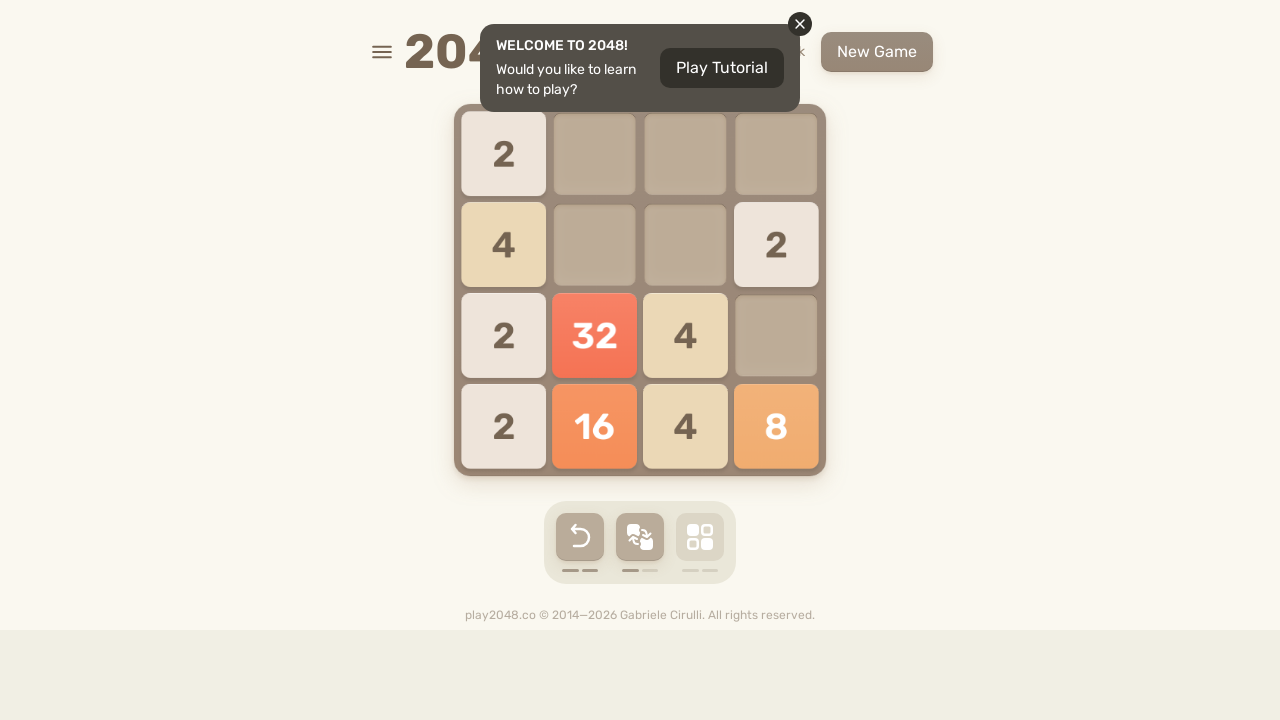

Waited 200ms after UP arrow key
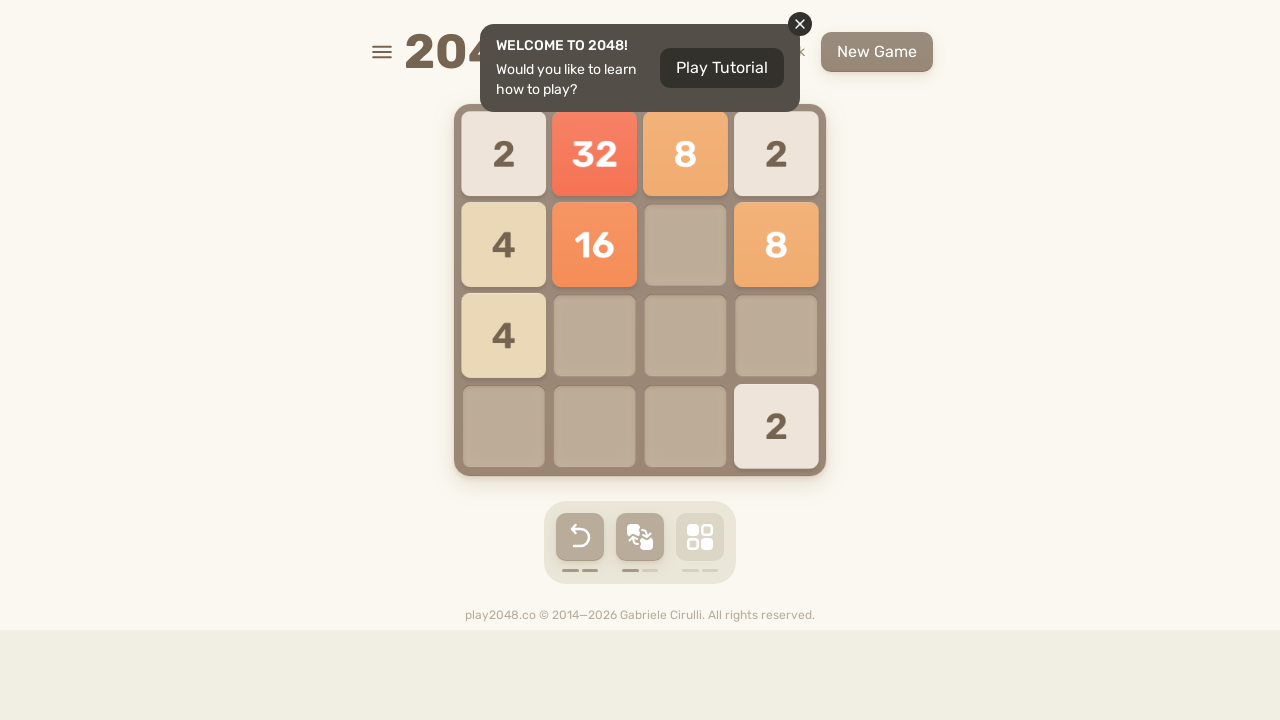

Pressed RIGHT arrow key
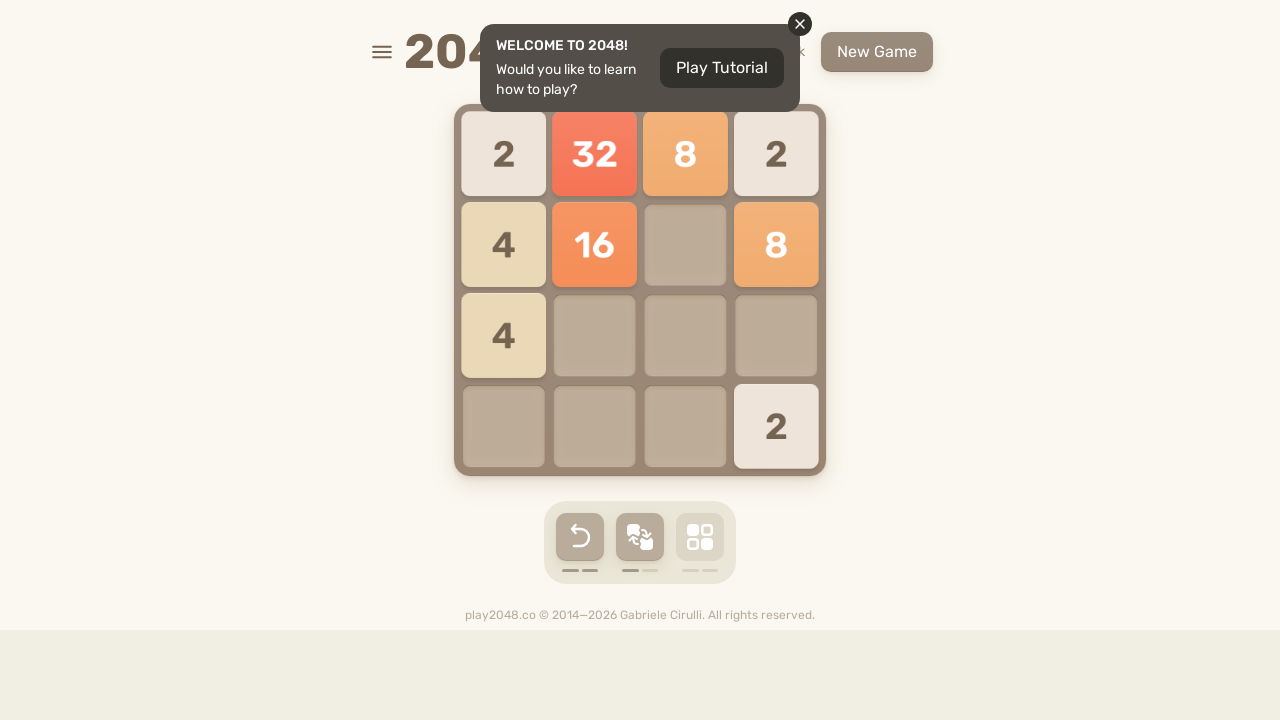

Waited 200ms after RIGHT arrow key
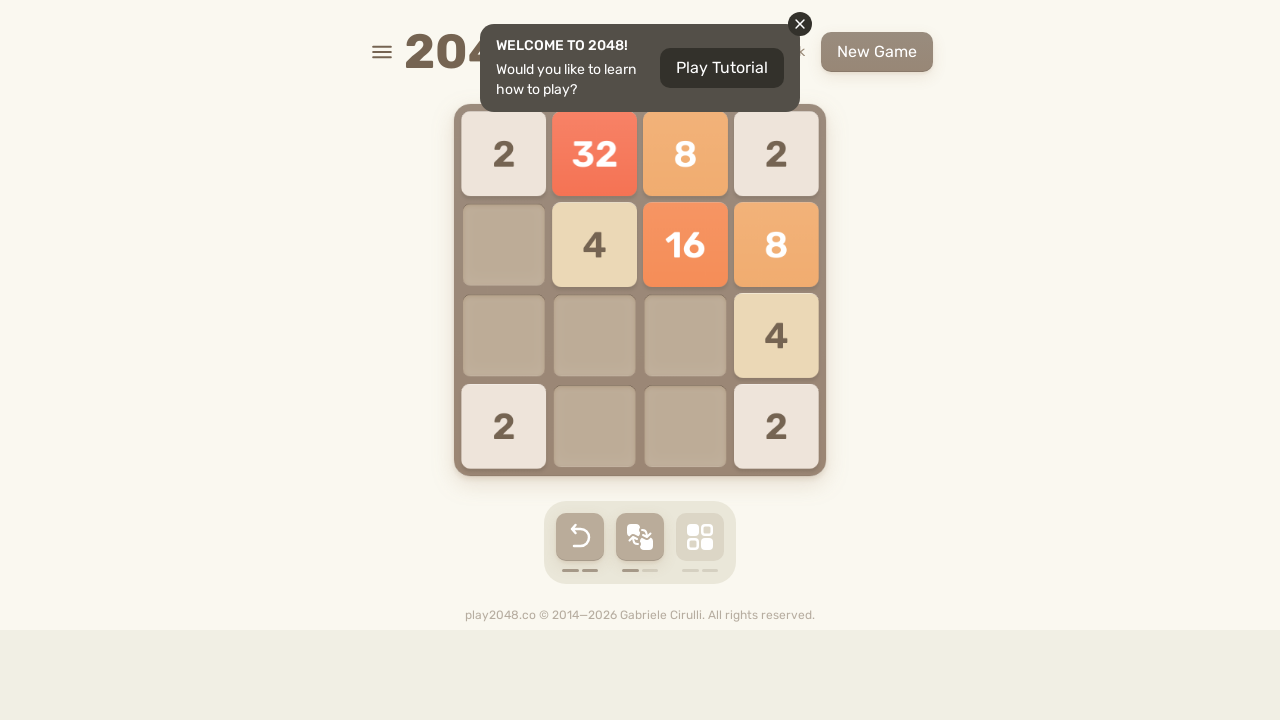

Pressed DOWN arrow key
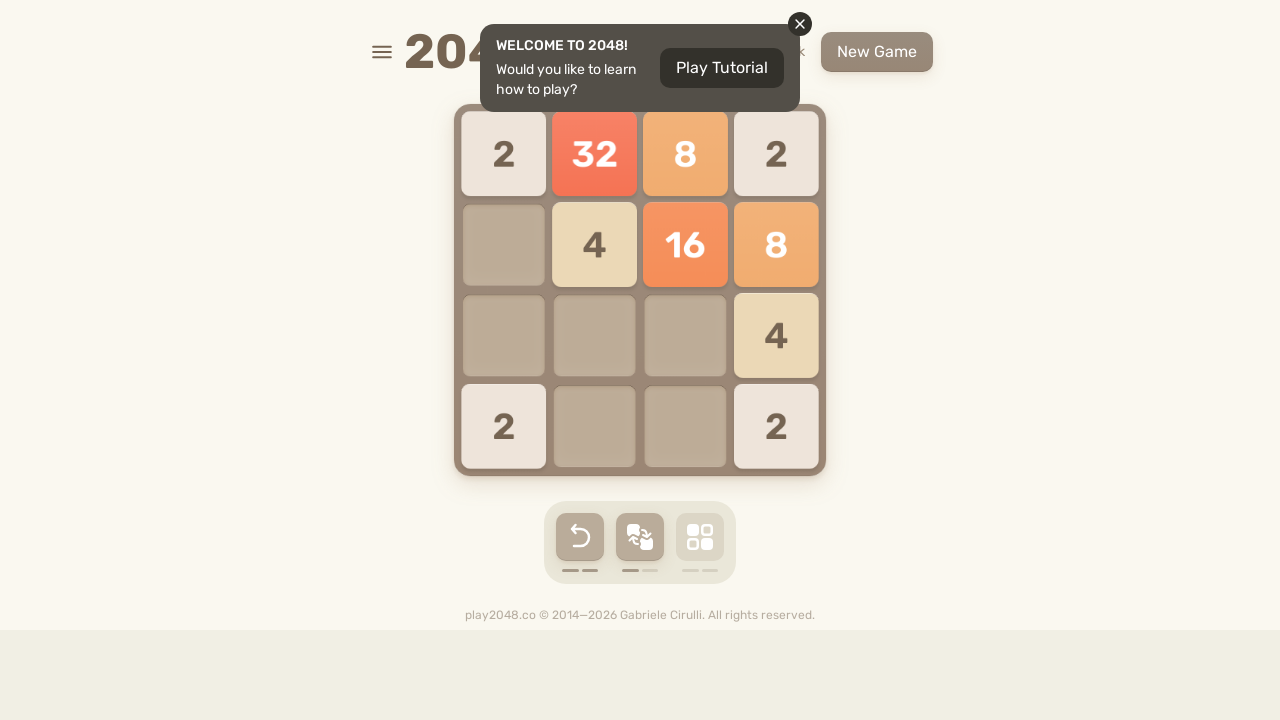

Waited 200ms after DOWN arrow key
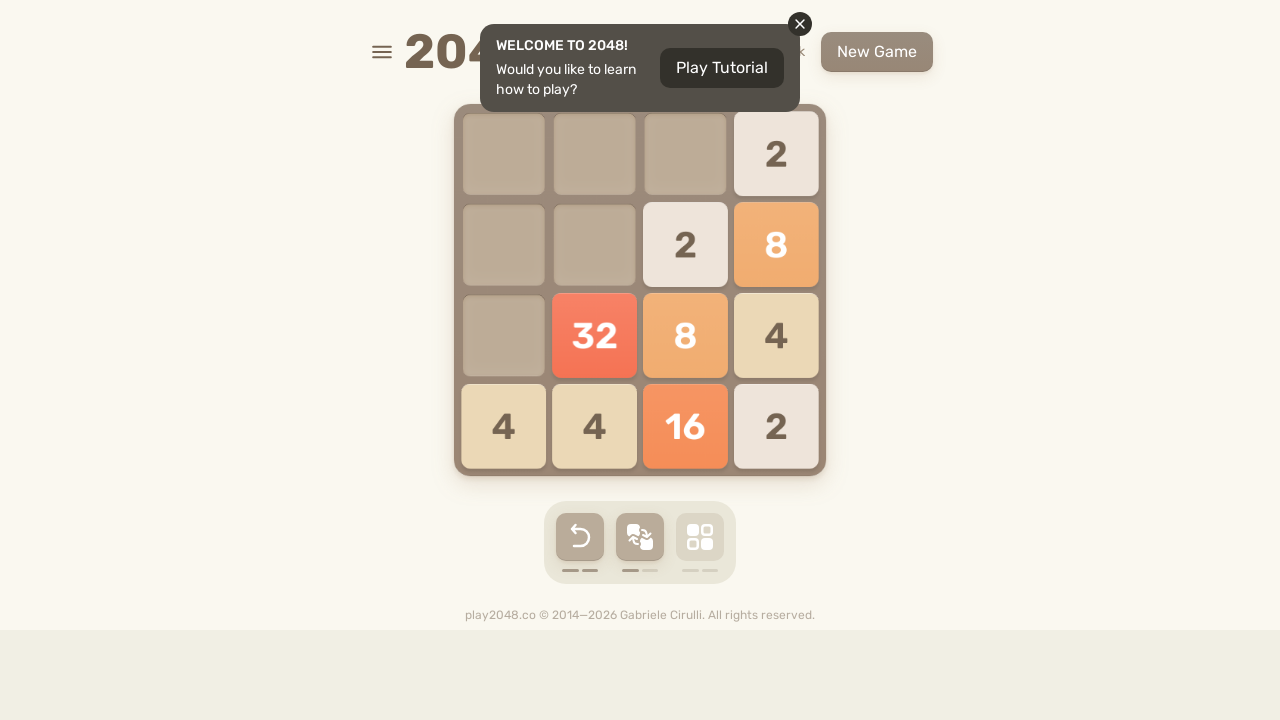

Pressed LEFT arrow key
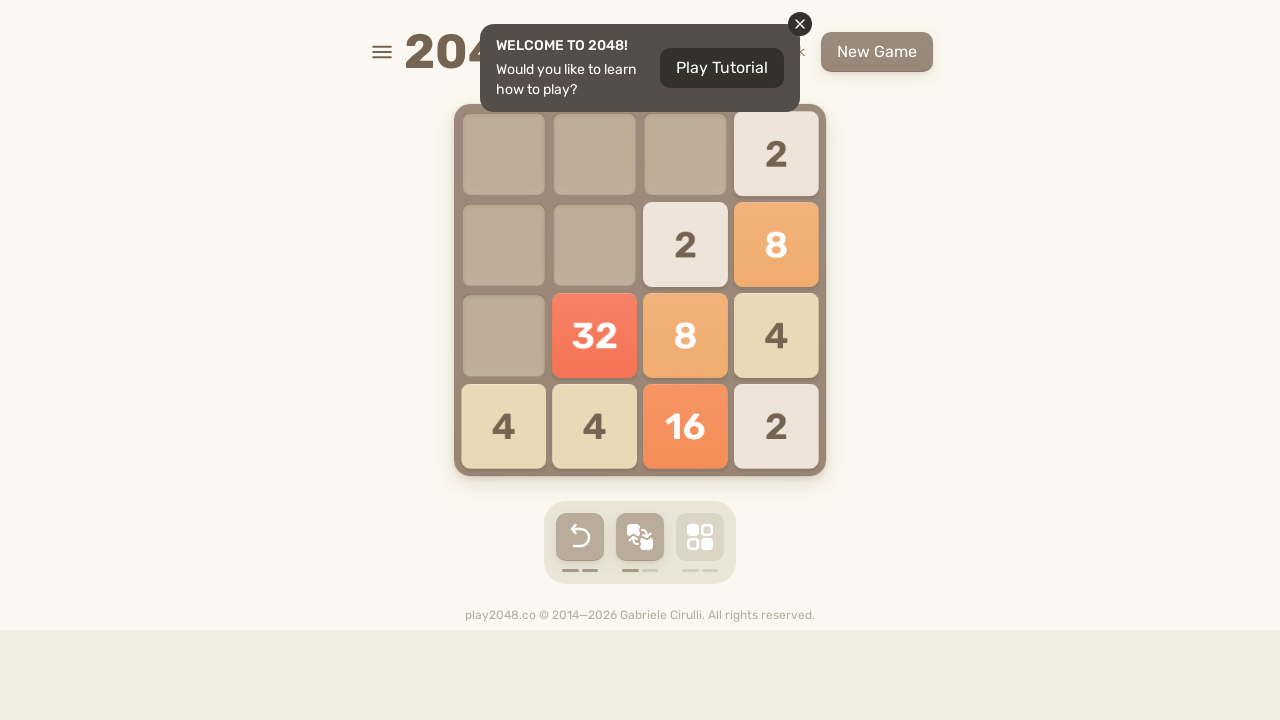

Waited 200ms after LEFT arrow key
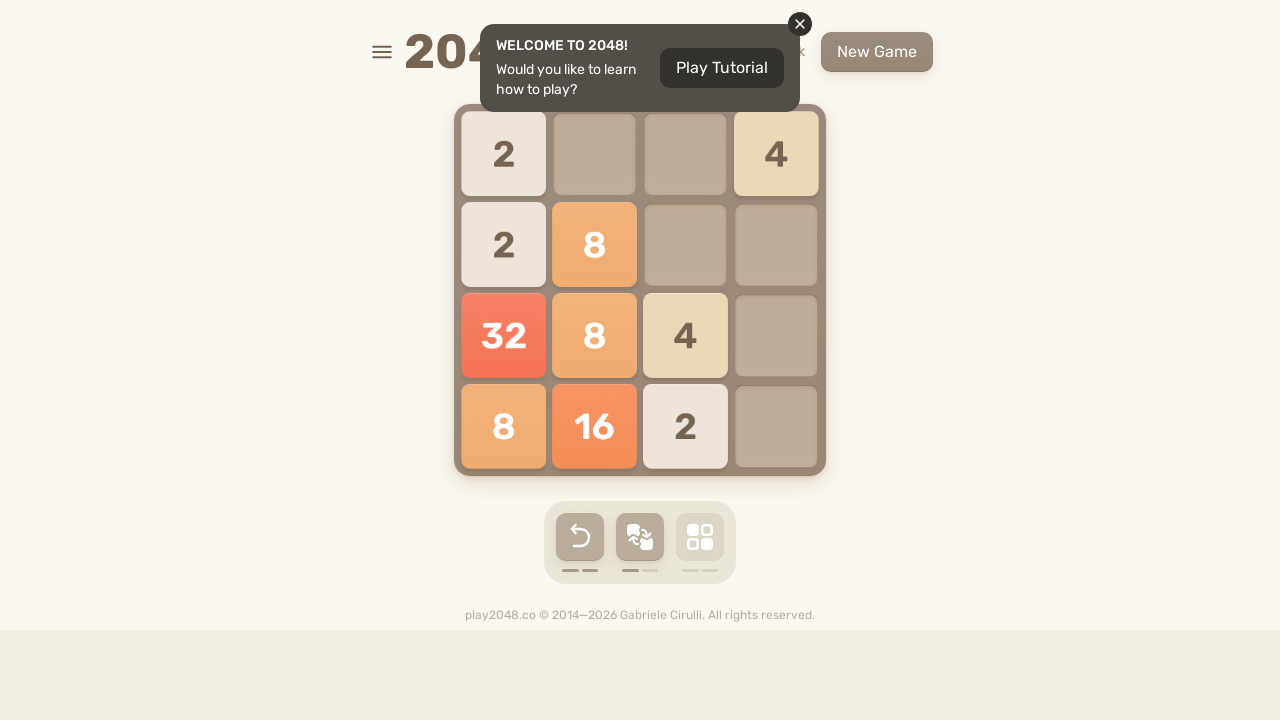

Pressed UP arrow key
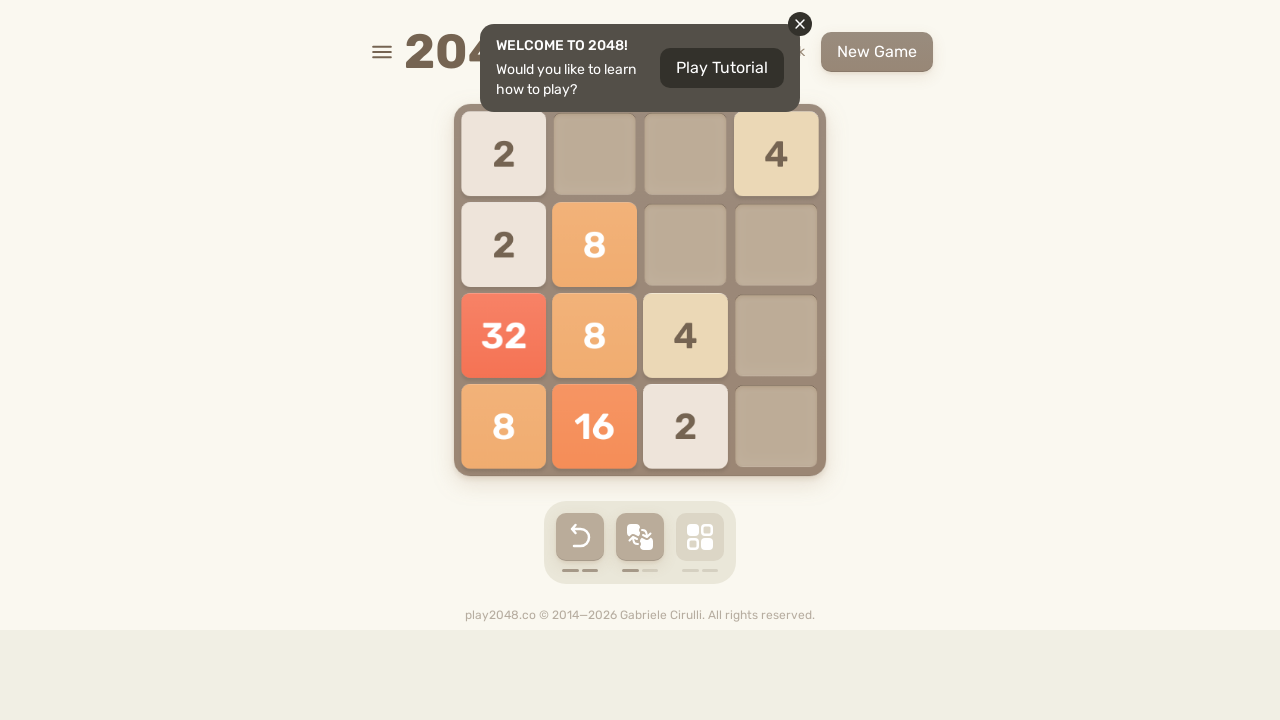

Waited 200ms after UP arrow key
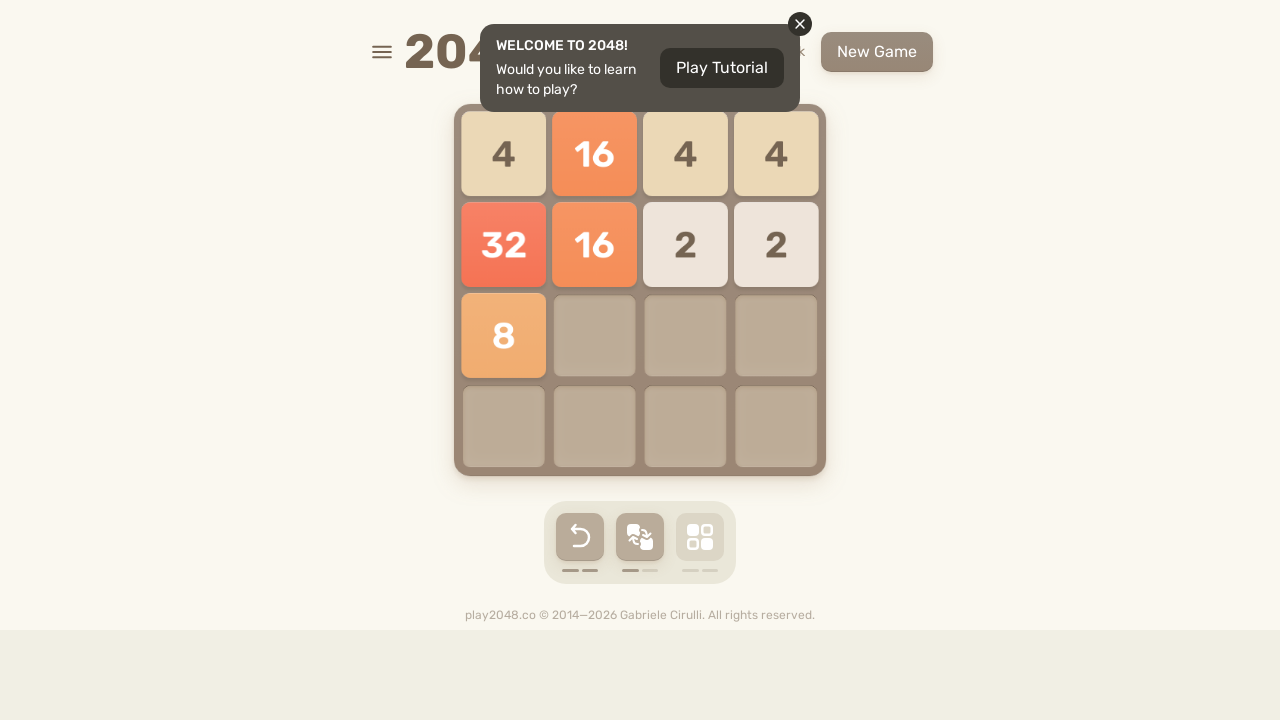

Pressed RIGHT arrow key
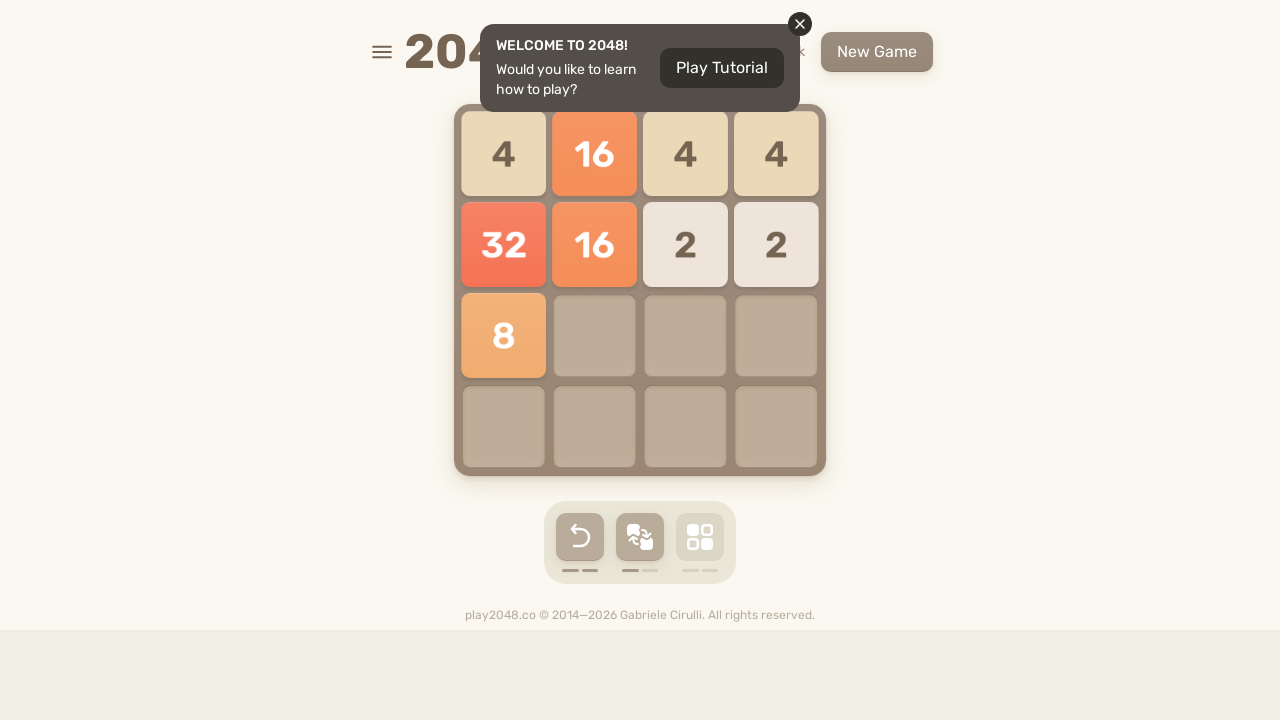

Waited 200ms after RIGHT arrow key
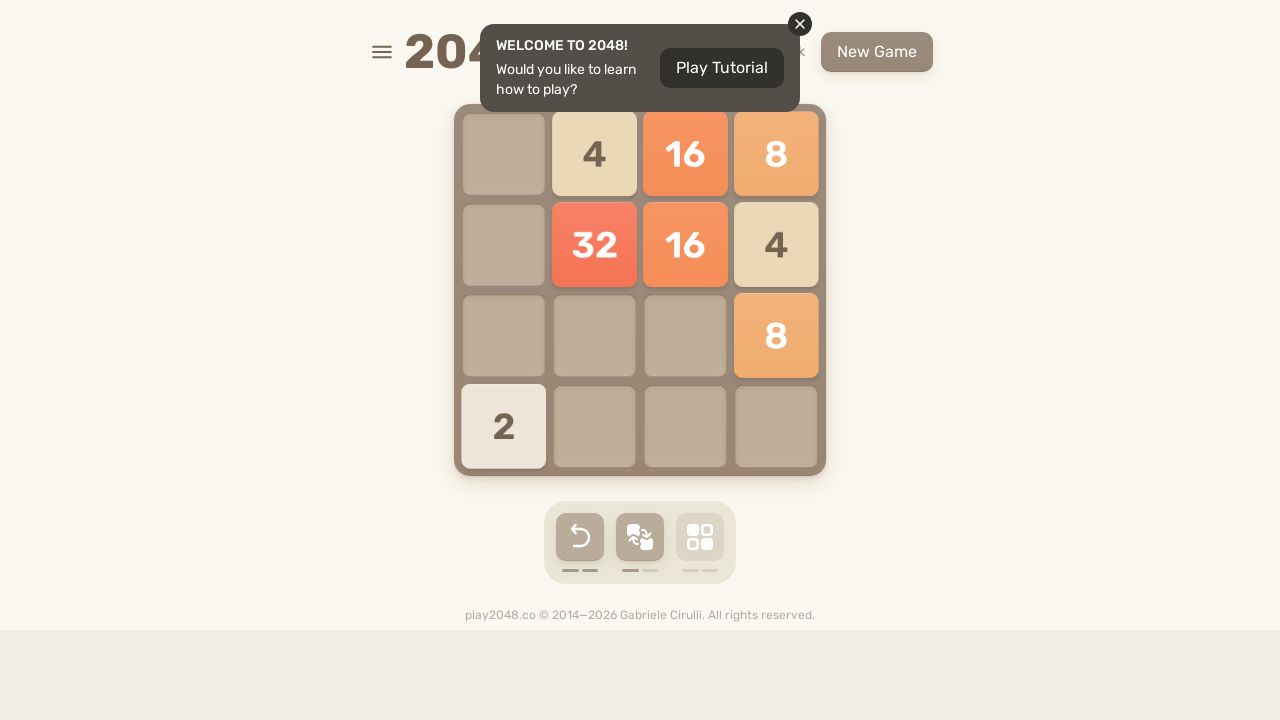

Pressed DOWN arrow key
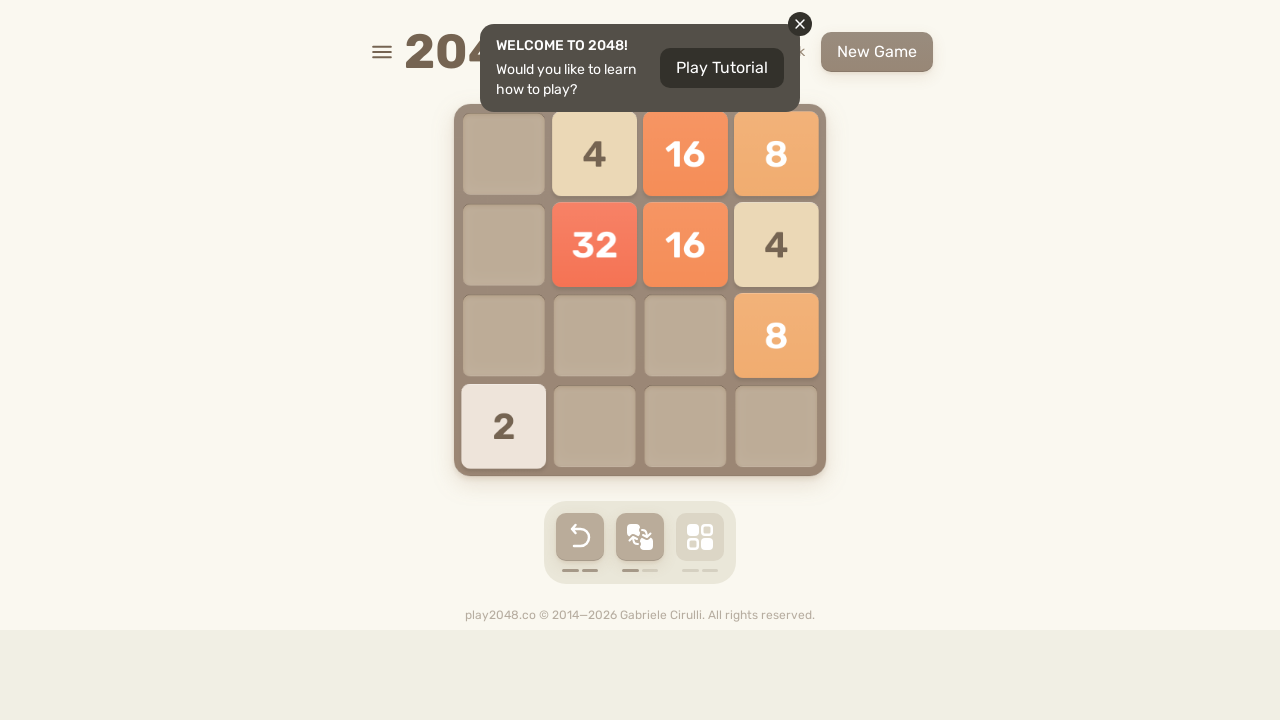

Waited 200ms after DOWN arrow key
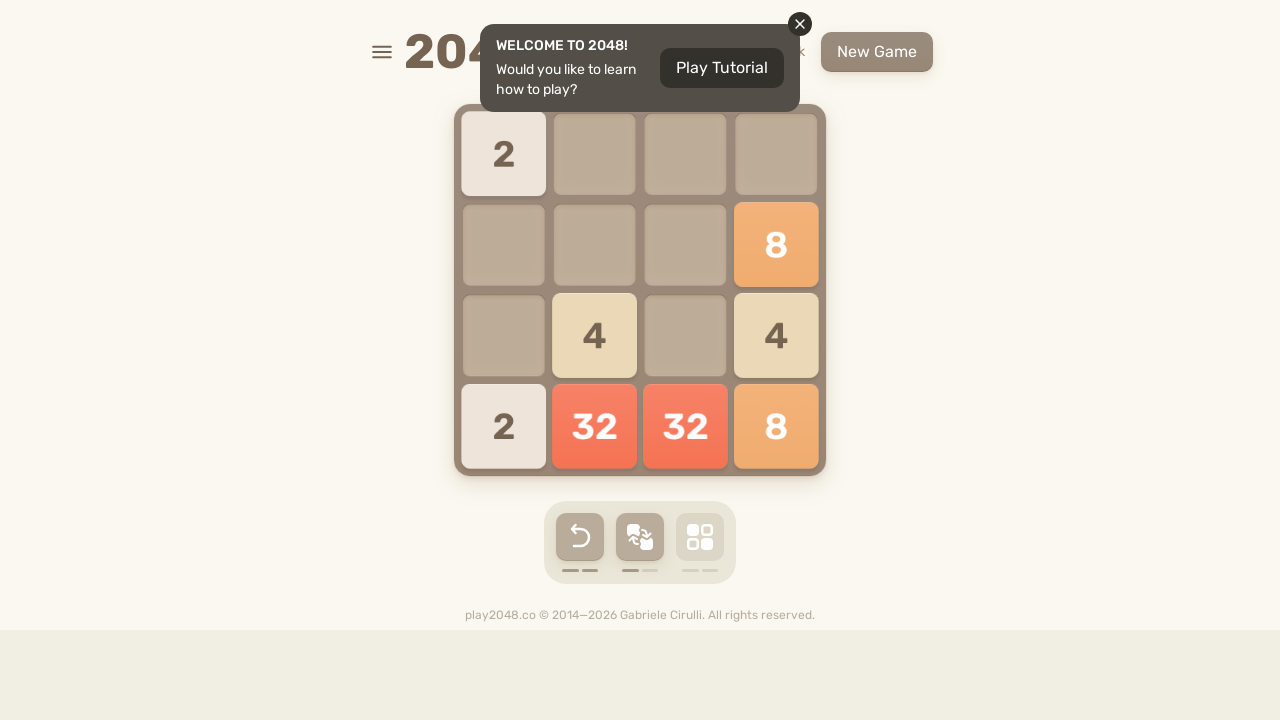

Pressed LEFT arrow key
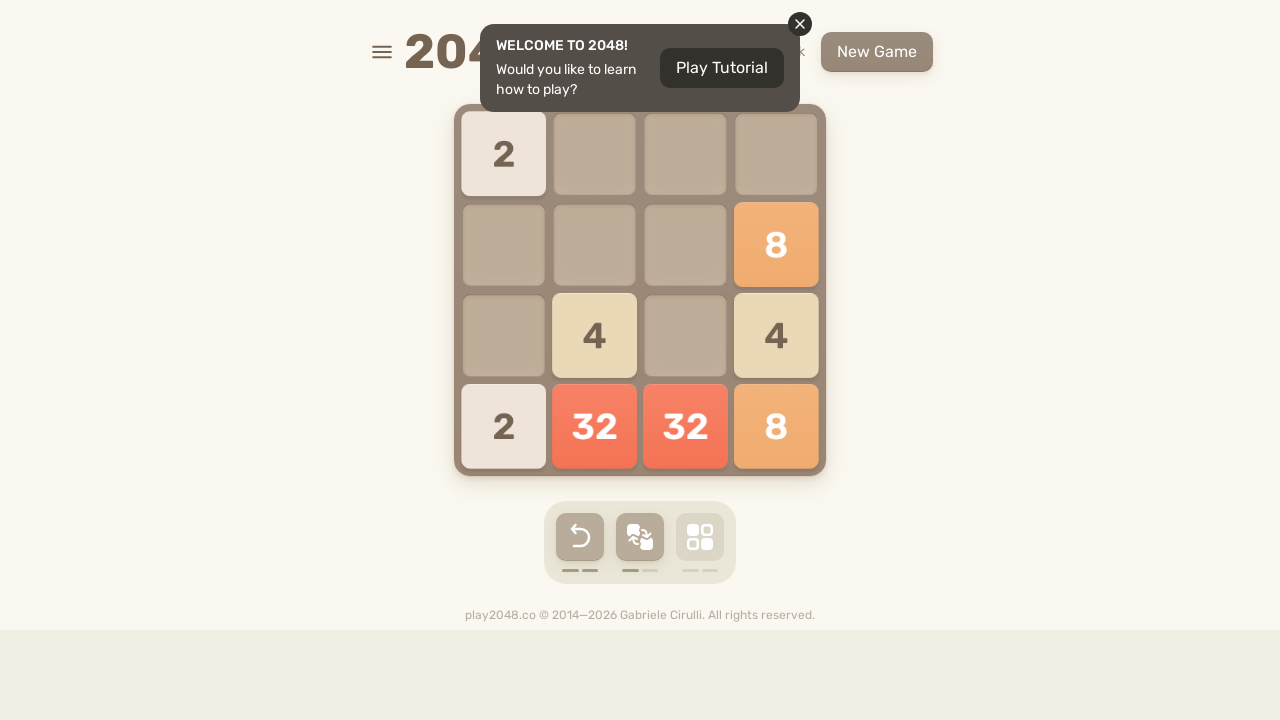

Waited 200ms after LEFT arrow key
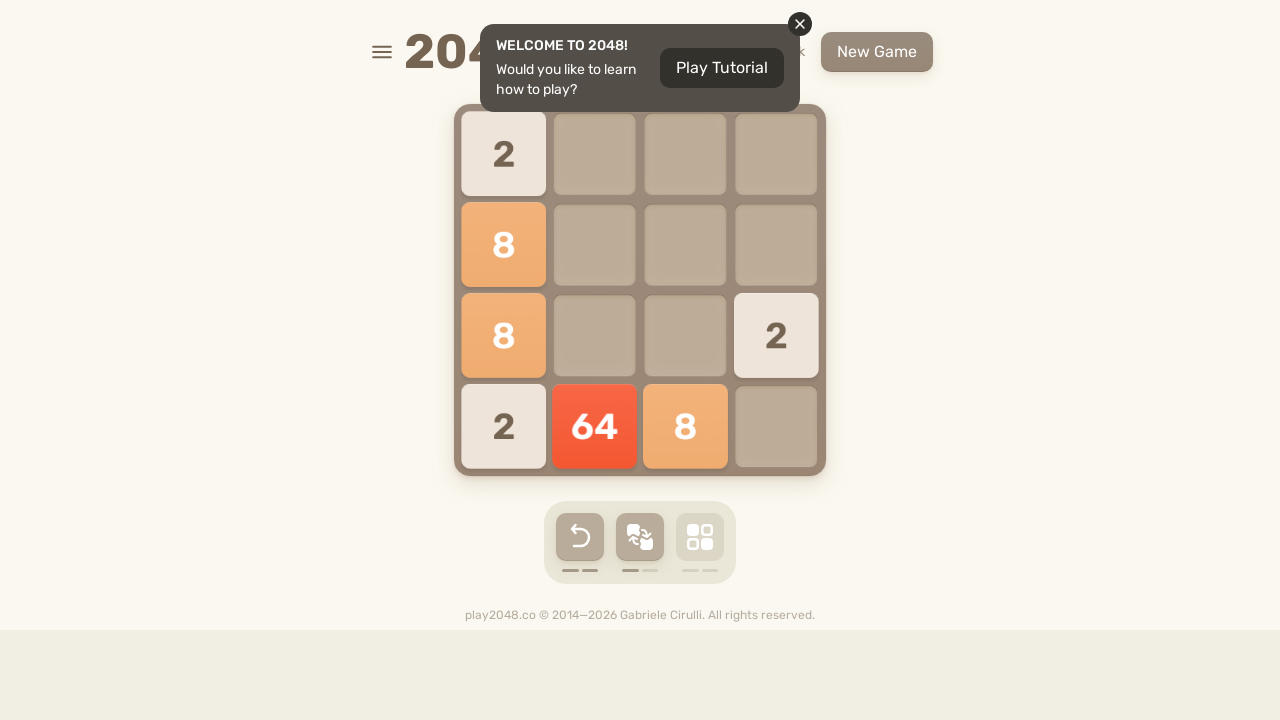

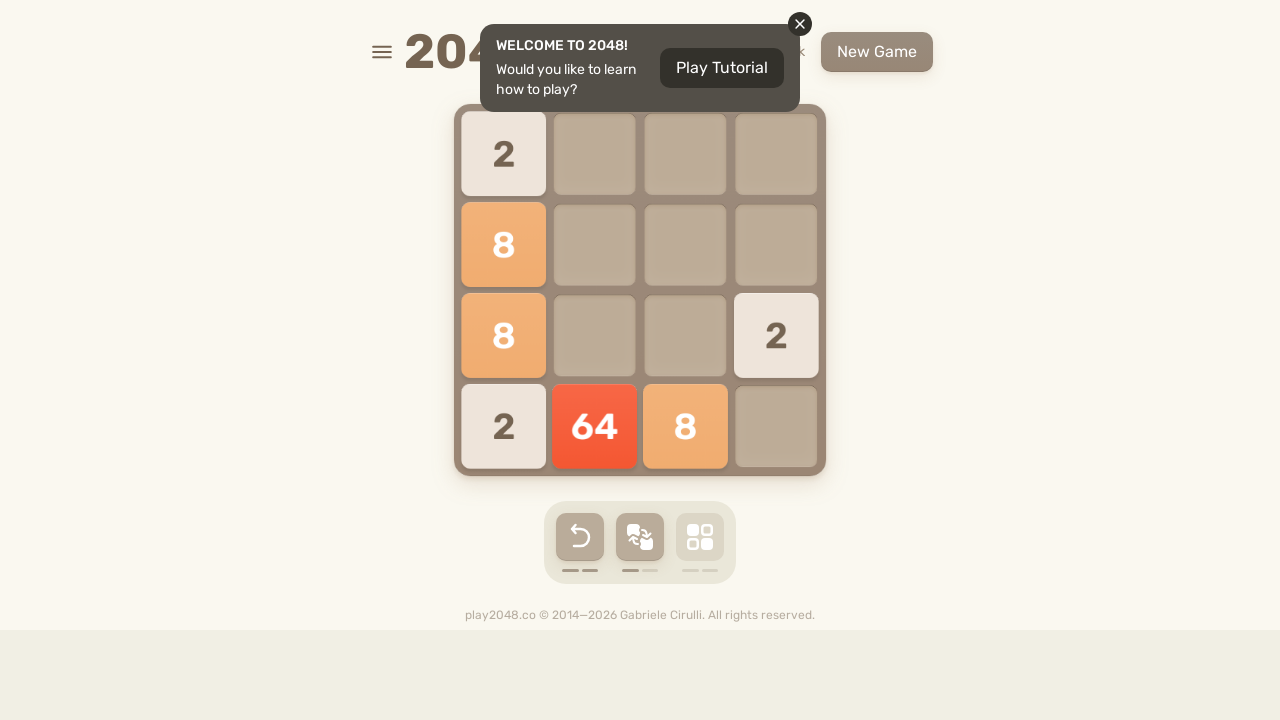